Navigates through a course by clicking through lessons and quizzes, completing checkboxes in quiz sections

Starting URL: https://techbrain.ai/

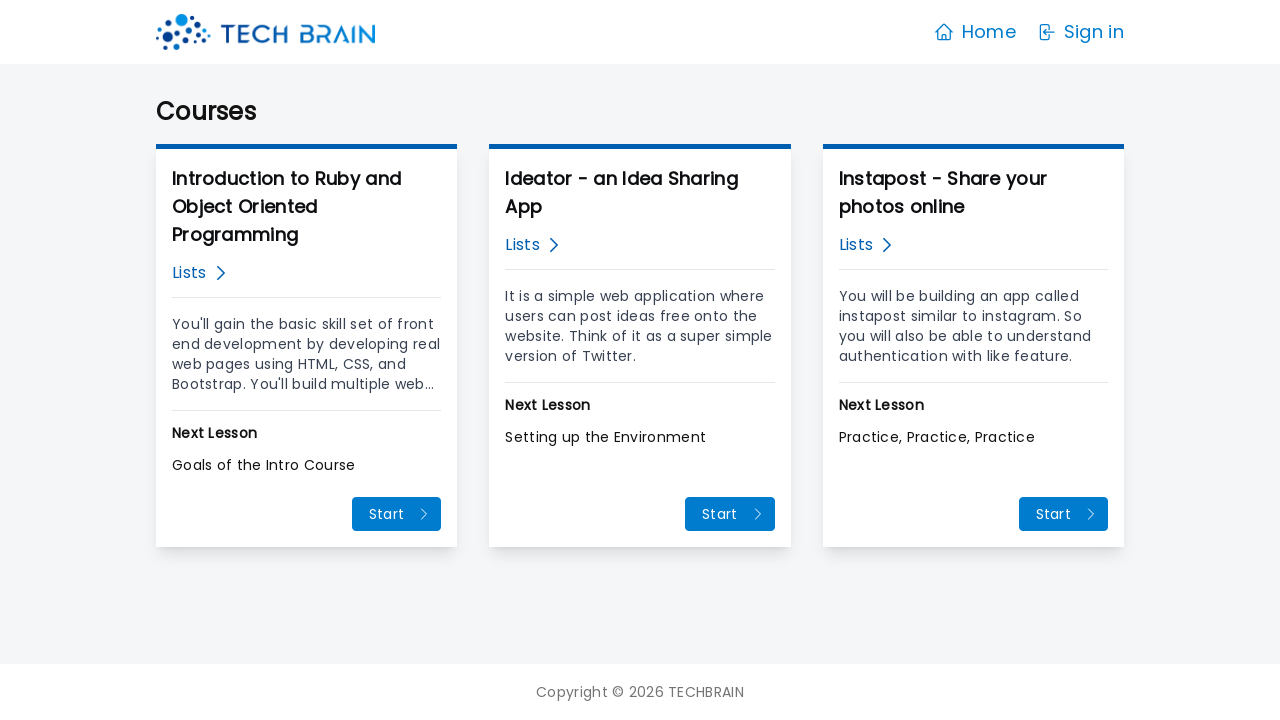

Clicked Start button for first course at (393, 514) on (//a/span[text()='Start'])[1]
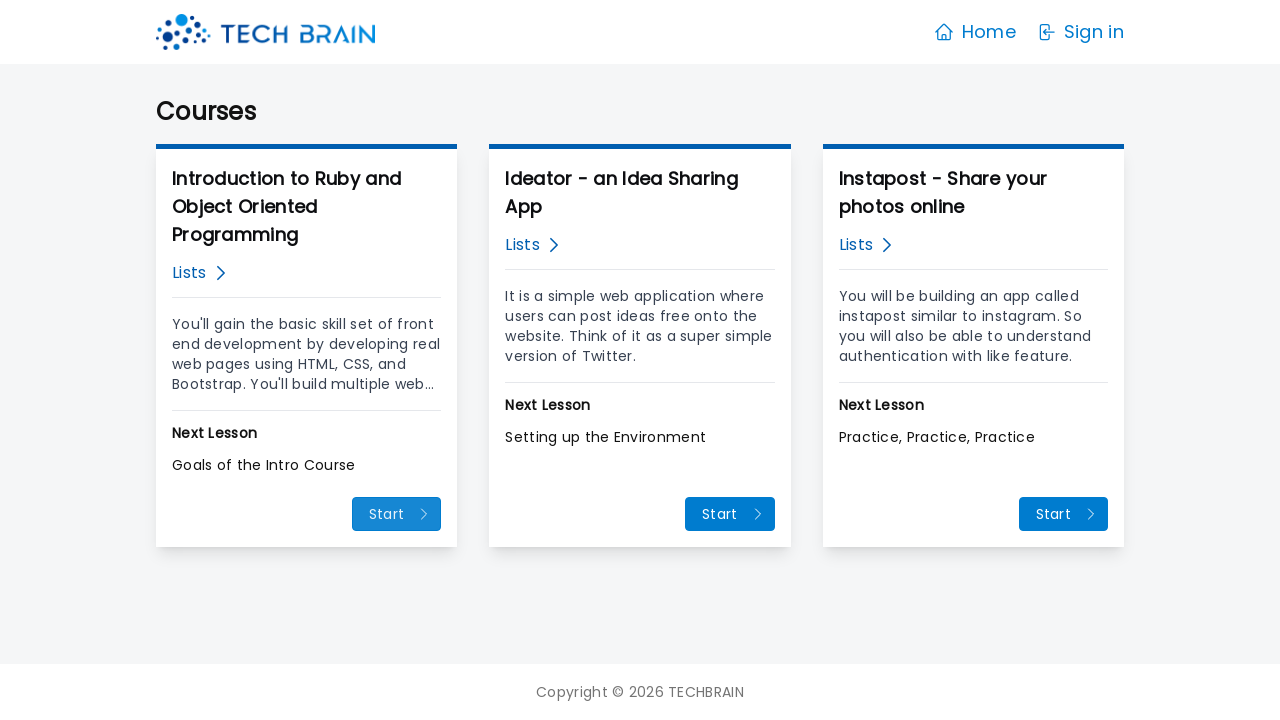

Clicked lesson list modal at (230, 673) on xpath=//a[@data-modal-target="lessonListModal" or @data-modal-toggle="lessonList
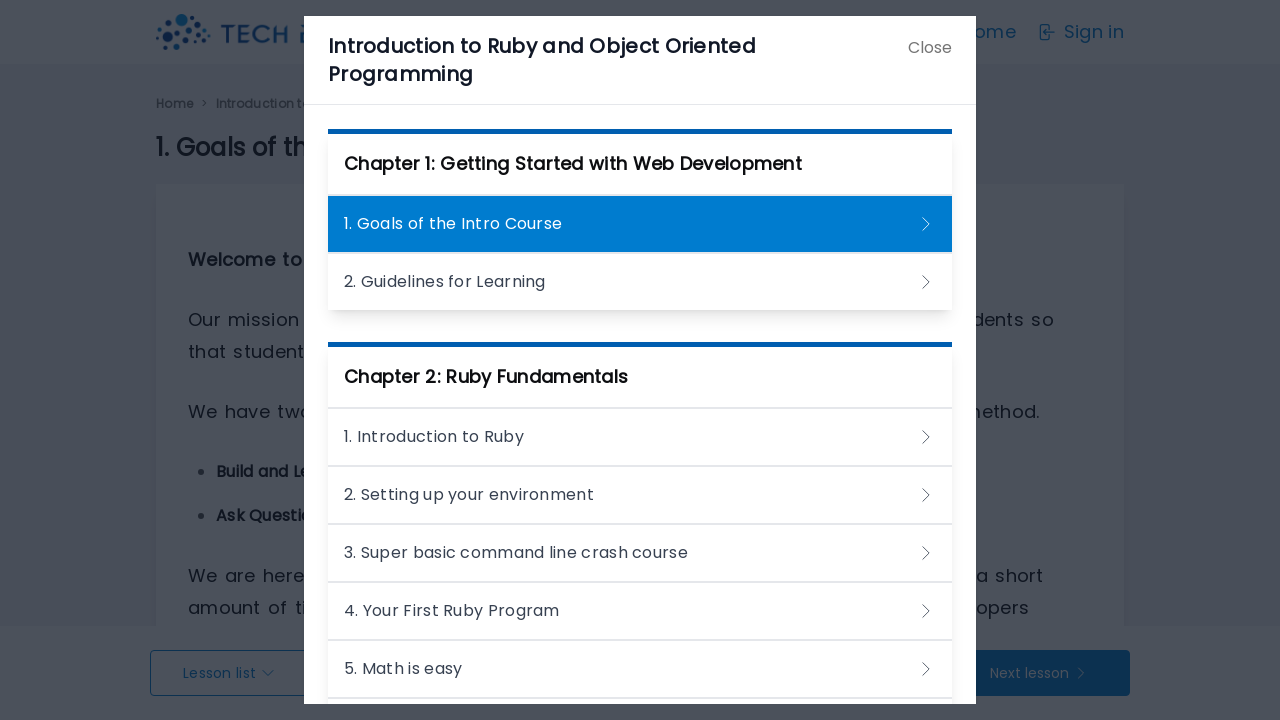

Closed the modal at (930, 48) on xpath=//span[text()='Close']
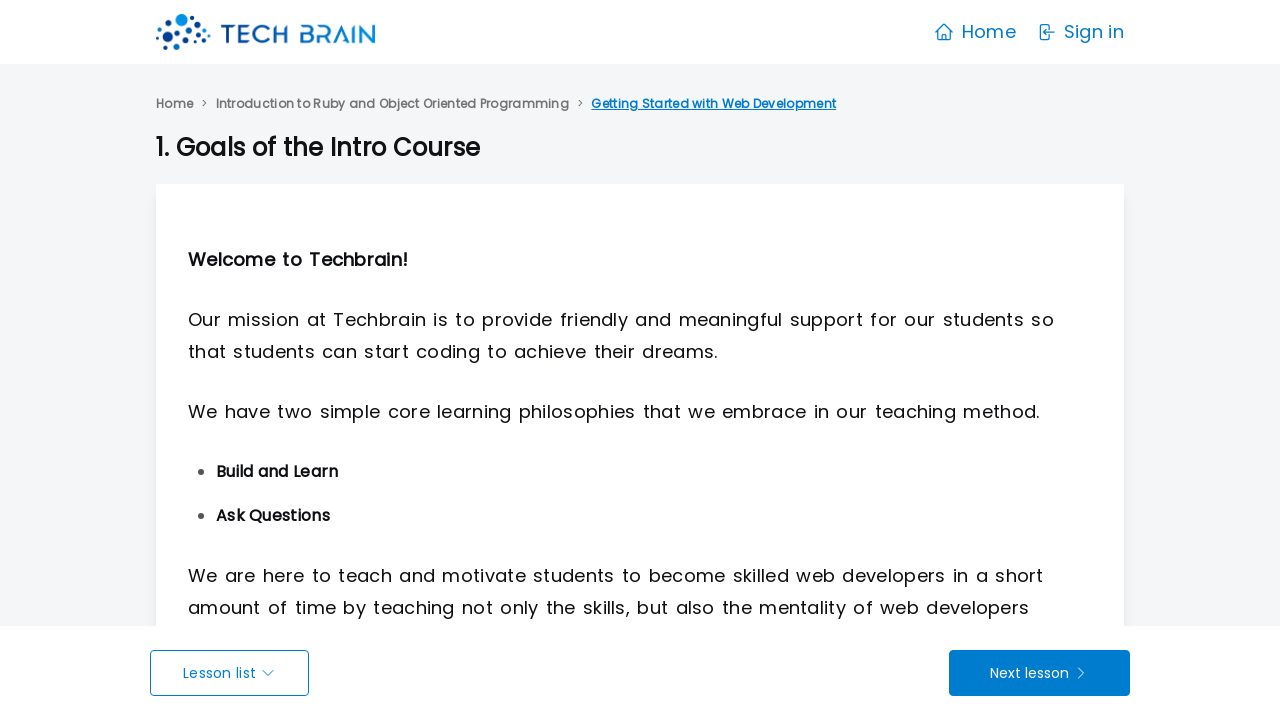

Clicked next lesson button (lesson 1) at (1040, 673) on //button[@type='submit']
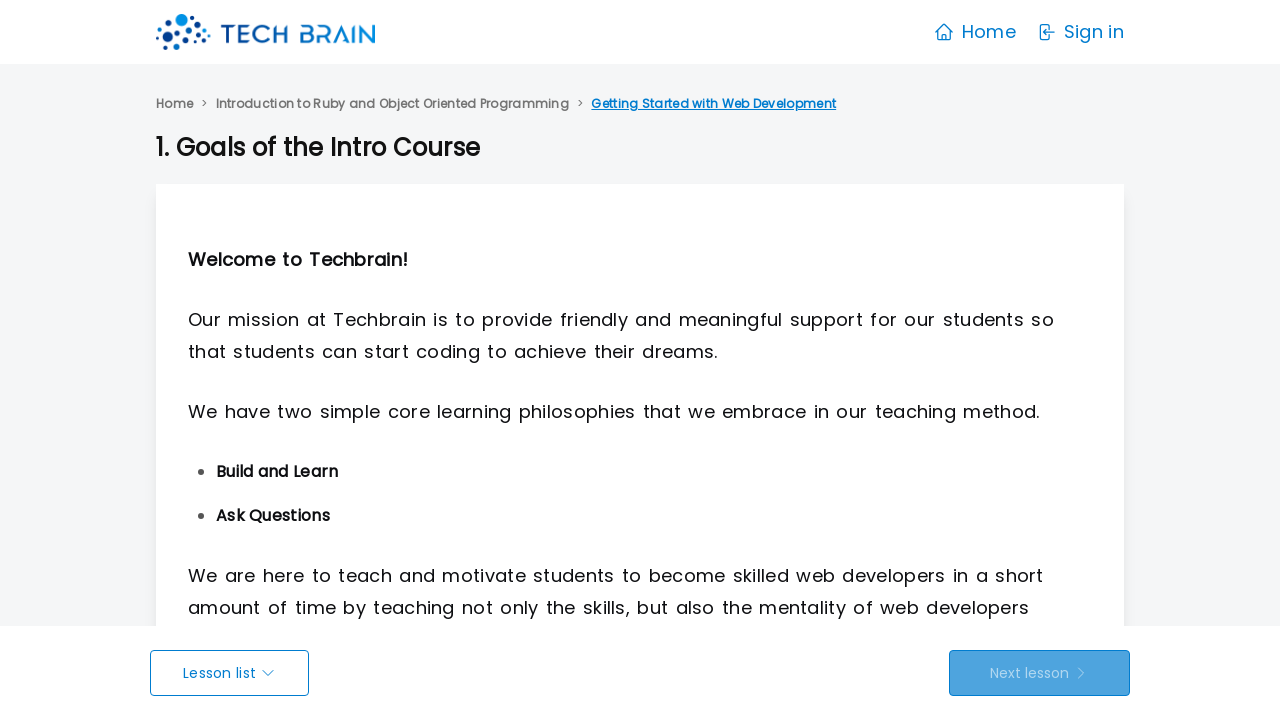

Clicked next lesson button (lesson 2) at (1040, 673) on //button[@type='submit']
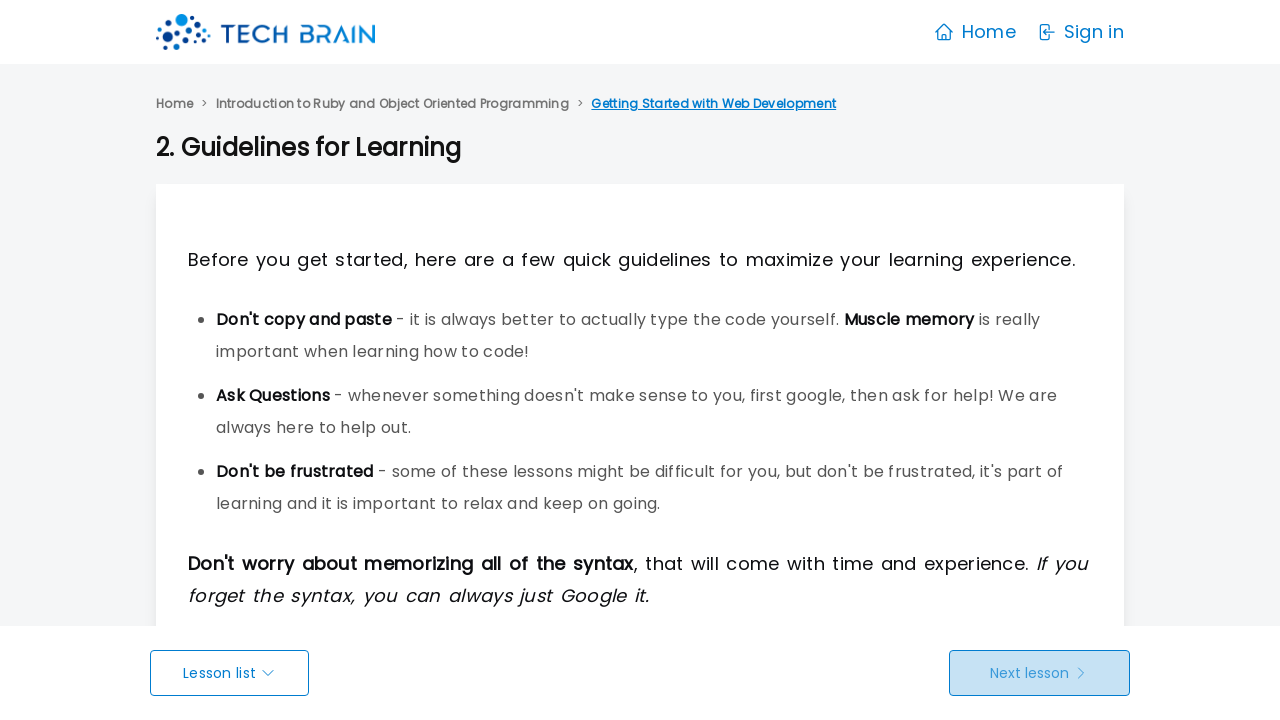

Clicked next lesson button (lesson 3) at (1040, 673) on //button[@type='submit']
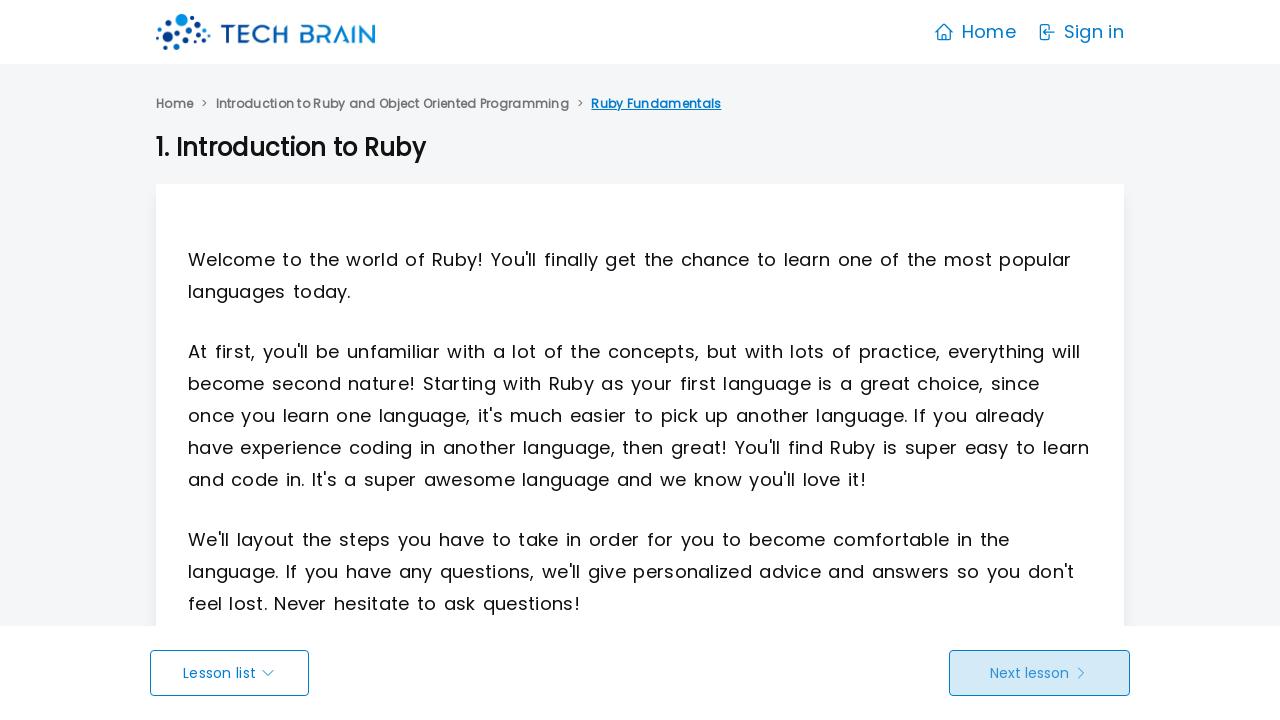

Clicked next lesson button (lesson 4) at (1040, 673) on //button[@type='submit']
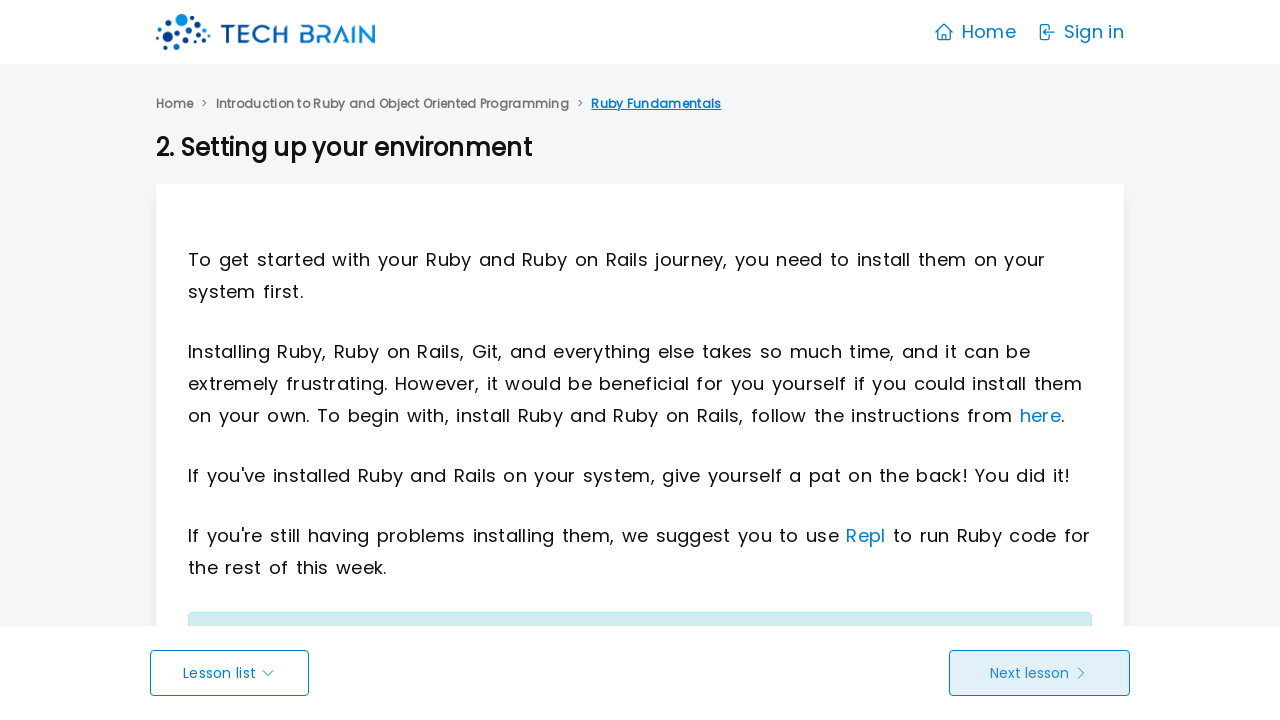

Clicked 'Go to Quiz' button for lesson 5 at (1032, 673) on xpath=//span[text()='Go to Quiz']
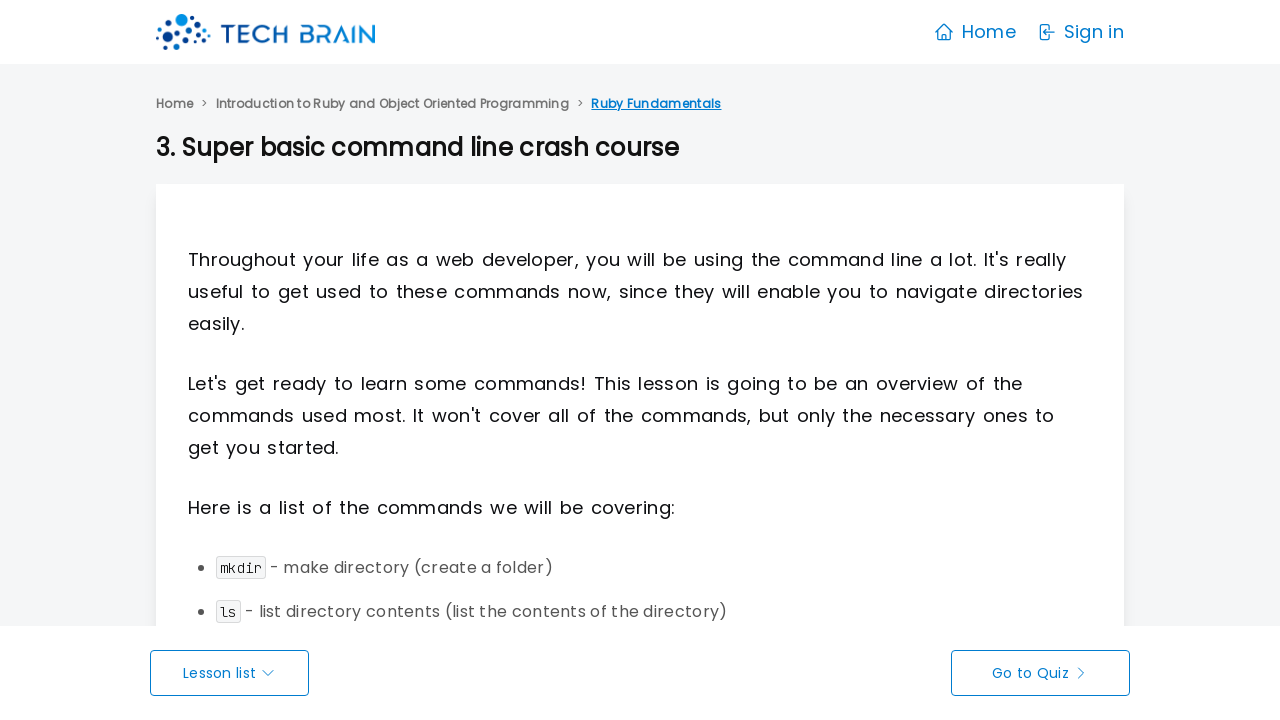

Checked a checkbox in quiz for lesson 5 at (196, 345) on xpath=//input[@type='checkbox'] >> nth=0
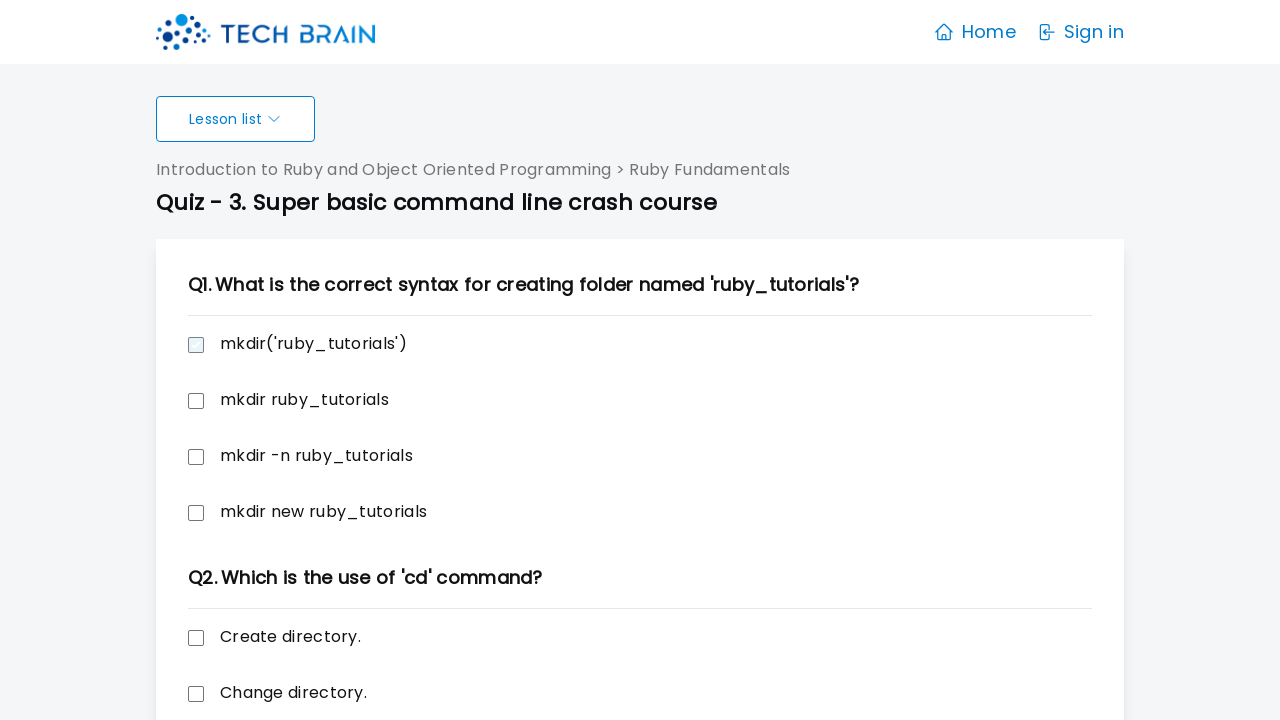

Checked a checkbox in quiz for lesson 5 at (196, 401) on xpath=//input[@type='checkbox'] >> nth=1
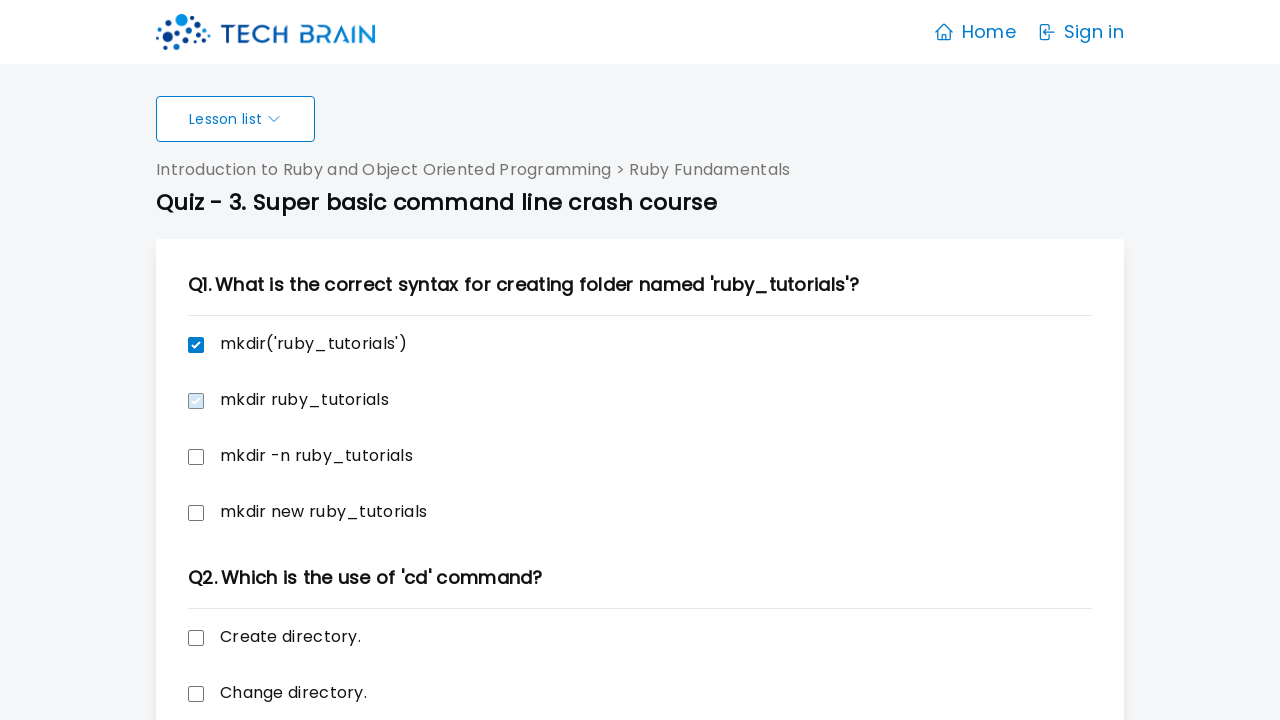

Checked a checkbox in quiz for lesson 5 at (196, 457) on xpath=//input[@type='checkbox'] >> nth=2
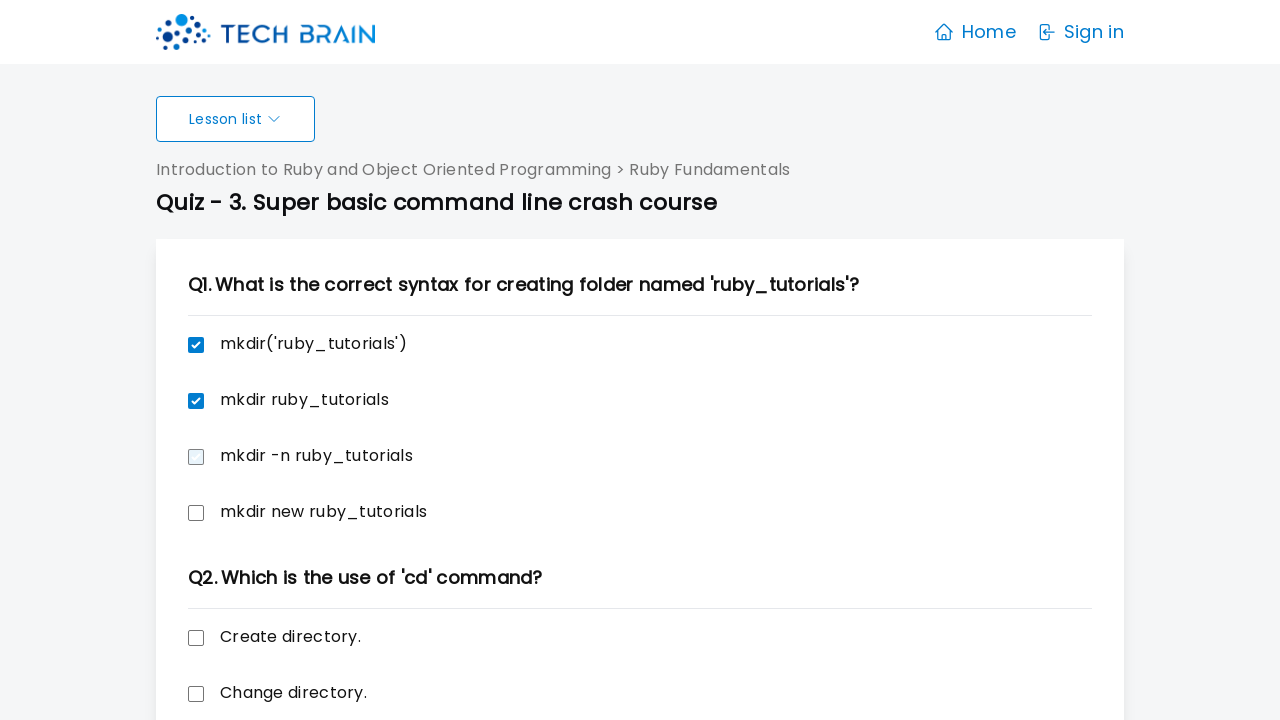

Checked a checkbox in quiz for lesson 5 at (196, 513) on xpath=//input[@type='checkbox'] >> nth=3
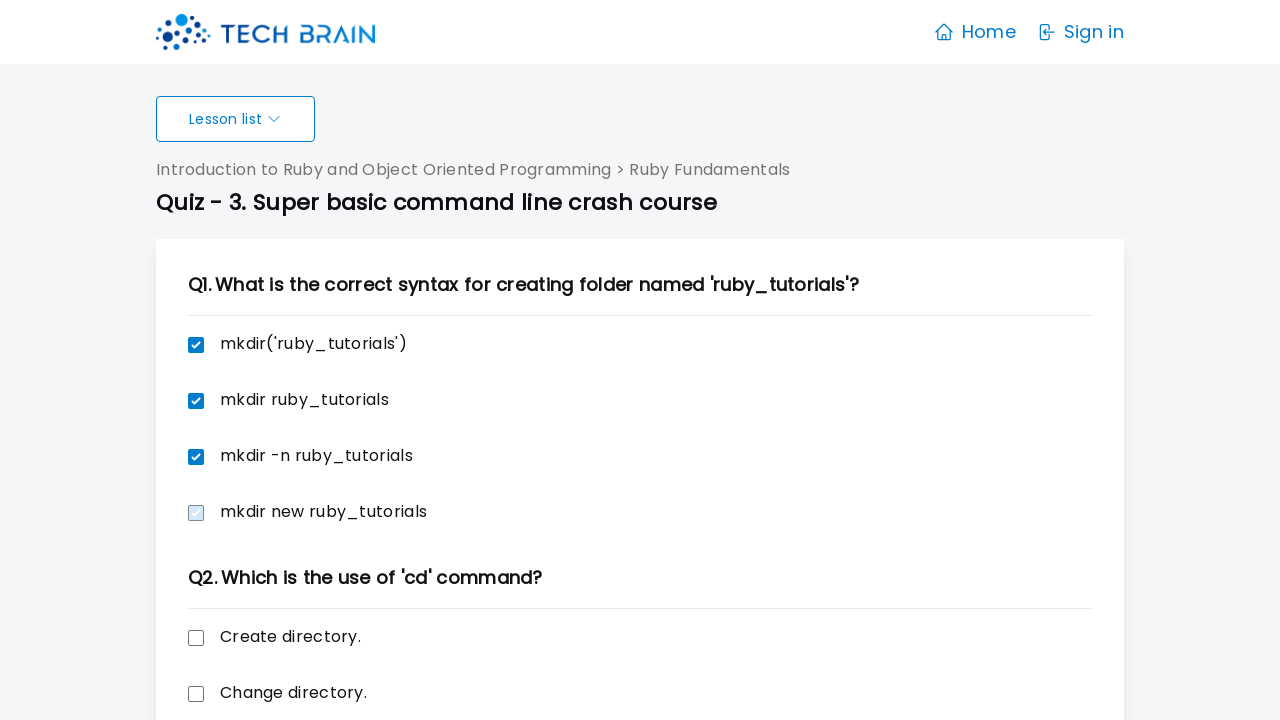

Checked a checkbox in quiz for lesson 5 at (196, 638) on xpath=//input[@type='checkbox'] >> nth=4
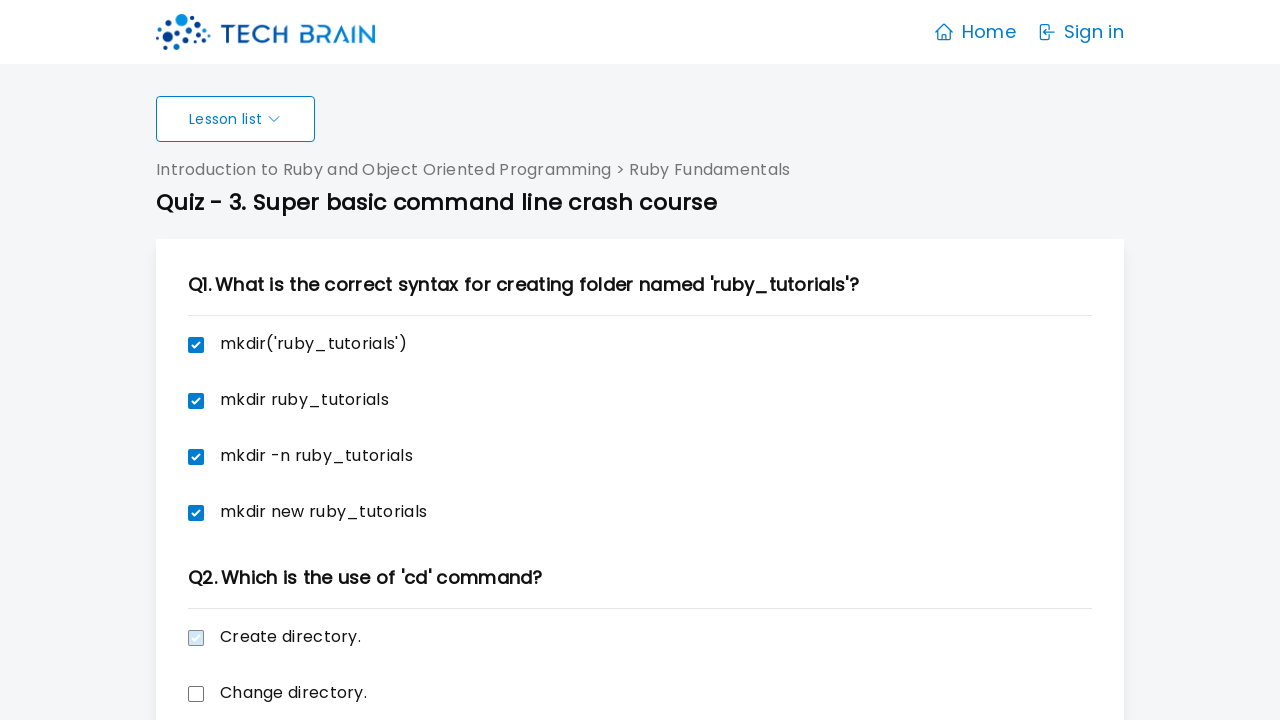

Checked a checkbox in quiz for lesson 5 at (196, 694) on xpath=//input[@type='checkbox'] >> nth=5
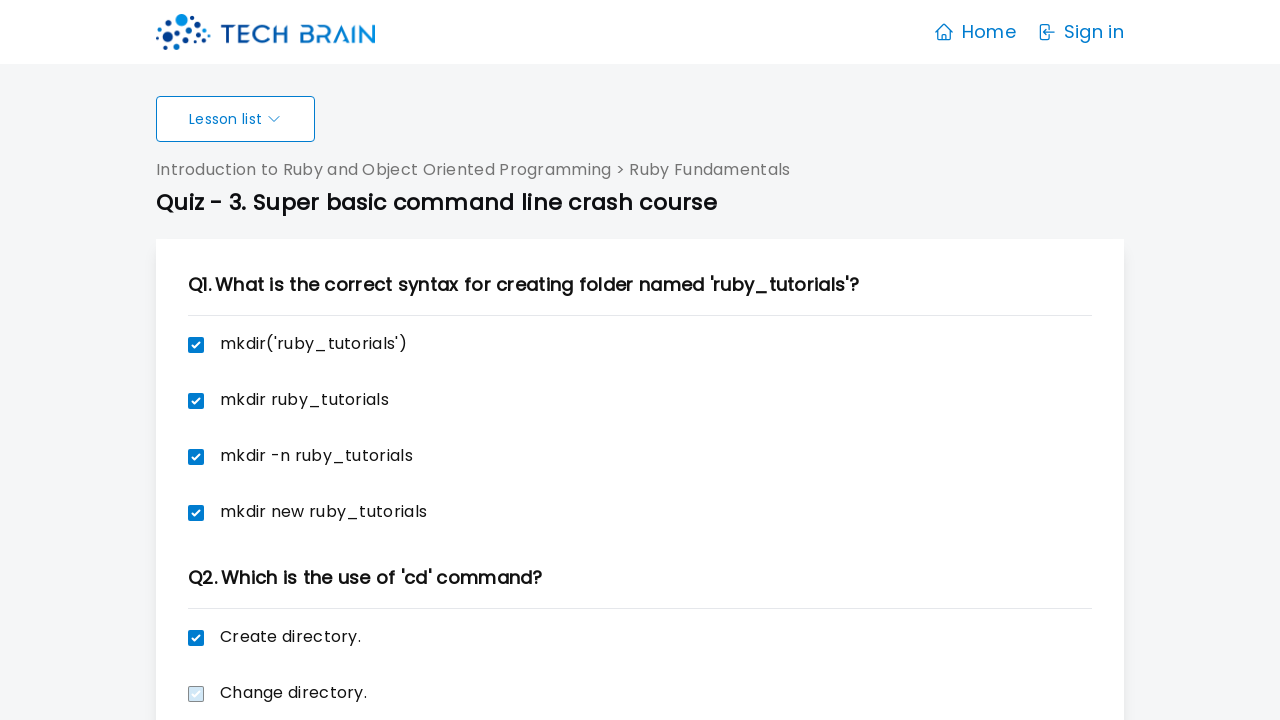

Checked a checkbox in quiz for lesson 5 at (196, 361) on xpath=//input[@type='checkbox'] >> nth=6
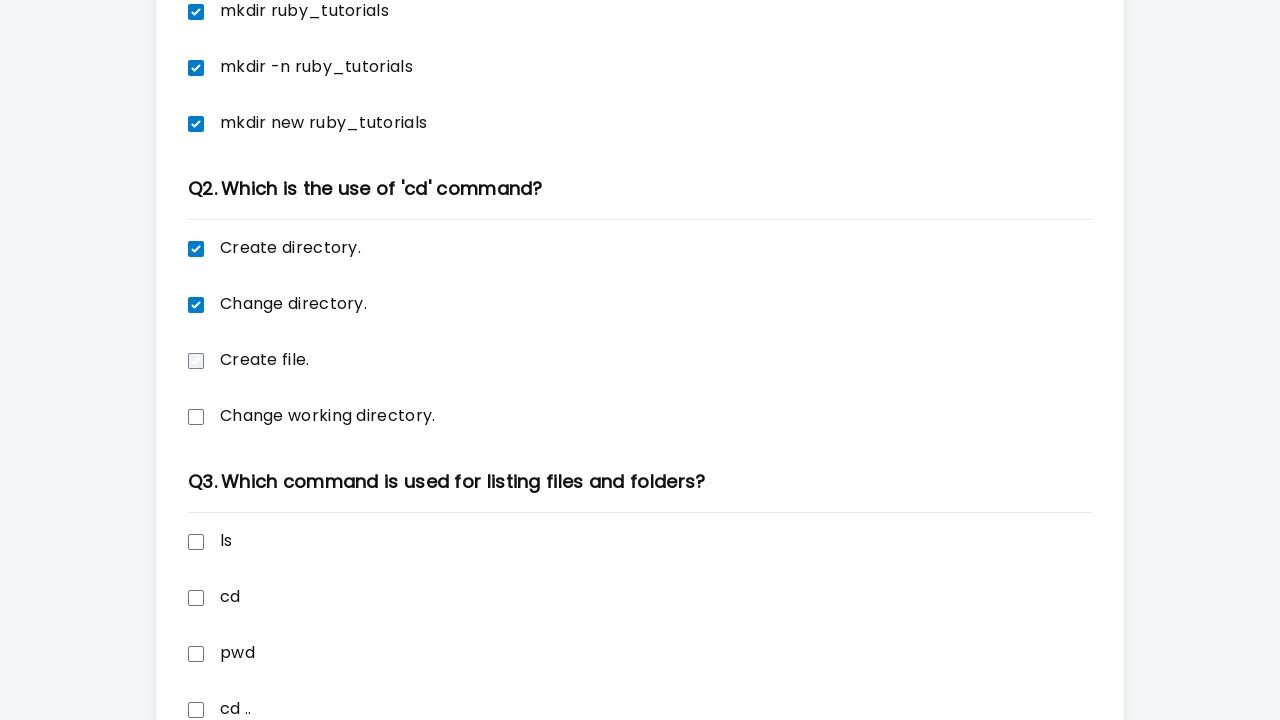

Checked a checkbox in quiz for lesson 5 at (196, 417) on xpath=//input[@type='checkbox'] >> nth=7
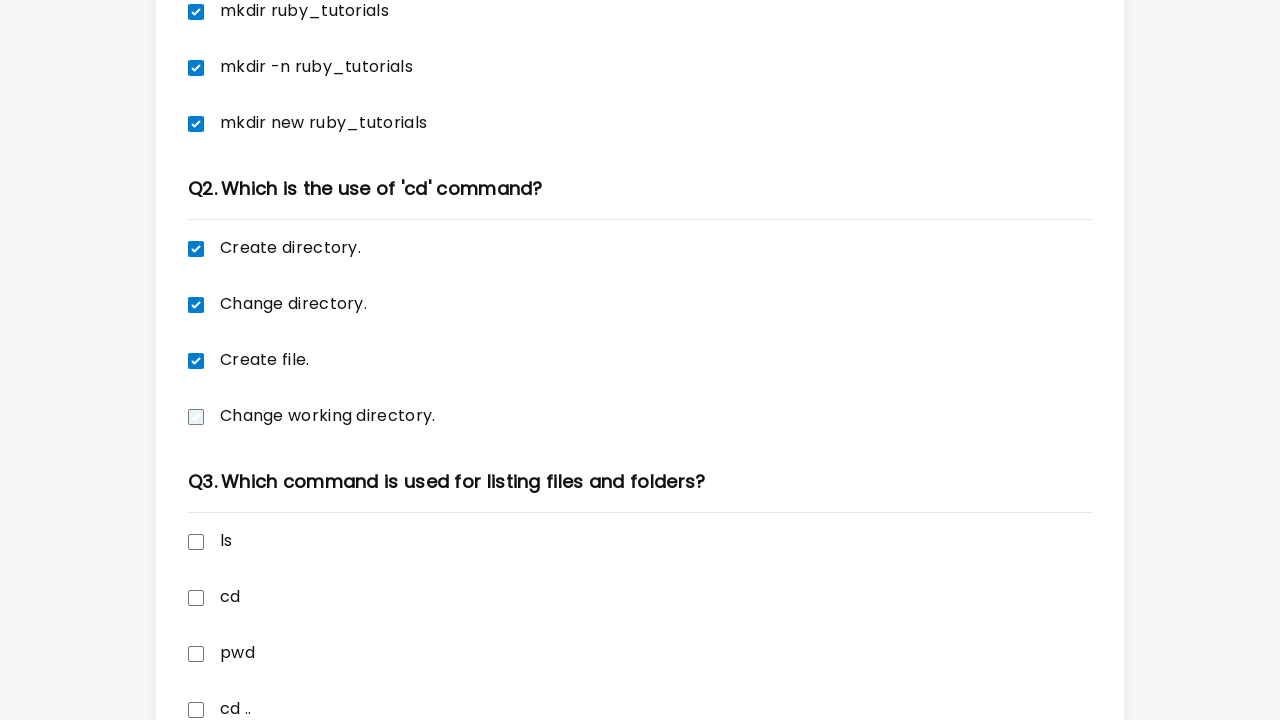

Checked a checkbox in quiz for lesson 5 at (196, 542) on xpath=//input[@type='checkbox'] >> nth=8
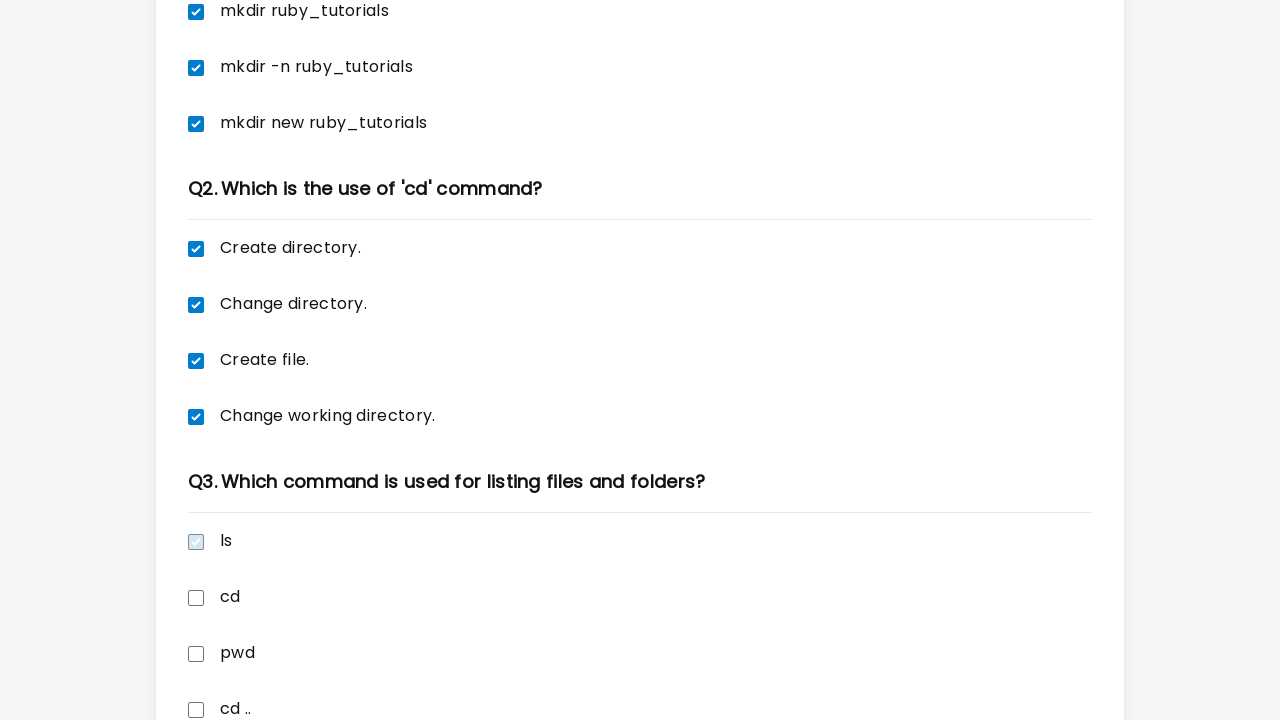

Checked a checkbox in quiz for lesson 5 at (196, 598) on xpath=//input[@type='checkbox'] >> nth=9
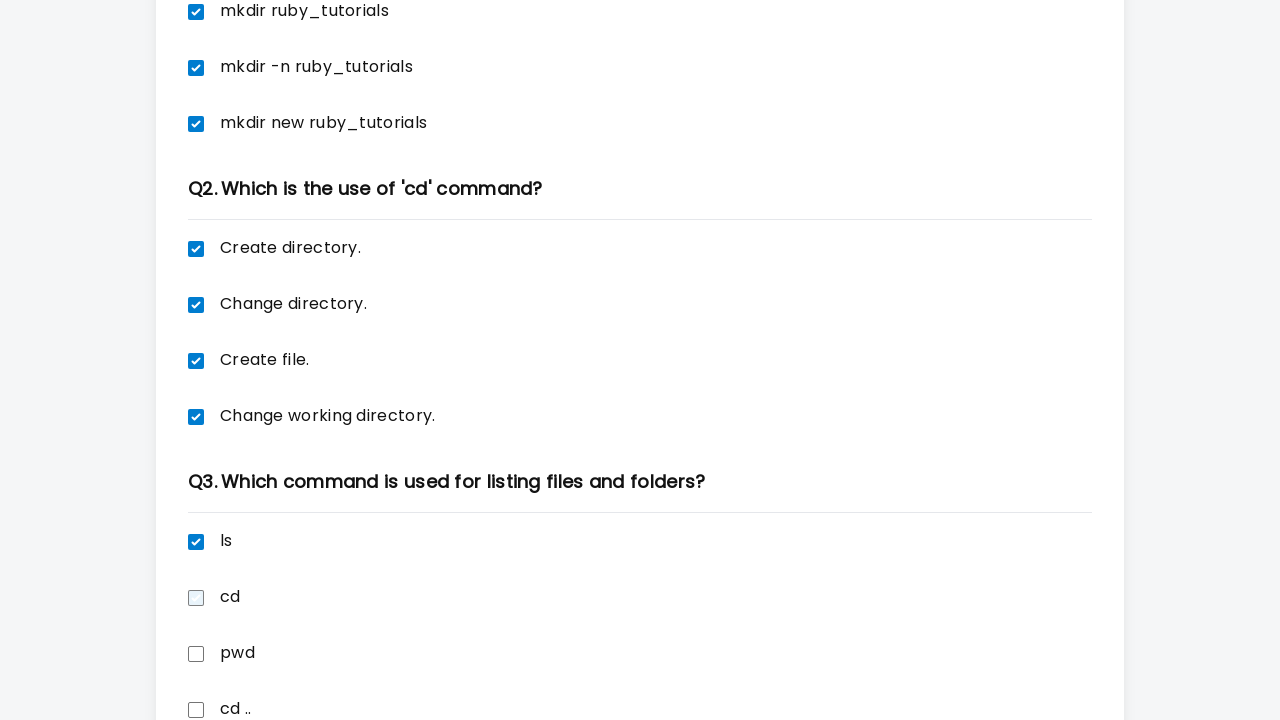

Checked a checkbox in quiz for lesson 5 at (196, 654) on xpath=//input[@type='checkbox'] >> nth=10
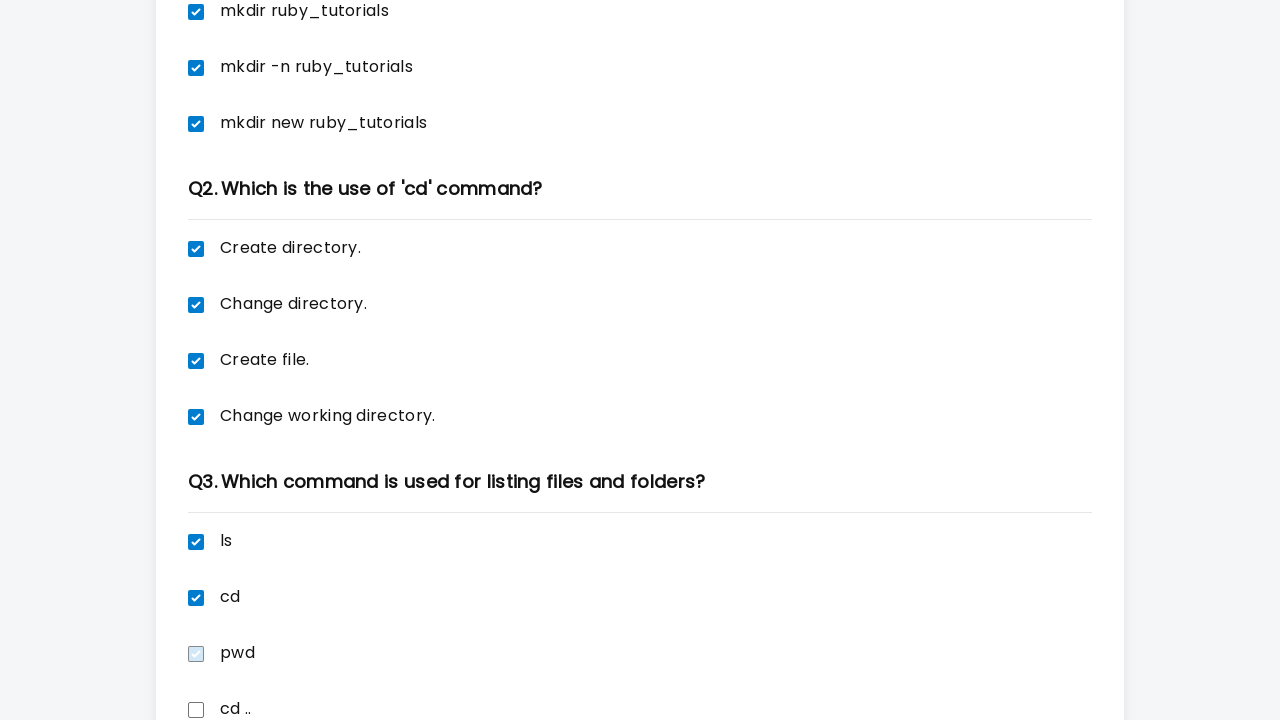

Checked a checkbox in quiz for lesson 5 at (196, 710) on xpath=//input[@type='checkbox'] >> nth=11
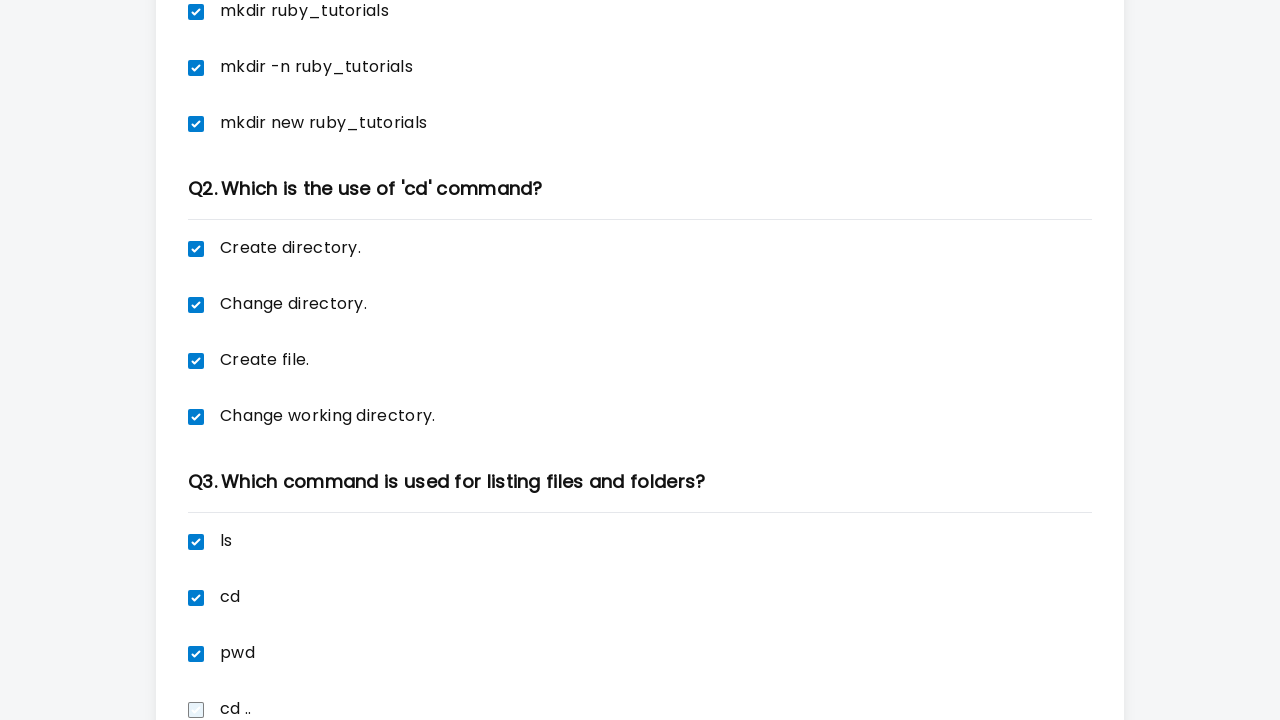

Checked a checkbox in quiz for lesson 5 at (196, 361) on xpath=//input[@type='checkbox'] >> nth=12
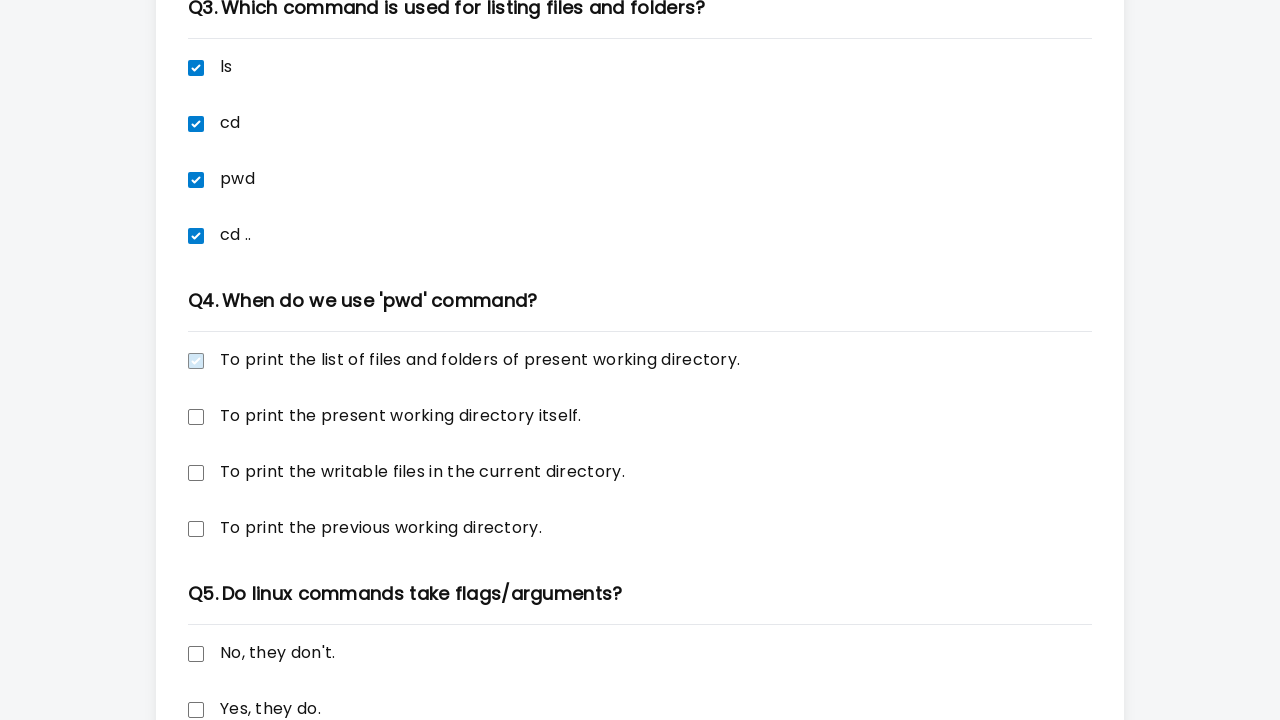

Checked a checkbox in quiz for lesson 5 at (196, 417) on xpath=//input[@type='checkbox'] >> nth=13
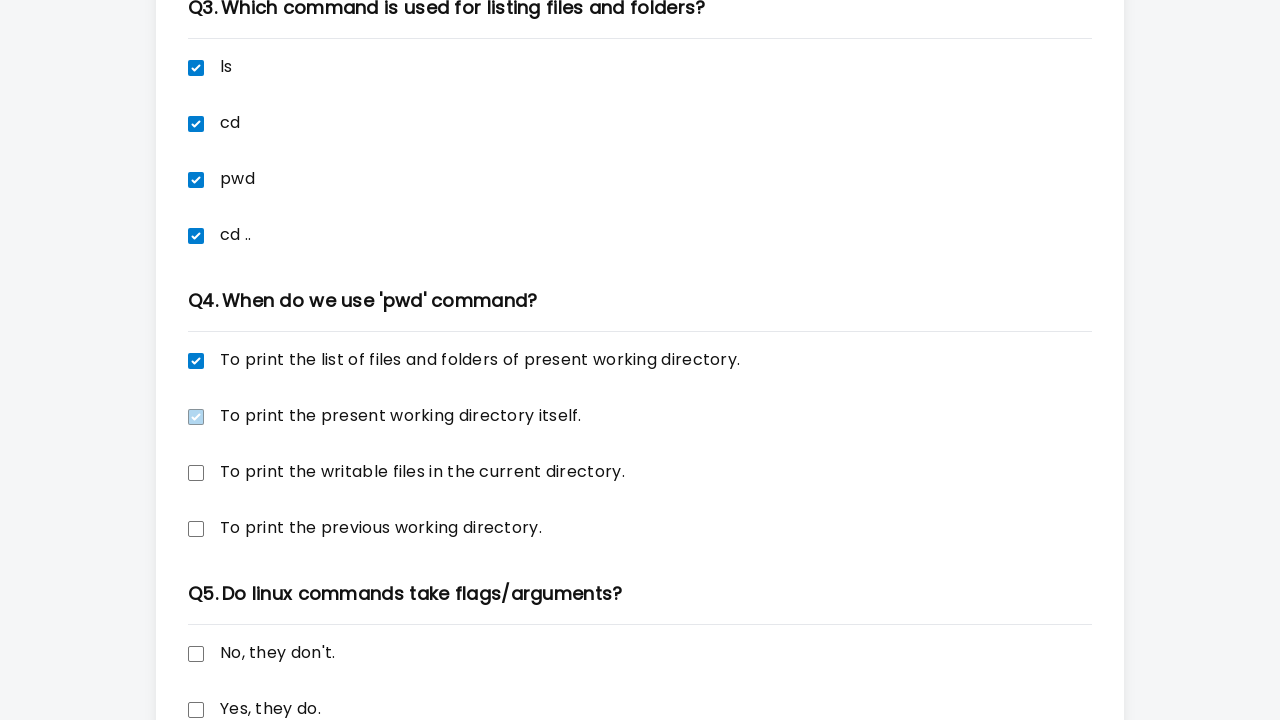

Checked a checkbox in quiz for lesson 5 at (196, 473) on xpath=//input[@type='checkbox'] >> nth=14
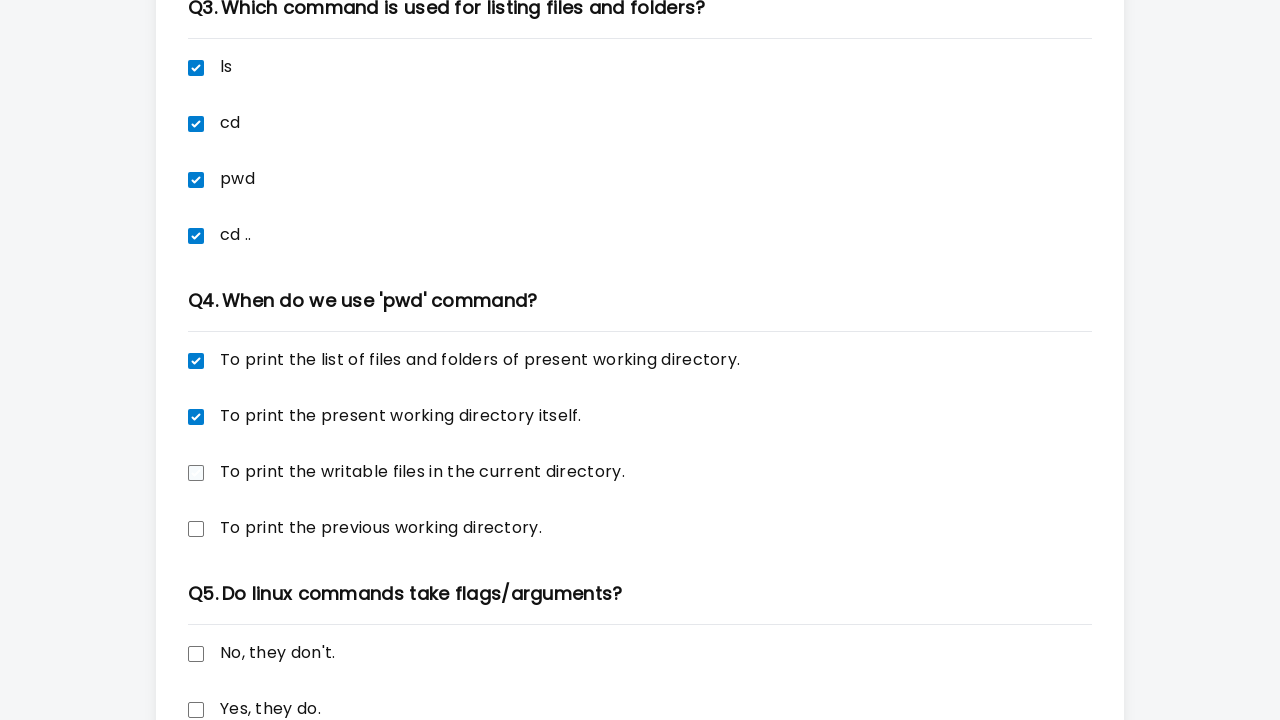

Checked a checkbox in quiz for lesson 5 at (196, 529) on xpath=//input[@type='checkbox'] >> nth=15
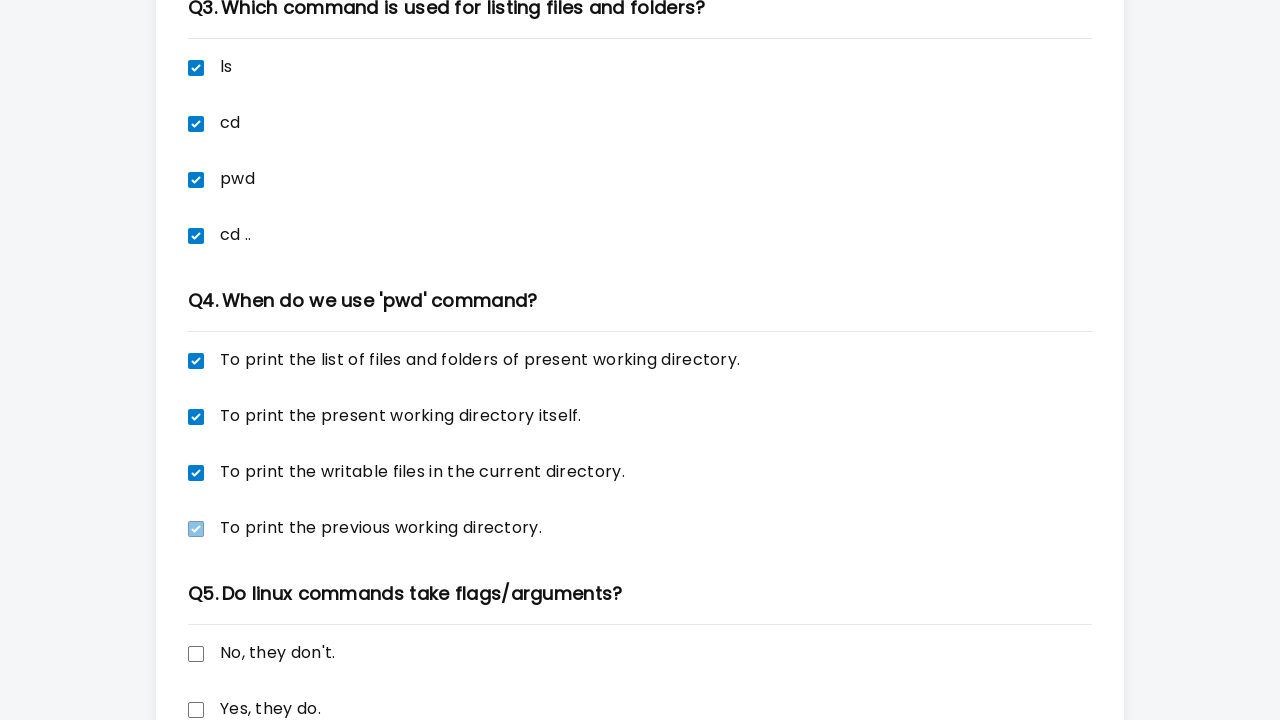

Checked a checkbox in quiz for lesson 5 at (196, 654) on xpath=//input[@type='checkbox'] >> nth=16
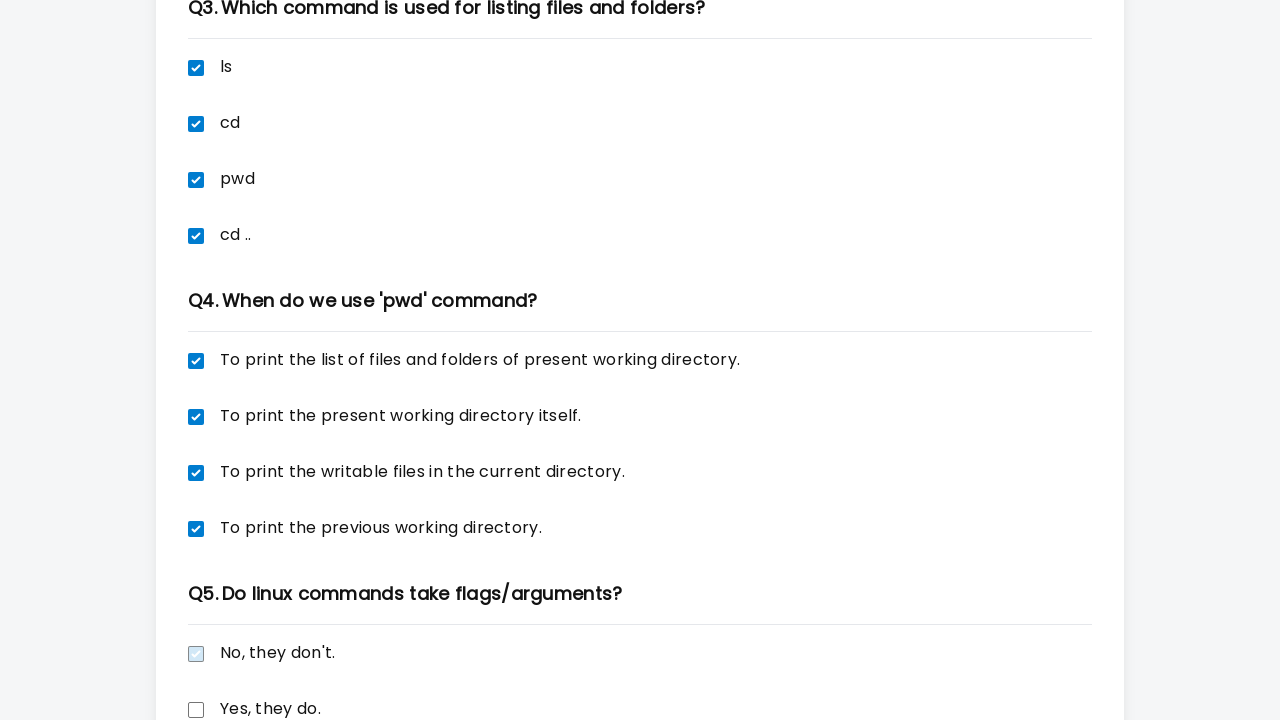

Checked a checkbox in quiz for lesson 5 at (196, 710) on xpath=//input[@type='checkbox'] >> nth=17
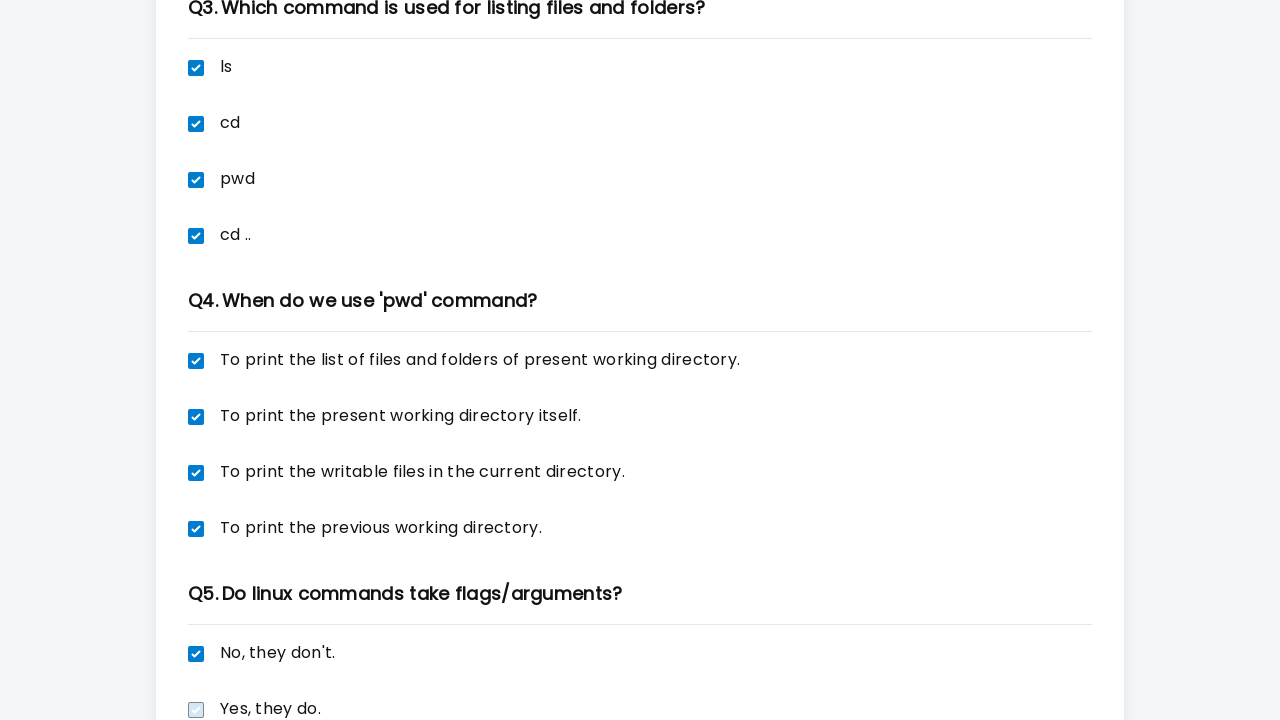

Clicked next lesson button (lesson 6) at (1050, 541) on //button[@type='submit']
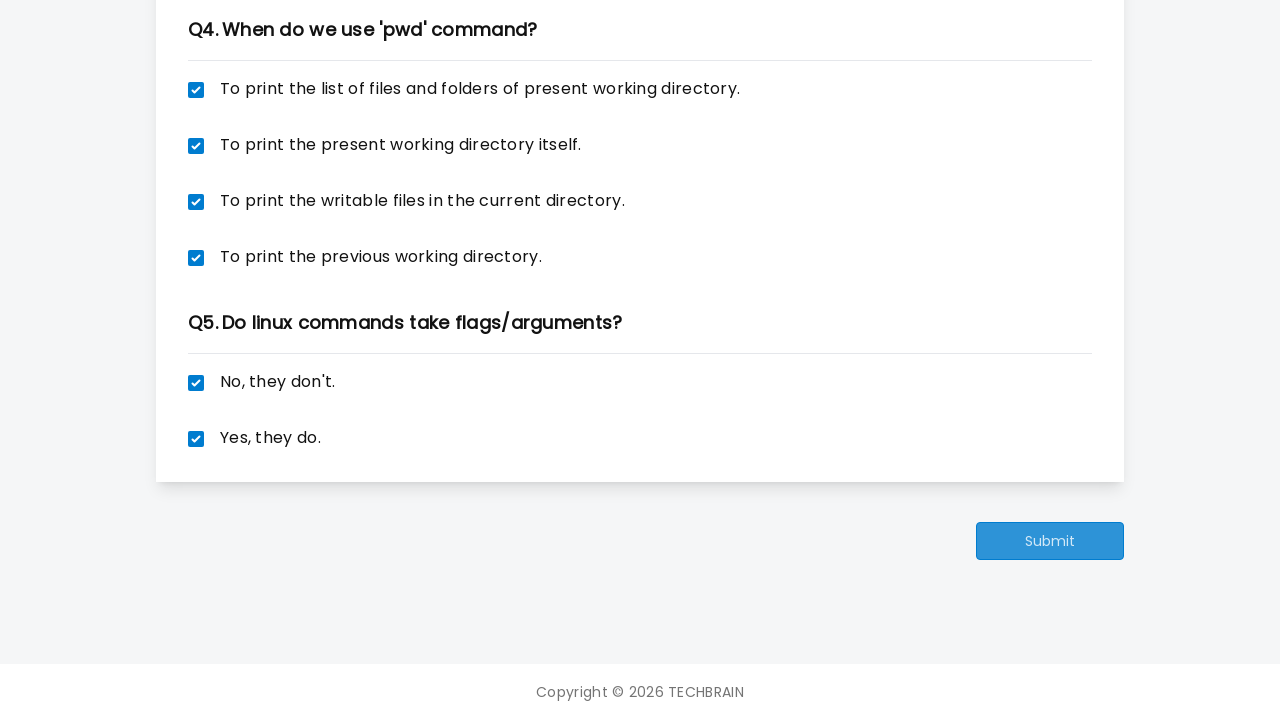

Clicked next lesson button (lesson 7) at (1044, 115) on //button[@type='submit']
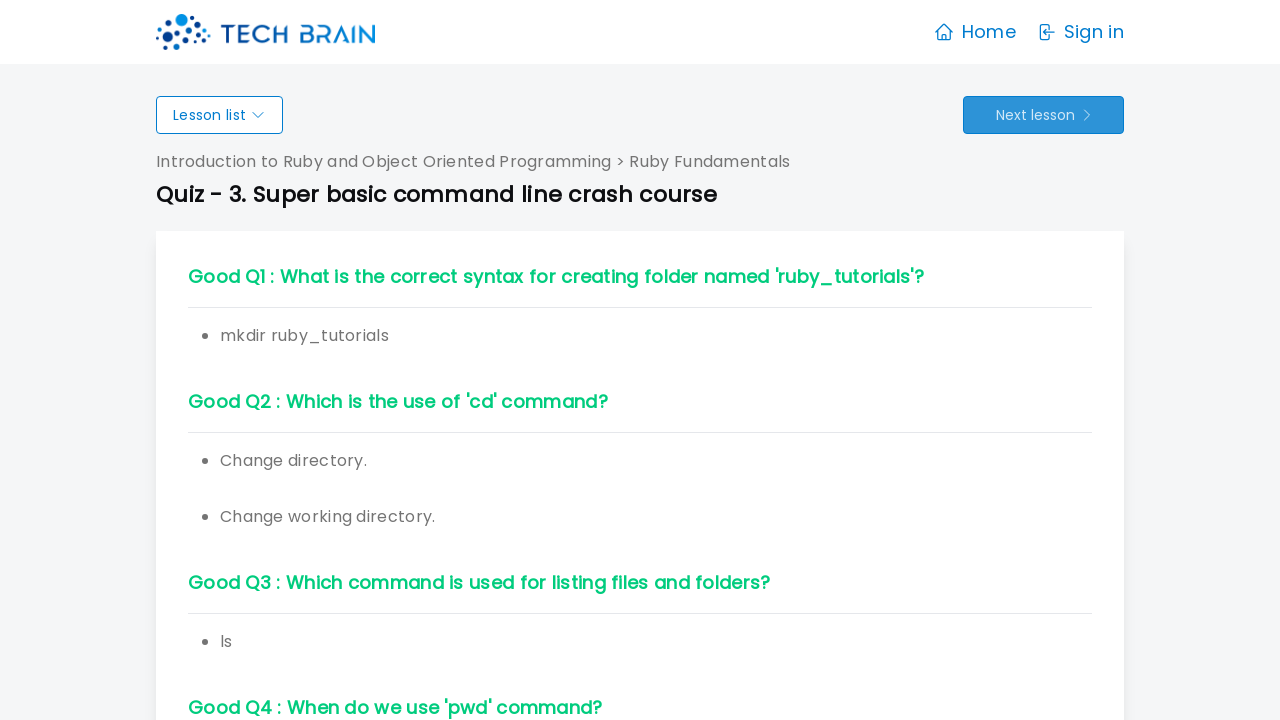

Clicked 'Go to Quiz' button for lesson 8 at (1032, 673) on xpath=//span[text()='Go to Quiz']
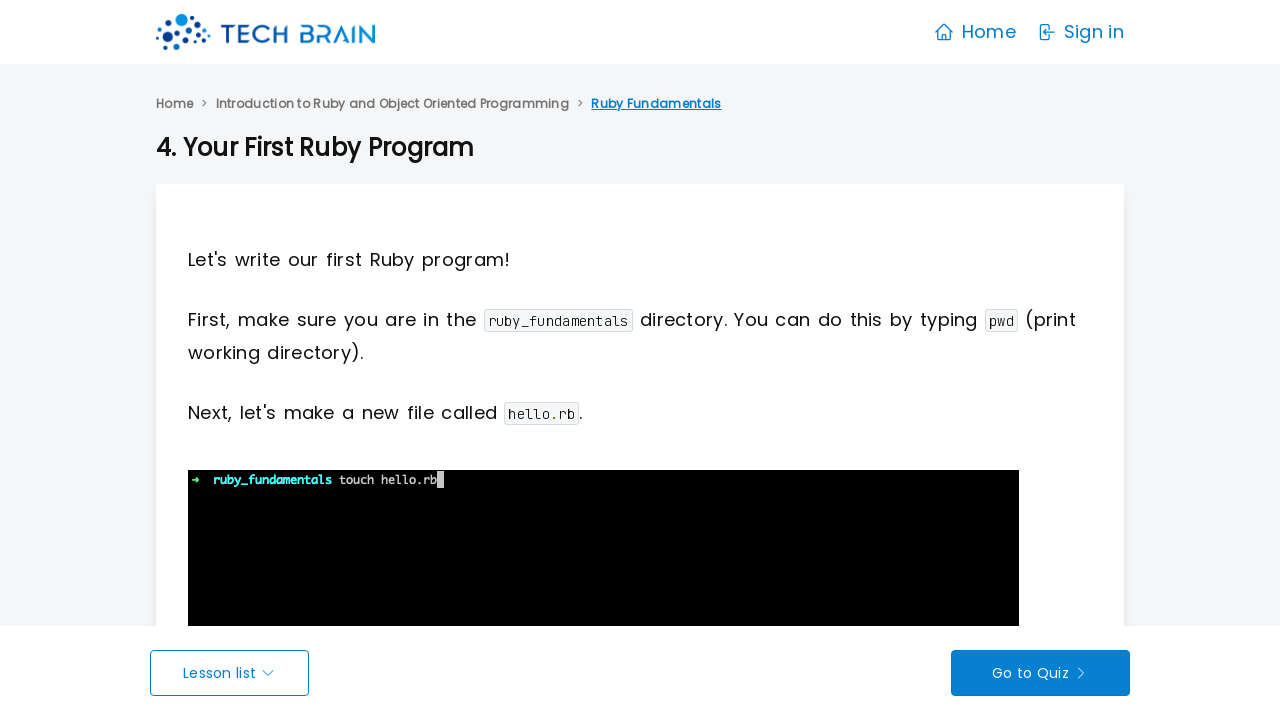

Checked a checkbox in quiz for lesson 8 at (196, 345) on xpath=//input[@type='checkbox'] >> nth=0
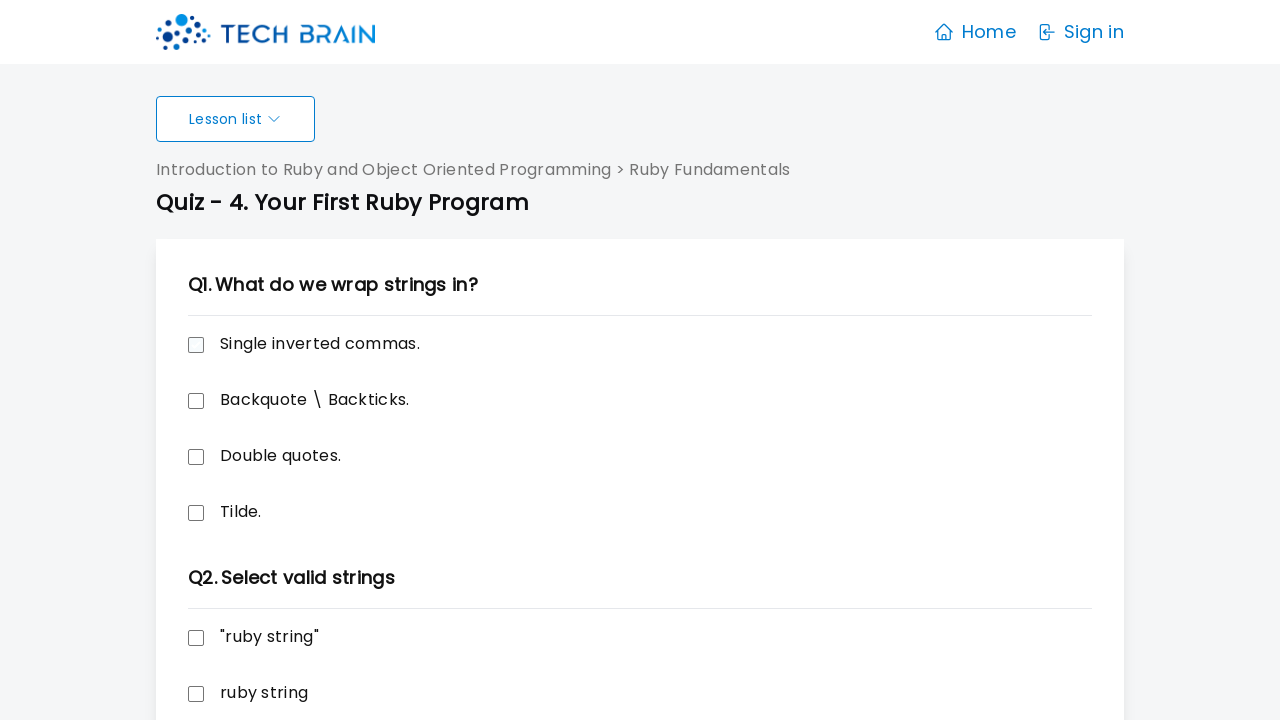

Checked a checkbox in quiz for lesson 8 at (196, 401) on xpath=//input[@type='checkbox'] >> nth=1
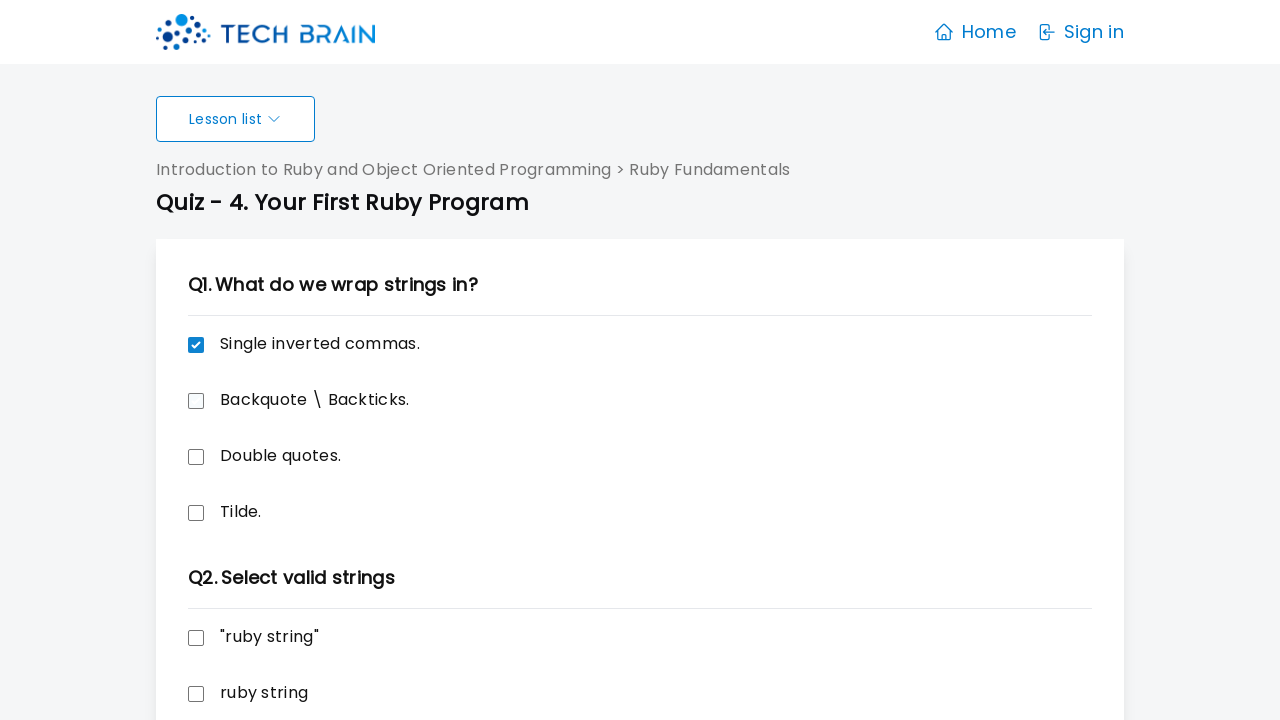

Checked a checkbox in quiz for lesson 8 at (196, 457) on xpath=//input[@type='checkbox'] >> nth=2
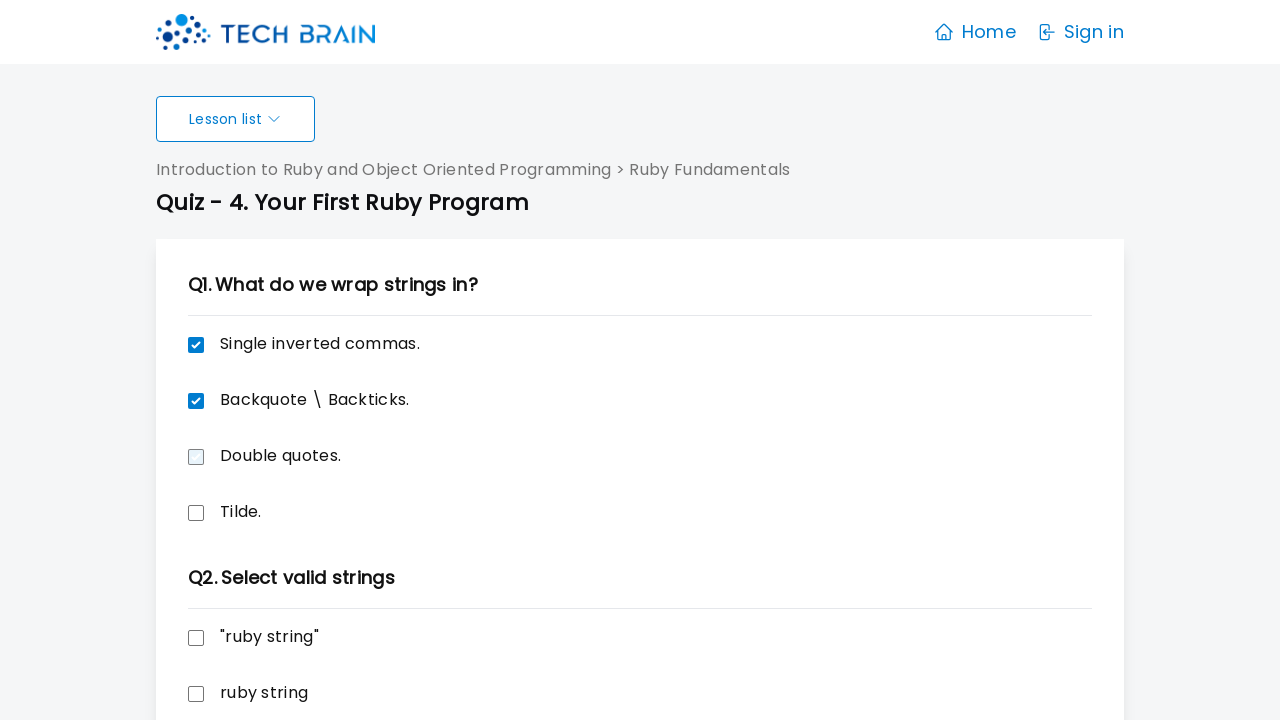

Checked a checkbox in quiz for lesson 8 at (196, 513) on xpath=//input[@type='checkbox'] >> nth=3
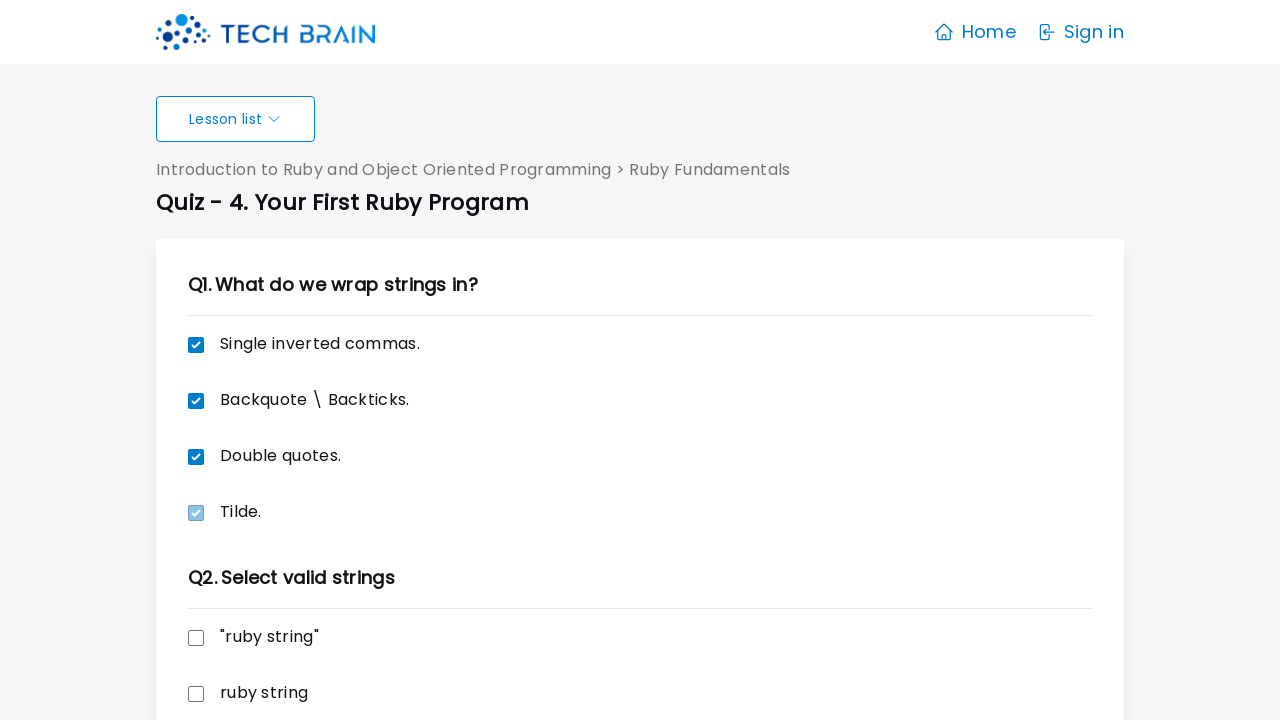

Checked a checkbox in quiz for lesson 8 at (196, 638) on xpath=//input[@type='checkbox'] >> nth=4
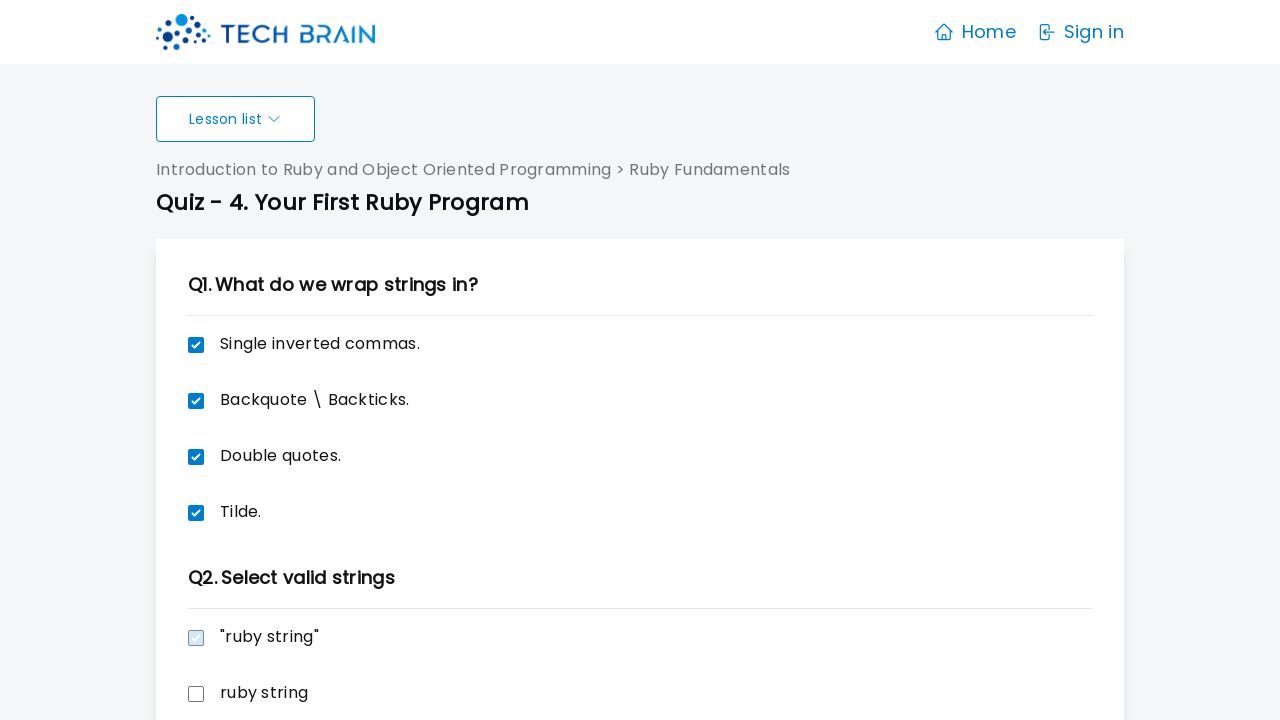

Checked a checkbox in quiz for lesson 8 at (196, 694) on xpath=//input[@type='checkbox'] >> nth=5
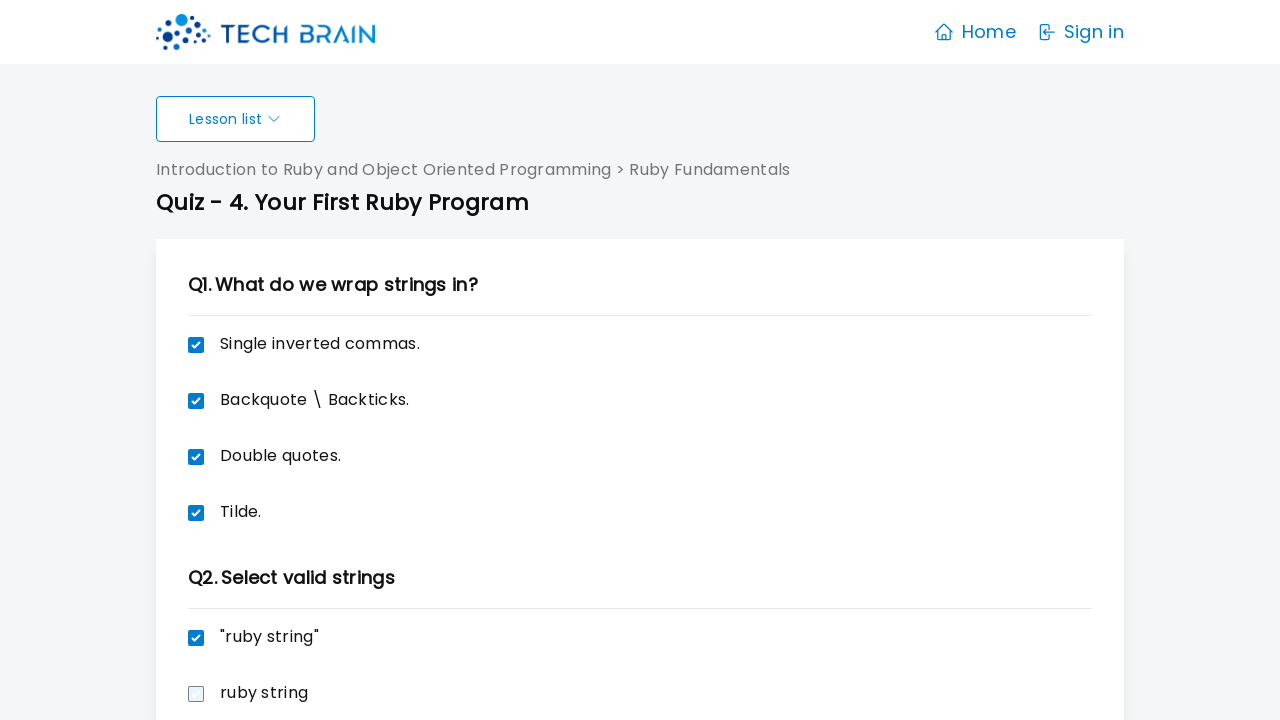

Checked a checkbox in quiz for lesson 8 at (196, 361) on xpath=//input[@type='checkbox'] >> nth=6
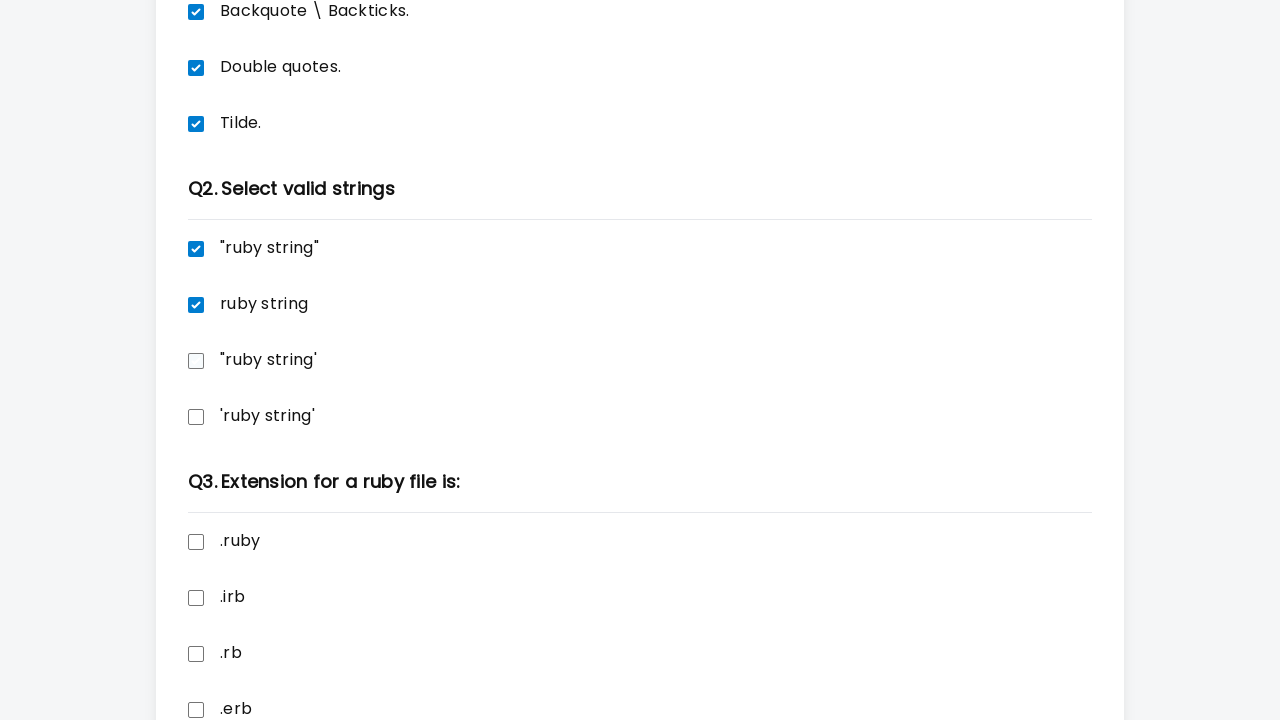

Checked a checkbox in quiz for lesson 8 at (196, 417) on xpath=//input[@type='checkbox'] >> nth=7
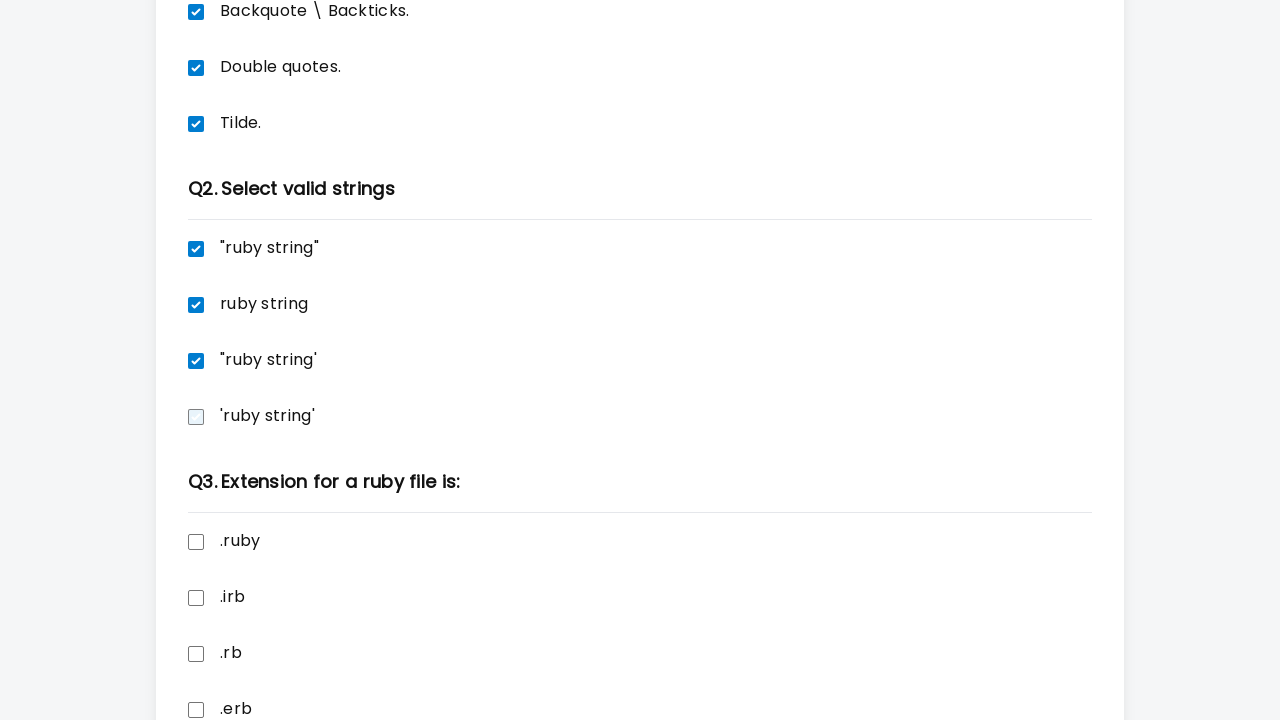

Checked a checkbox in quiz for lesson 8 at (196, 542) on xpath=//input[@type='checkbox'] >> nth=8
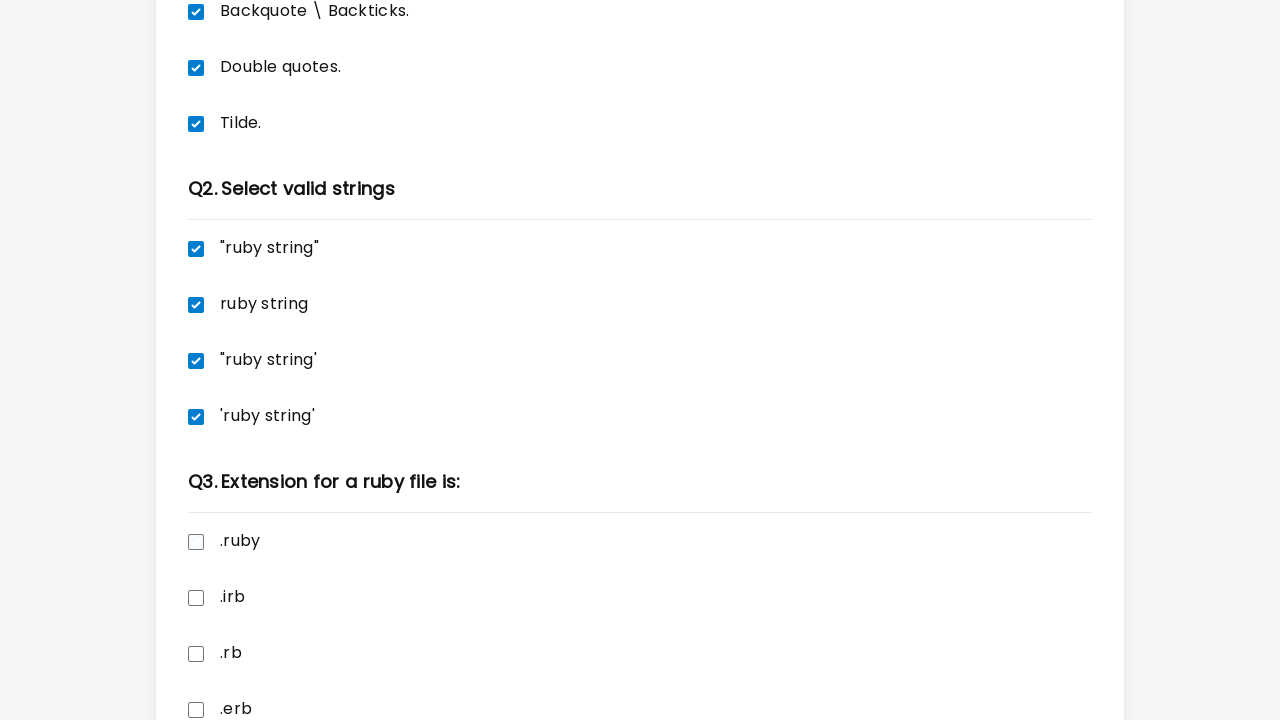

Checked a checkbox in quiz for lesson 8 at (196, 598) on xpath=//input[@type='checkbox'] >> nth=9
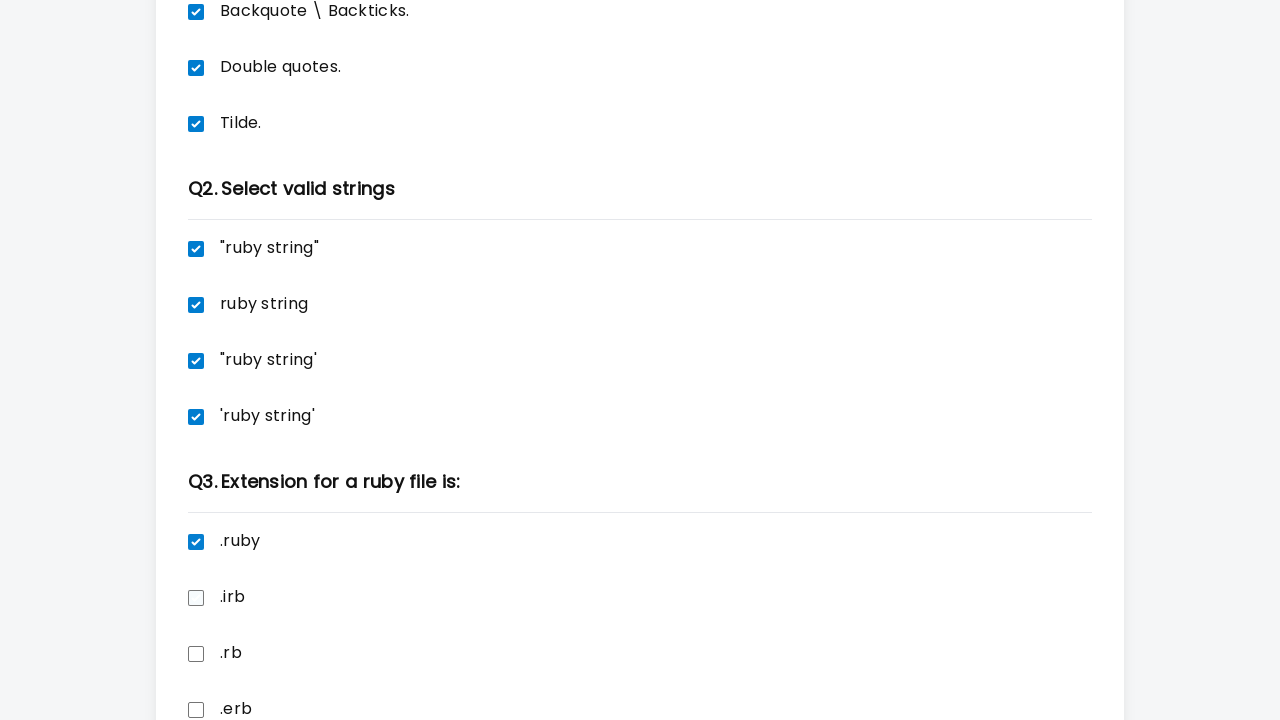

Checked a checkbox in quiz for lesson 8 at (196, 654) on xpath=//input[@type='checkbox'] >> nth=10
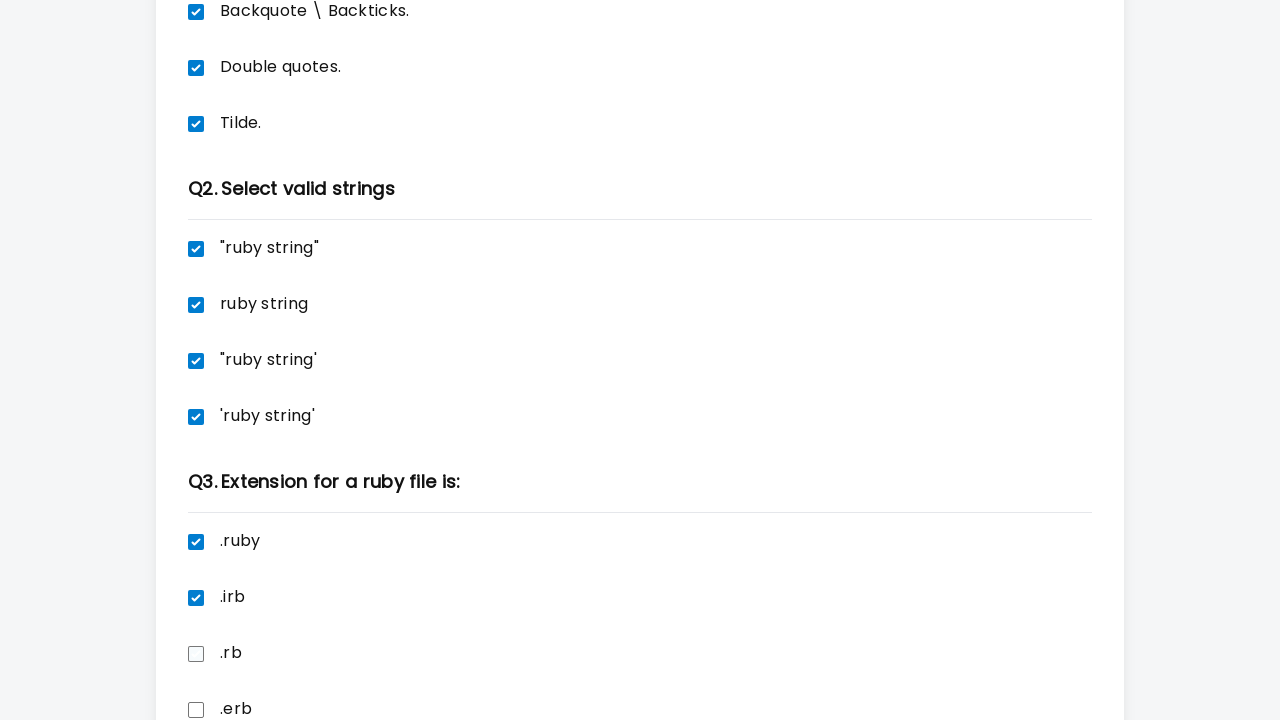

Checked a checkbox in quiz for lesson 8 at (196, 710) on xpath=//input[@type='checkbox'] >> nth=11
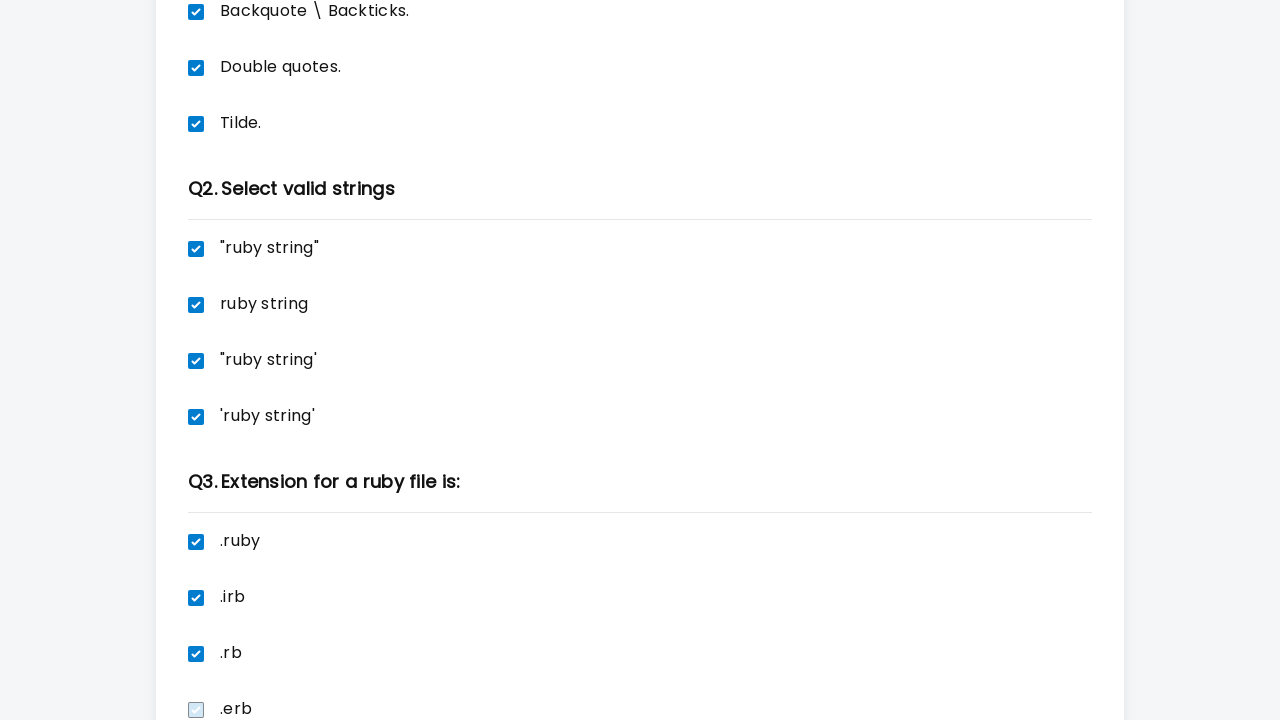

Checked a checkbox in quiz for lesson 8 at (196, 361) on xpath=//input[@type='checkbox'] >> nth=12
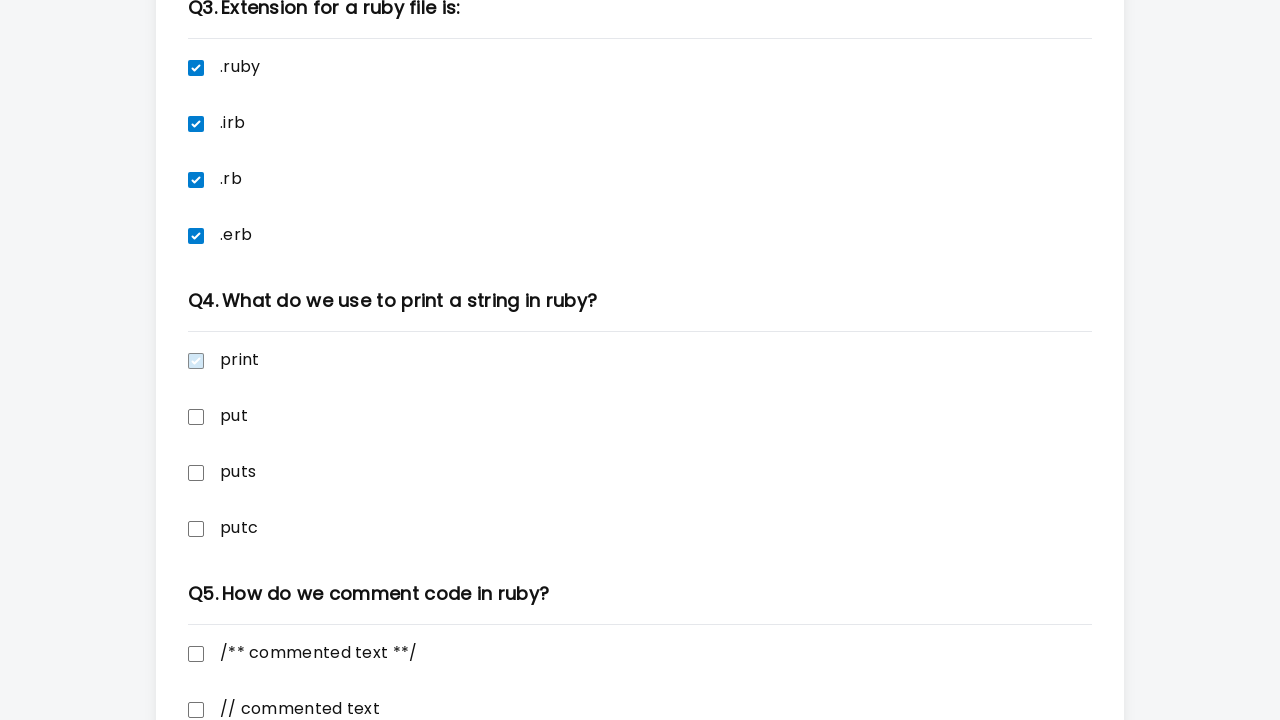

Checked a checkbox in quiz for lesson 8 at (196, 417) on xpath=//input[@type='checkbox'] >> nth=13
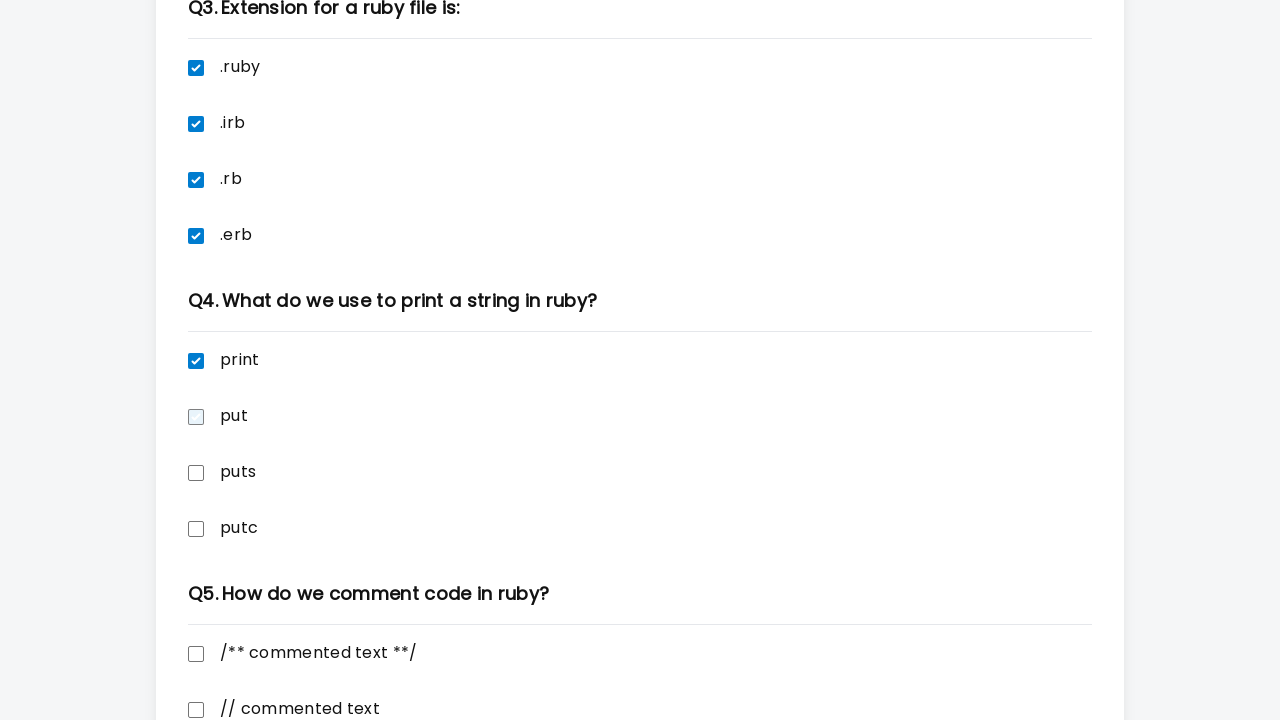

Checked a checkbox in quiz for lesson 8 at (196, 473) on xpath=//input[@type='checkbox'] >> nth=14
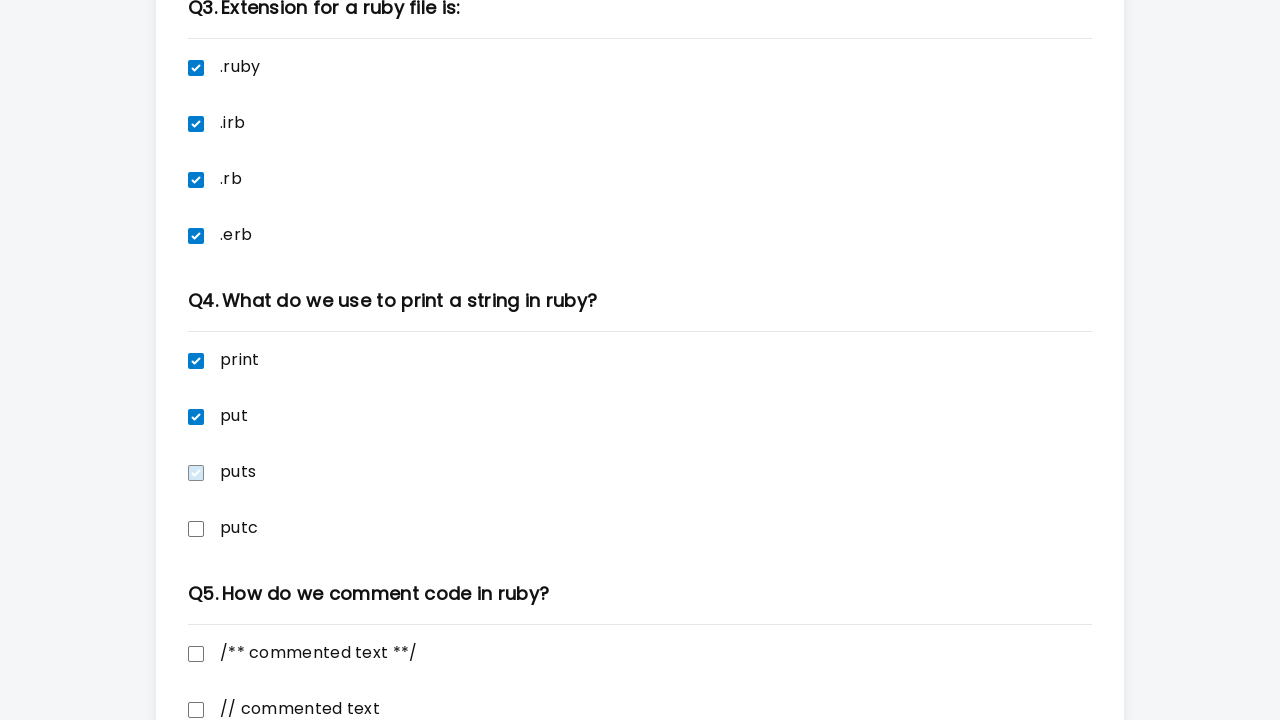

Checked a checkbox in quiz for lesson 8 at (196, 529) on xpath=//input[@type='checkbox'] >> nth=15
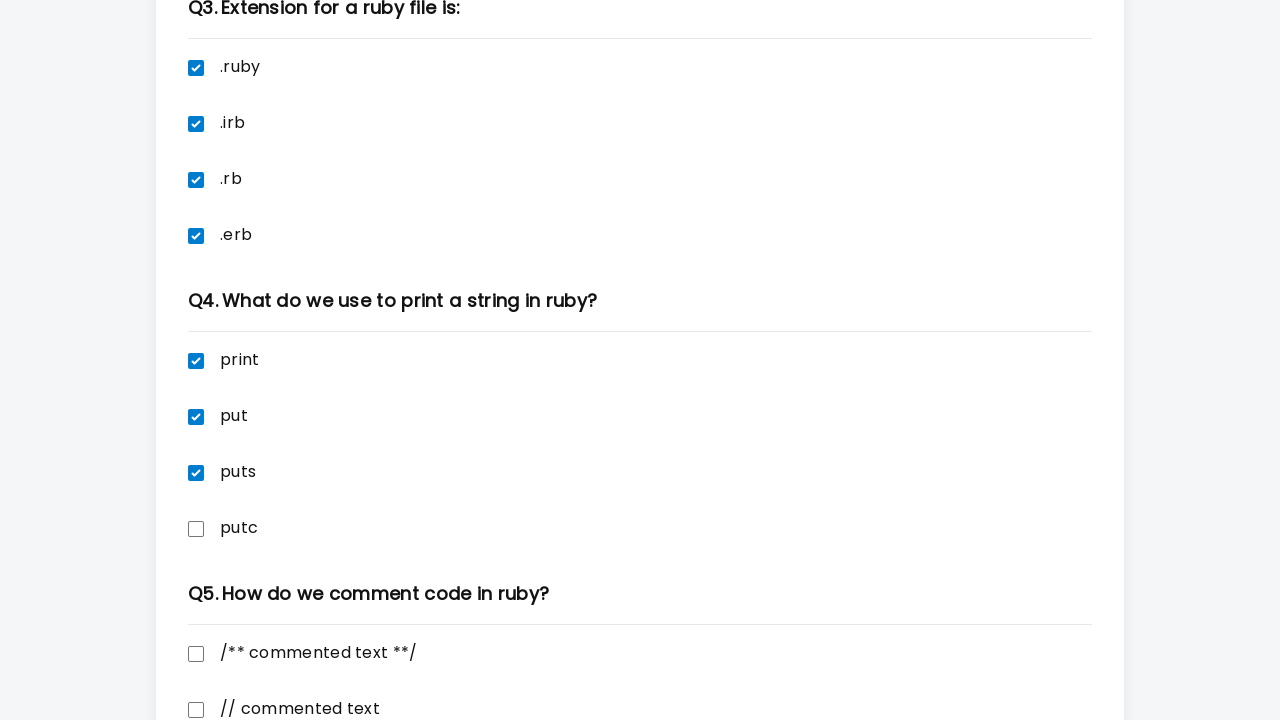

Checked a checkbox in quiz for lesson 8 at (196, 654) on xpath=//input[@type='checkbox'] >> nth=16
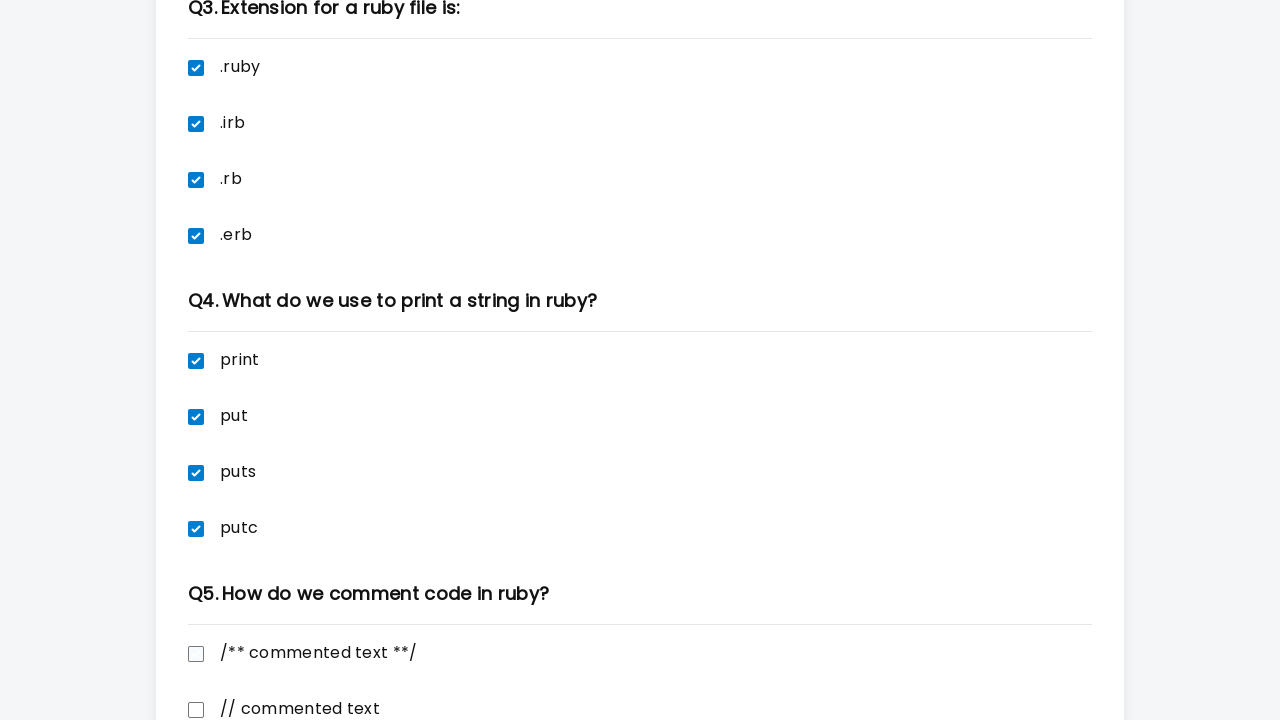

Checked a checkbox in quiz for lesson 8 at (196, 710) on xpath=//input[@type='checkbox'] >> nth=17
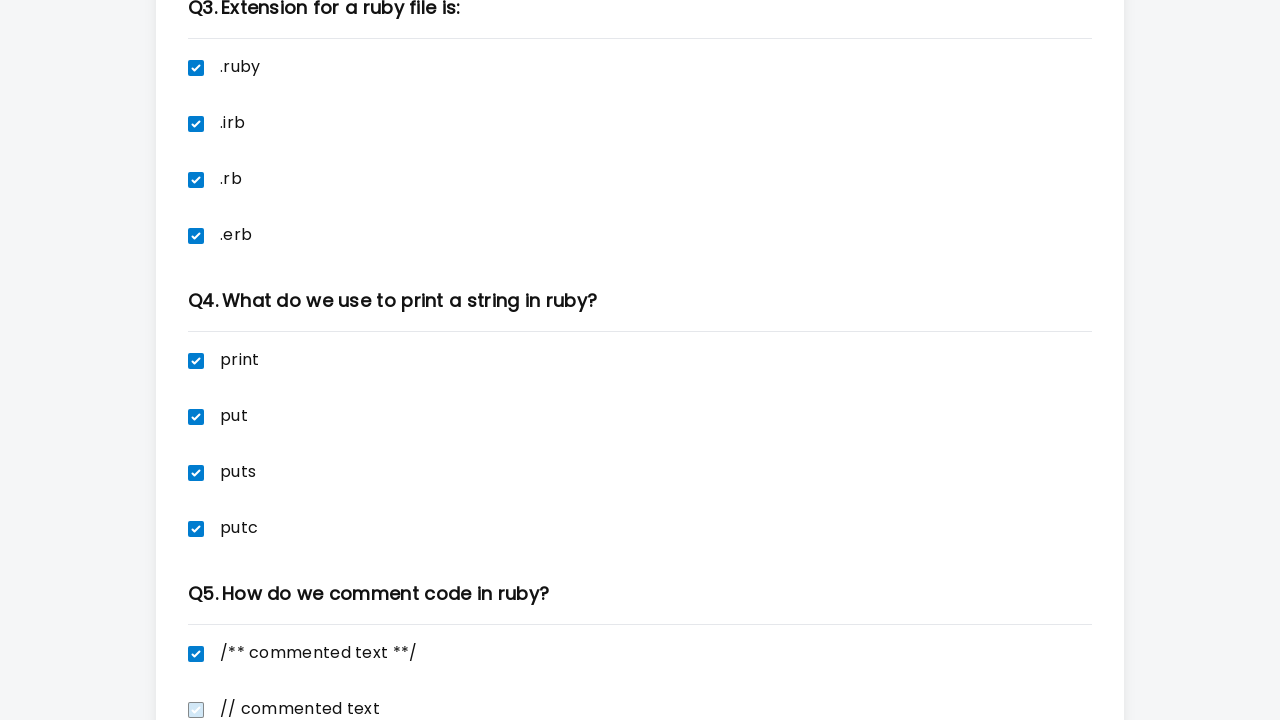

Checked a checkbox in quiz for lesson 8 at (196, 383) on xpath=//input[@type='checkbox'] >> nth=18
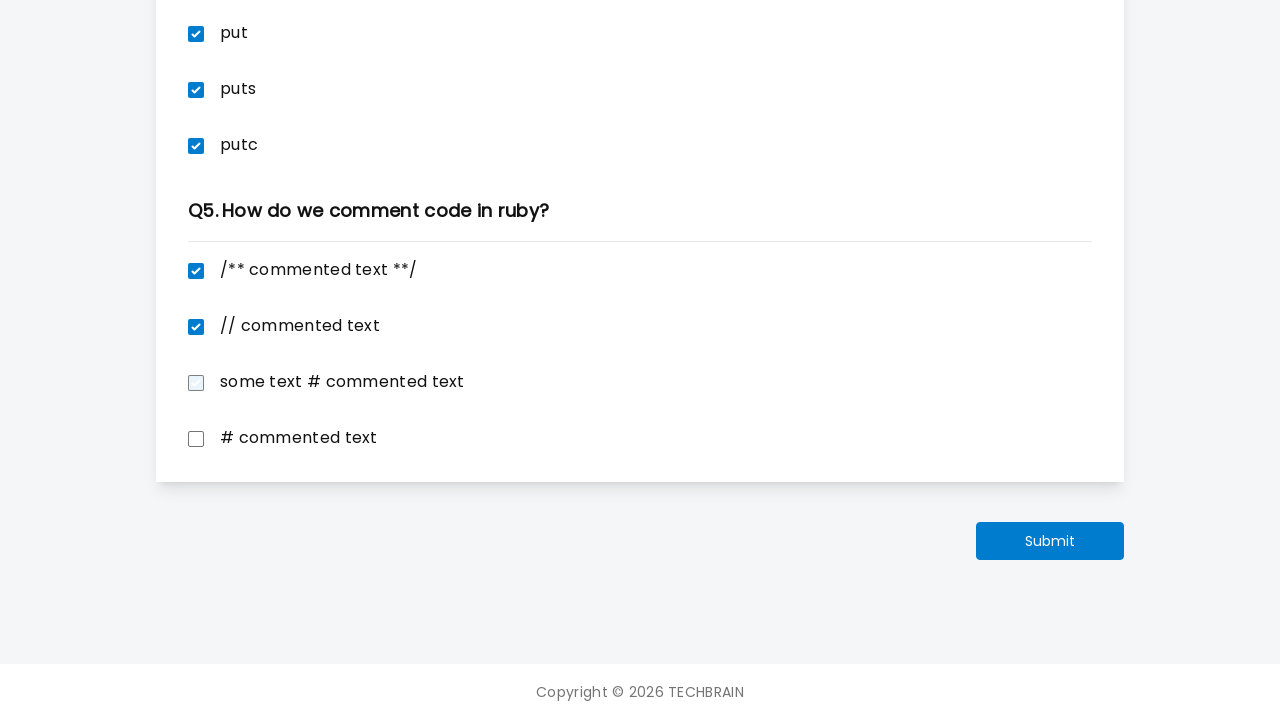

Checked a checkbox in quiz for lesson 8 at (196, 439) on xpath=//input[@type='checkbox'] >> nth=19
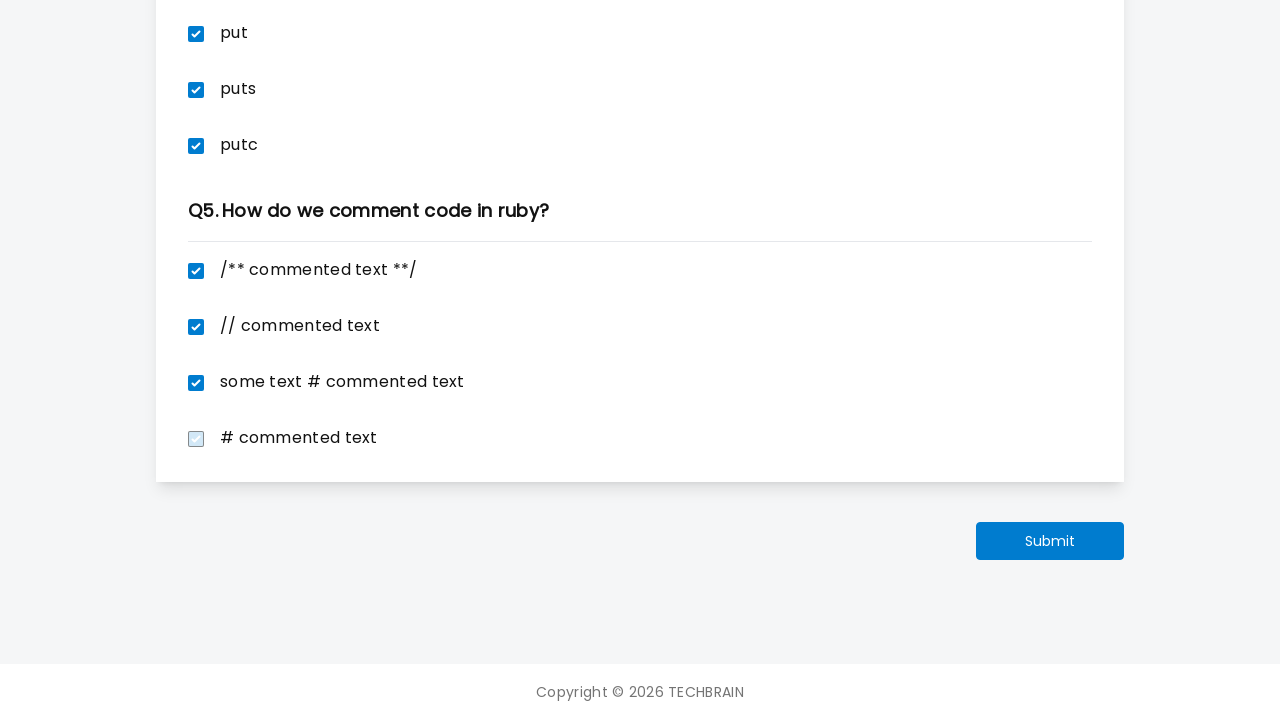

Clicked next lesson button (lesson 9) at (1050, 541) on //button[@type='submit']
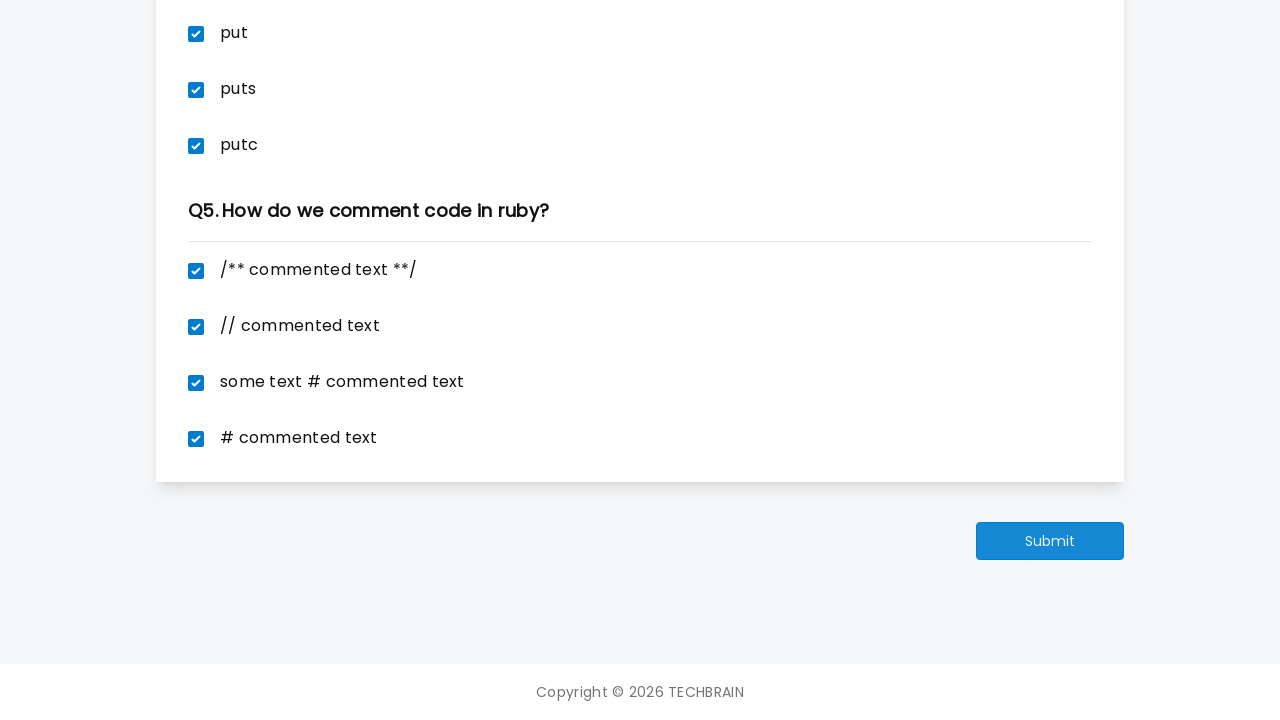

Clicked next lesson button (lesson 10) at (1044, 115) on //button[@type='submit']
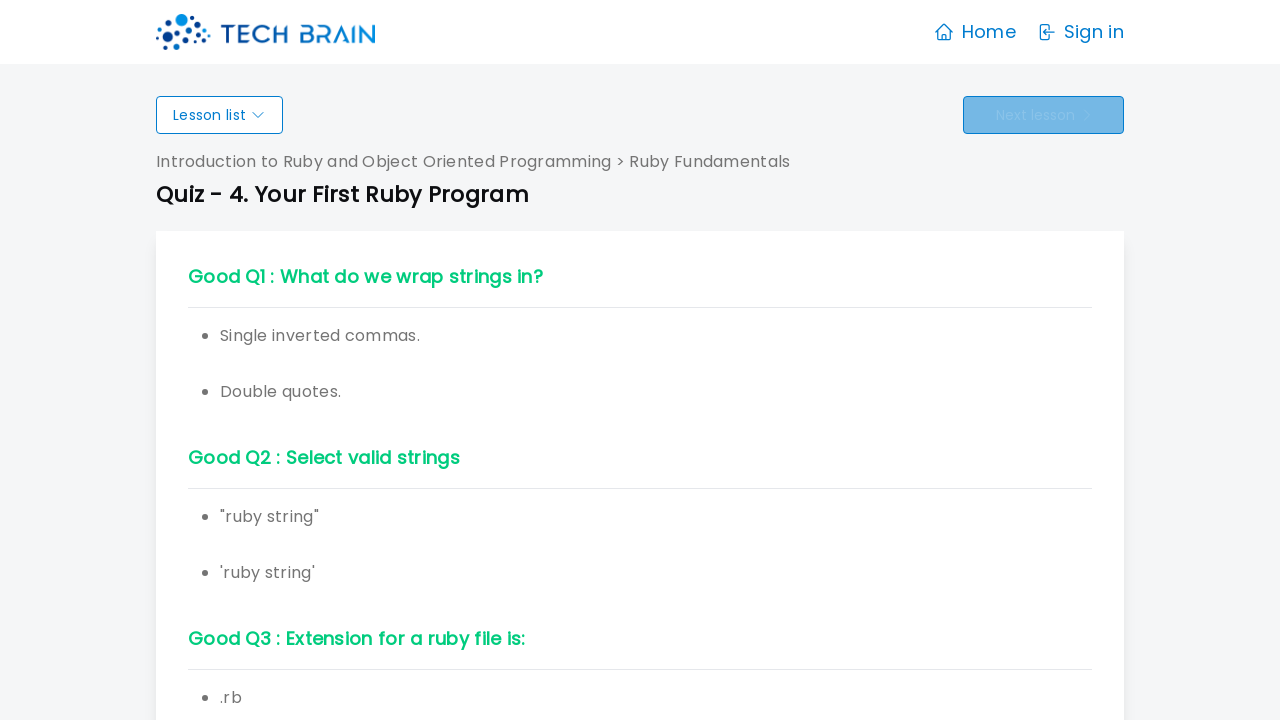

Clicked 'Go to Quiz' button for lesson 11 at (1032, 673) on xpath=//span[text()='Go to Quiz']
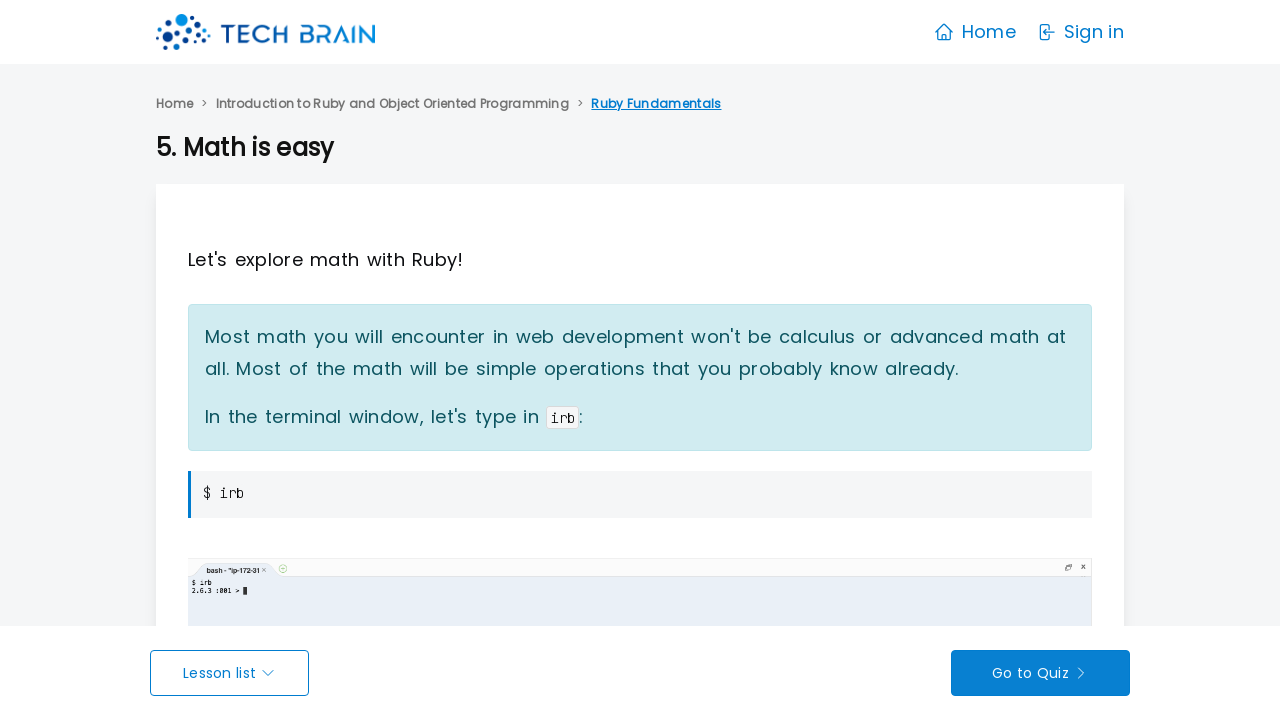

Checked a checkbox in quiz for lesson 11 at (196, 345) on xpath=//input[@type='checkbox'] >> nth=0
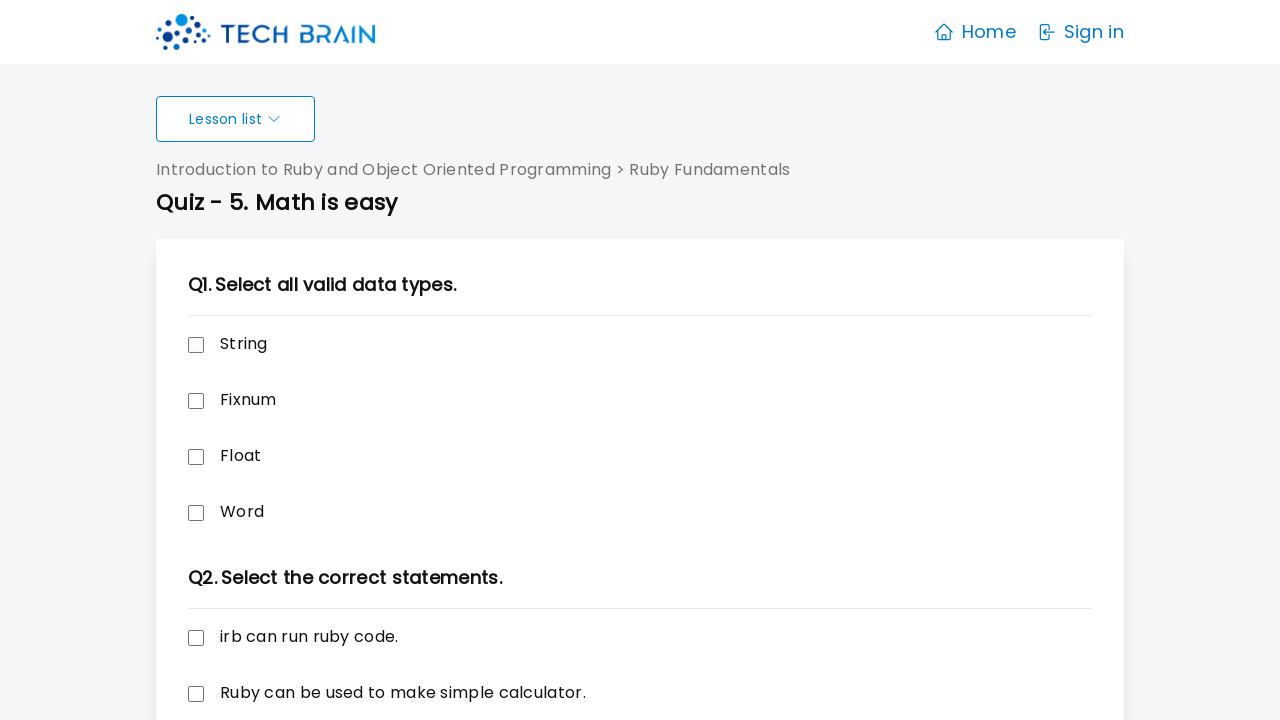

Checked a checkbox in quiz for lesson 11 at (196, 401) on xpath=//input[@type='checkbox'] >> nth=1
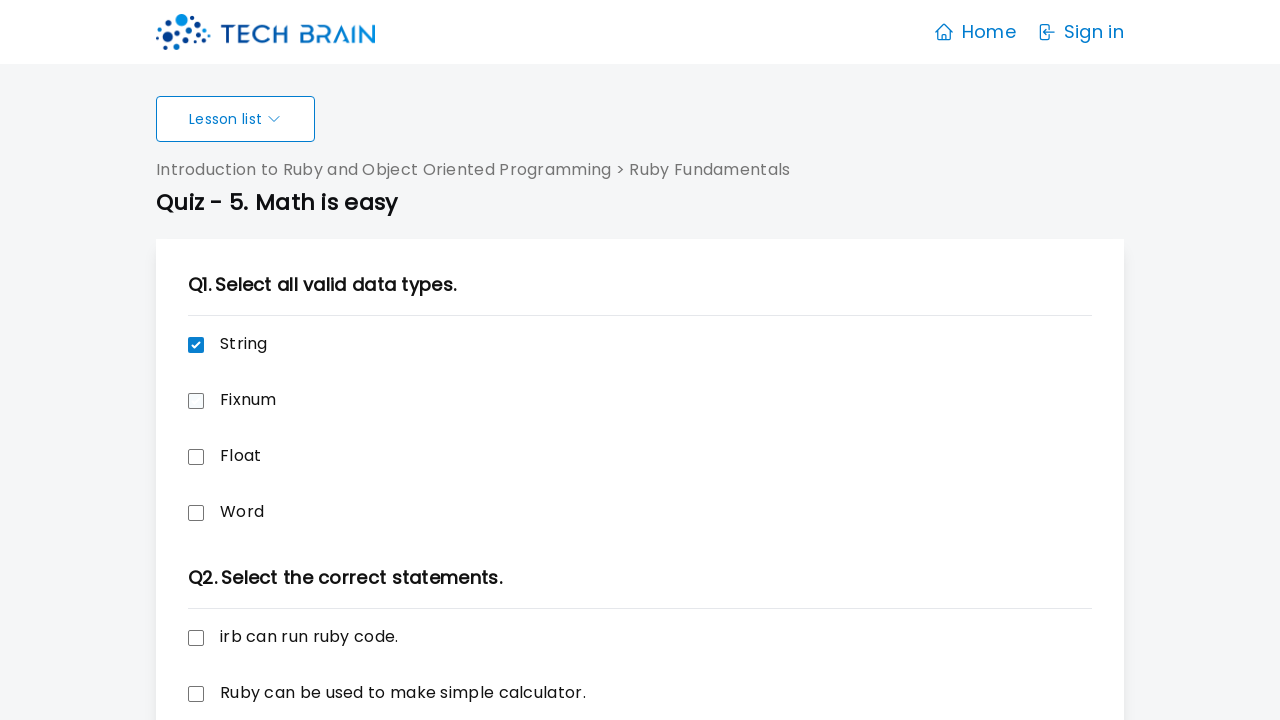

Checked a checkbox in quiz for lesson 11 at (196, 457) on xpath=//input[@type='checkbox'] >> nth=2
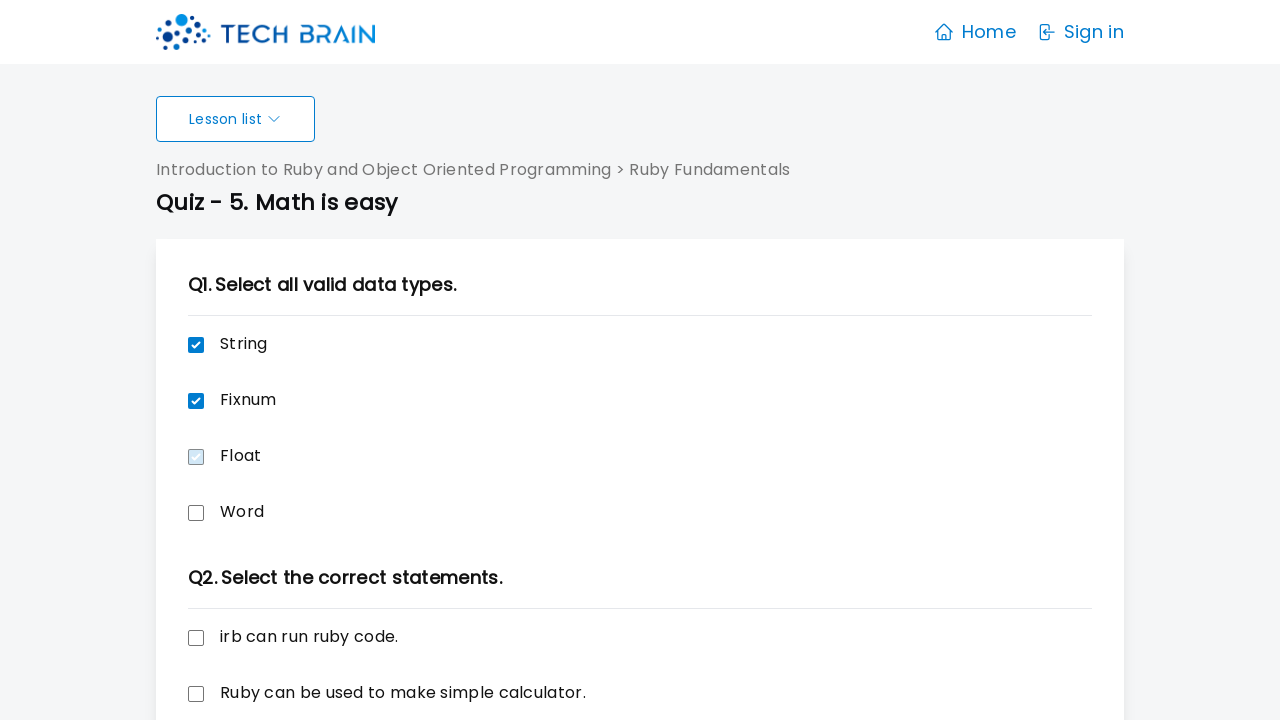

Checked a checkbox in quiz for lesson 11 at (196, 513) on xpath=//input[@type='checkbox'] >> nth=3
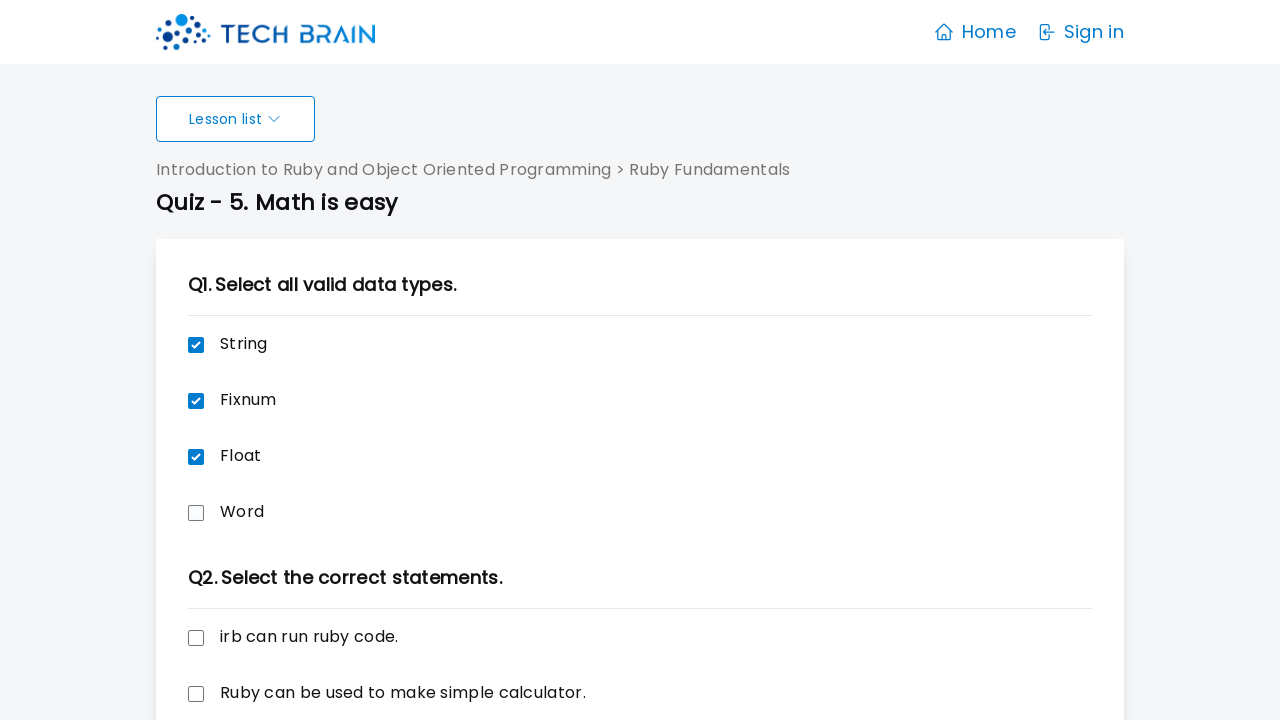

Checked a checkbox in quiz for lesson 11 at (196, 638) on xpath=//input[@type='checkbox'] >> nth=4
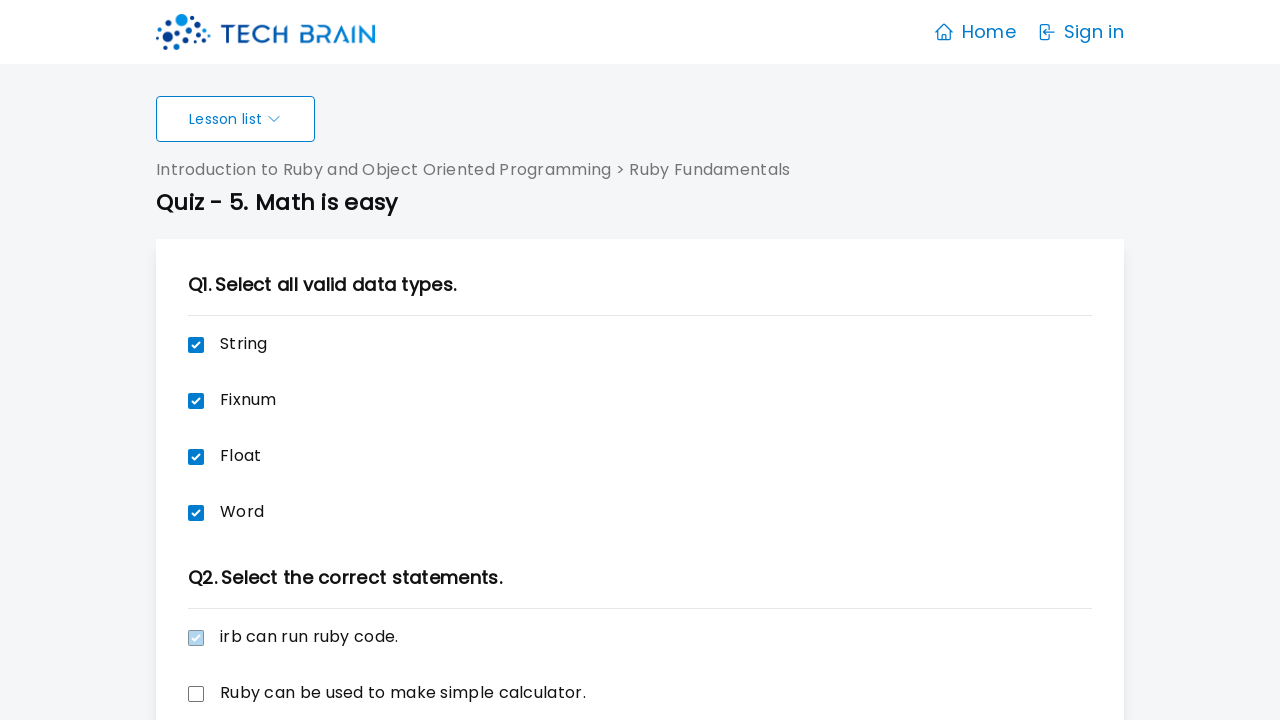

Checked a checkbox in quiz for lesson 11 at (196, 694) on xpath=//input[@type='checkbox'] >> nth=5
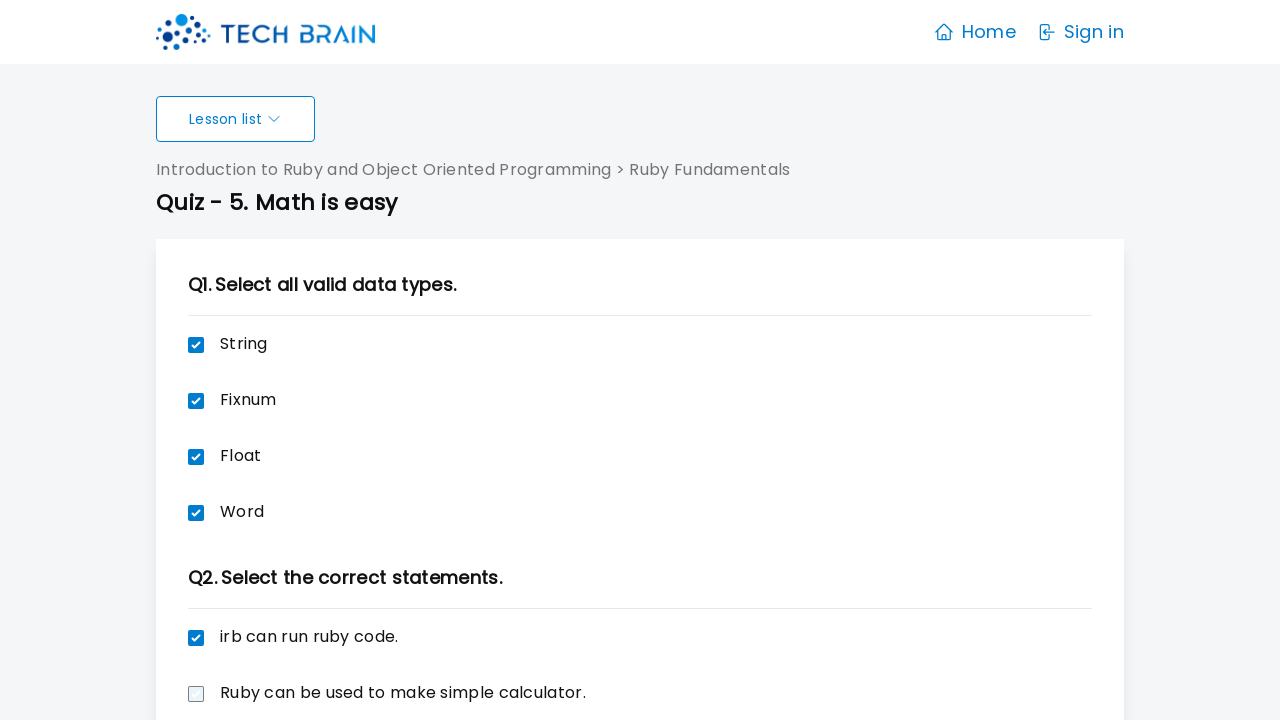

Checked a checkbox in quiz for lesson 11 at (196, 361) on xpath=//input[@type='checkbox'] >> nth=6
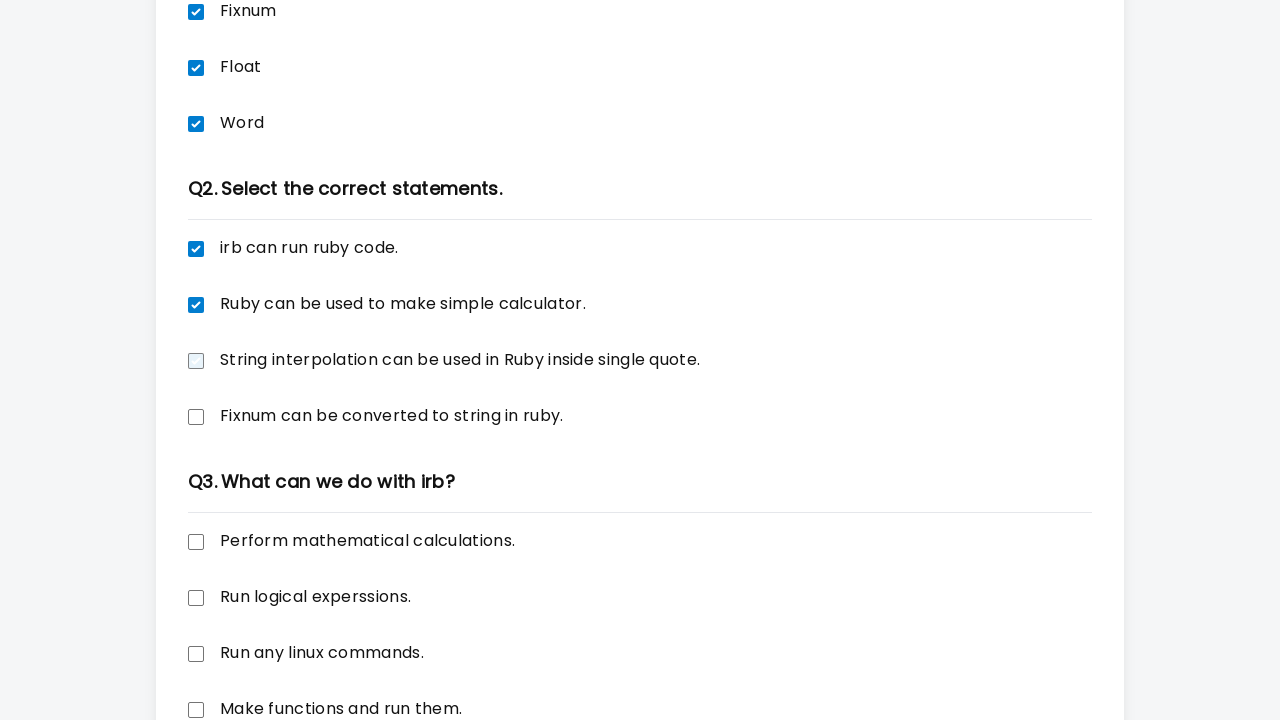

Checked a checkbox in quiz for lesson 11 at (196, 417) on xpath=//input[@type='checkbox'] >> nth=7
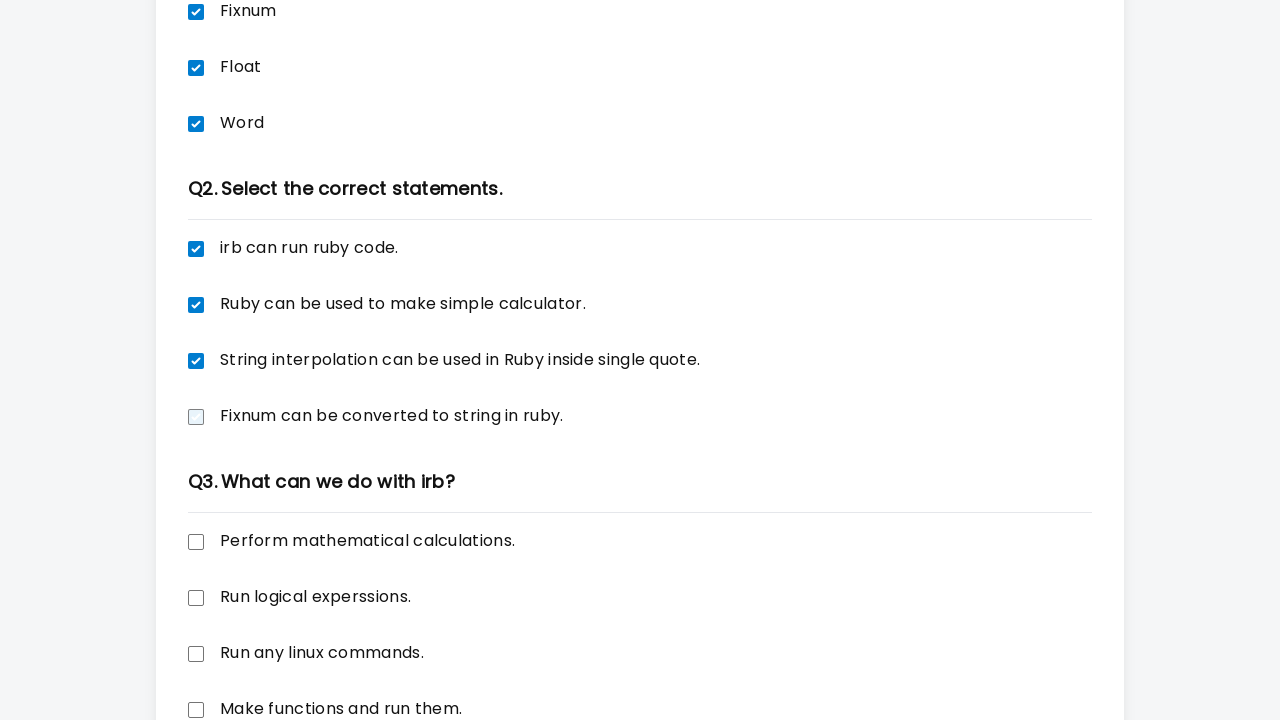

Checked a checkbox in quiz for lesson 11 at (196, 542) on xpath=//input[@type='checkbox'] >> nth=8
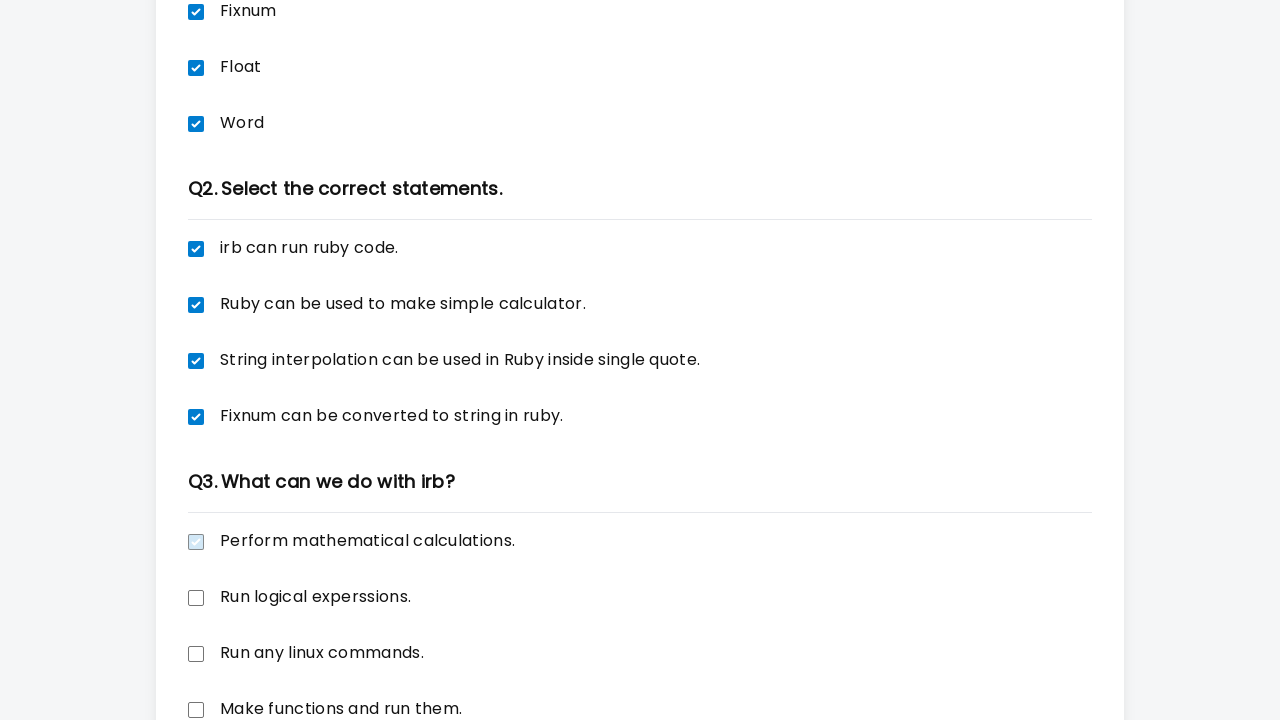

Checked a checkbox in quiz for lesson 11 at (196, 598) on xpath=//input[@type='checkbox'] >> nth=9
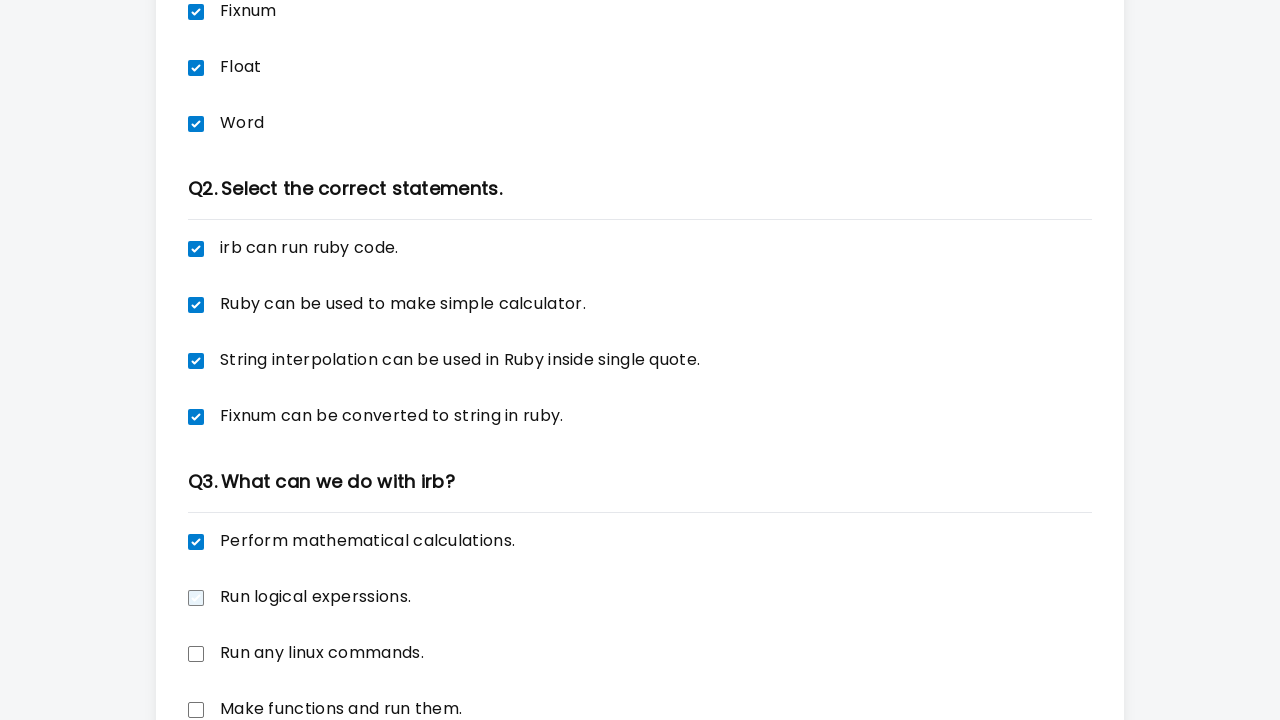

Checked a checkbox in quiz for lesson 11 at (196, 654) on xpath=//input[@type='checkbox'] >> nth=10
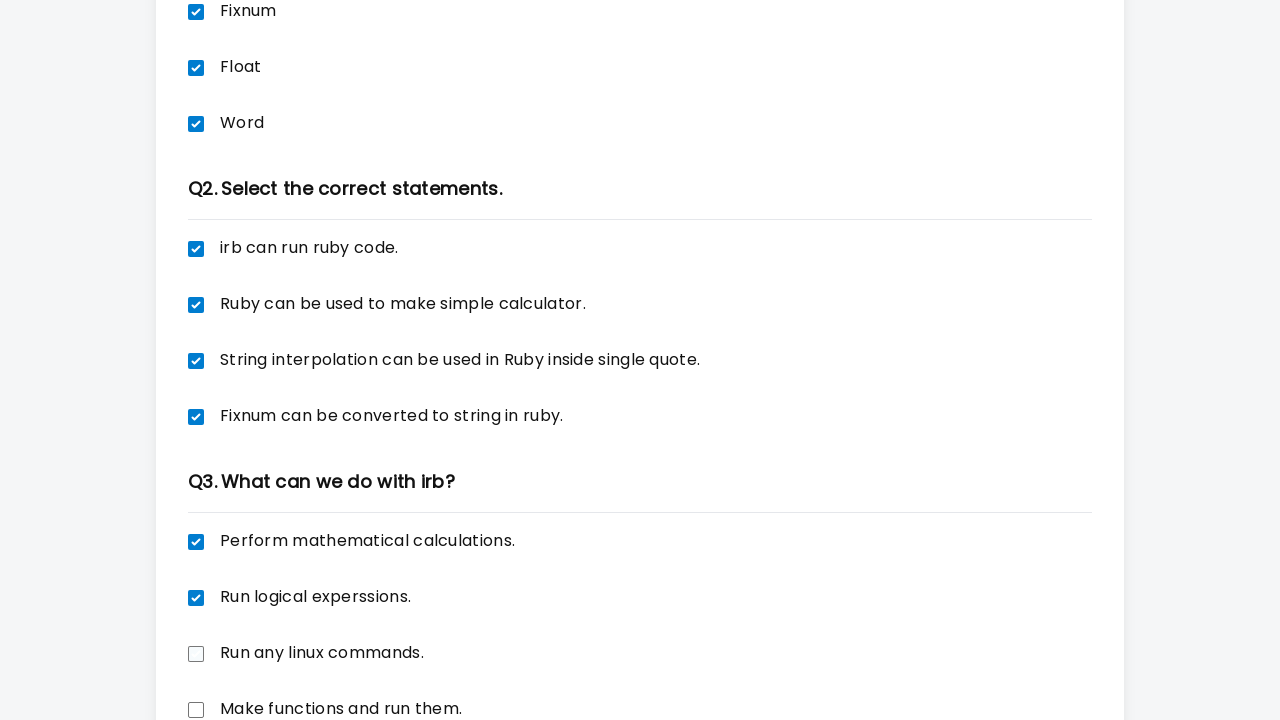

Checked a checkbox in quiz for lesson 11 at (196, 710) on xpath=//input[@type='checkbox'] >> nth=11
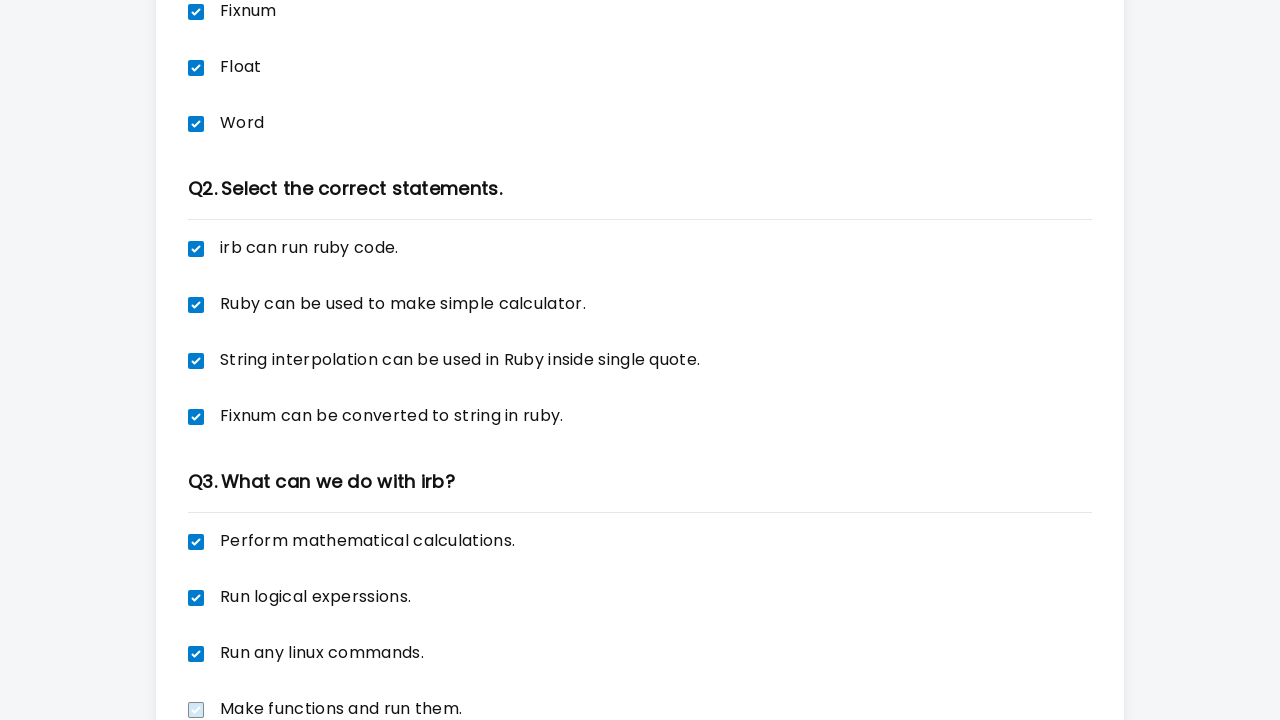

Checked a checkbox in quiz for lesson 11 at (196, 361) on xpath=//input[@type='checkbox'] >> nth=12
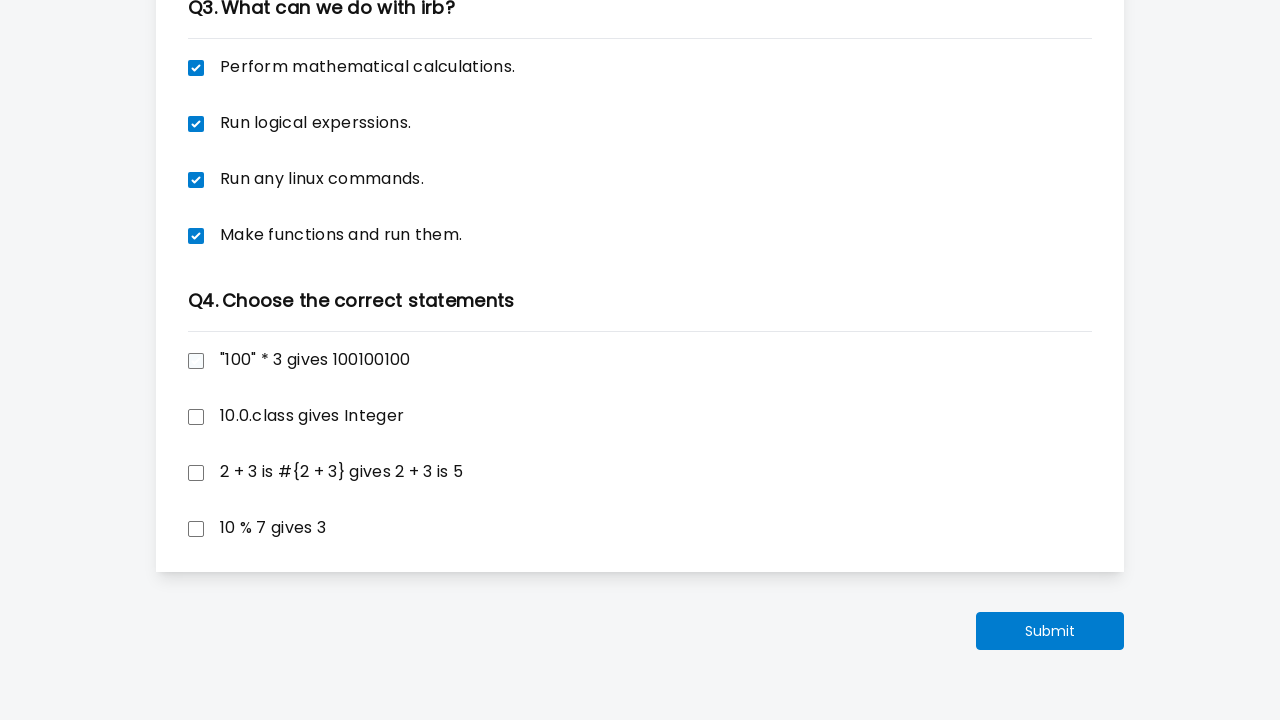

Checked a checkbox in quiz for lesson 11 at (196, 417) on xpath=//input[@type='checkbox'] >> nth=13
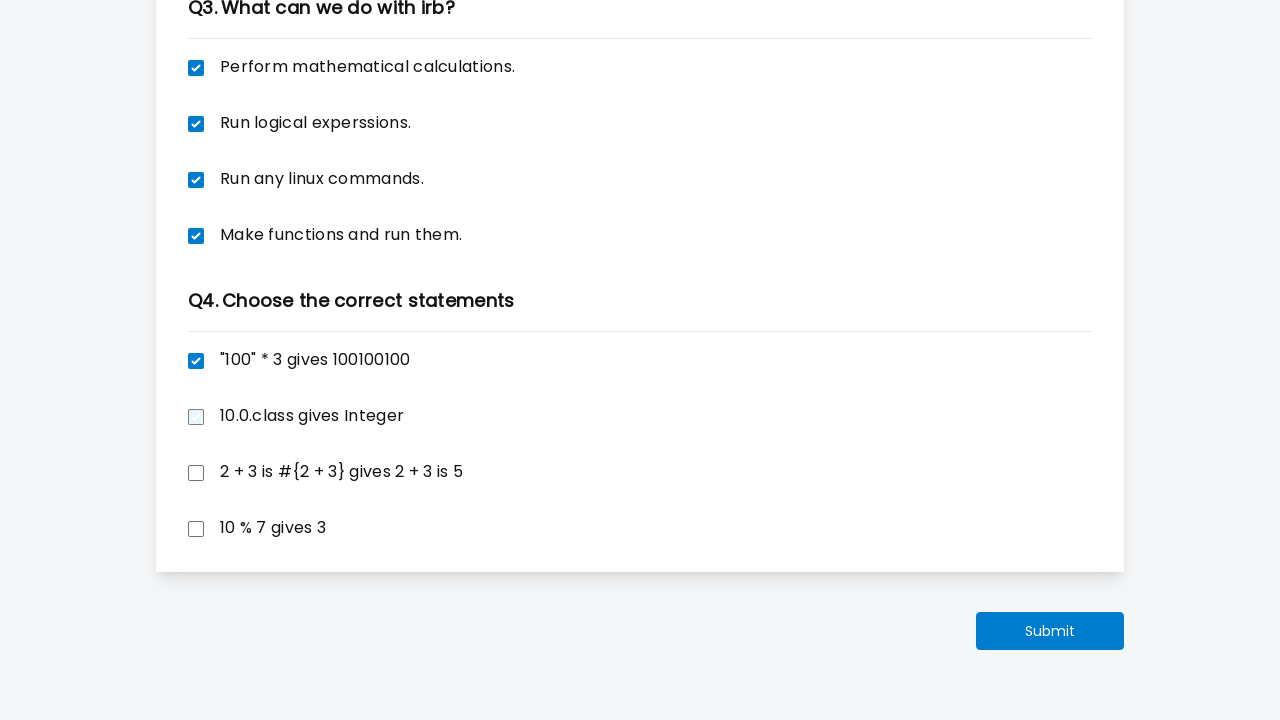

Checked a checkbox in quiz for lesson 11 at (196, 473) on xpath=//input[@type='checkbox'] >> nth=14
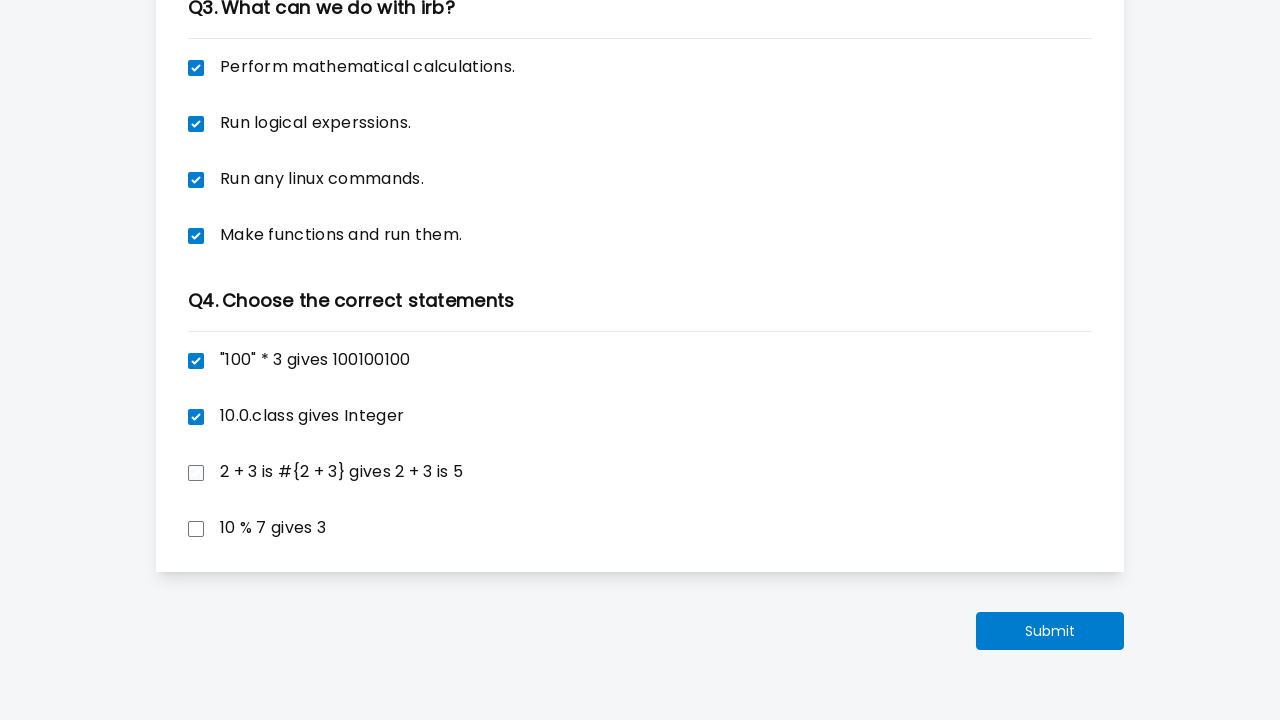

Checked a checkbox in quiz for lesson 11 at (196, 529) on xpath=//input[@type='checkbox'] >> nth=15
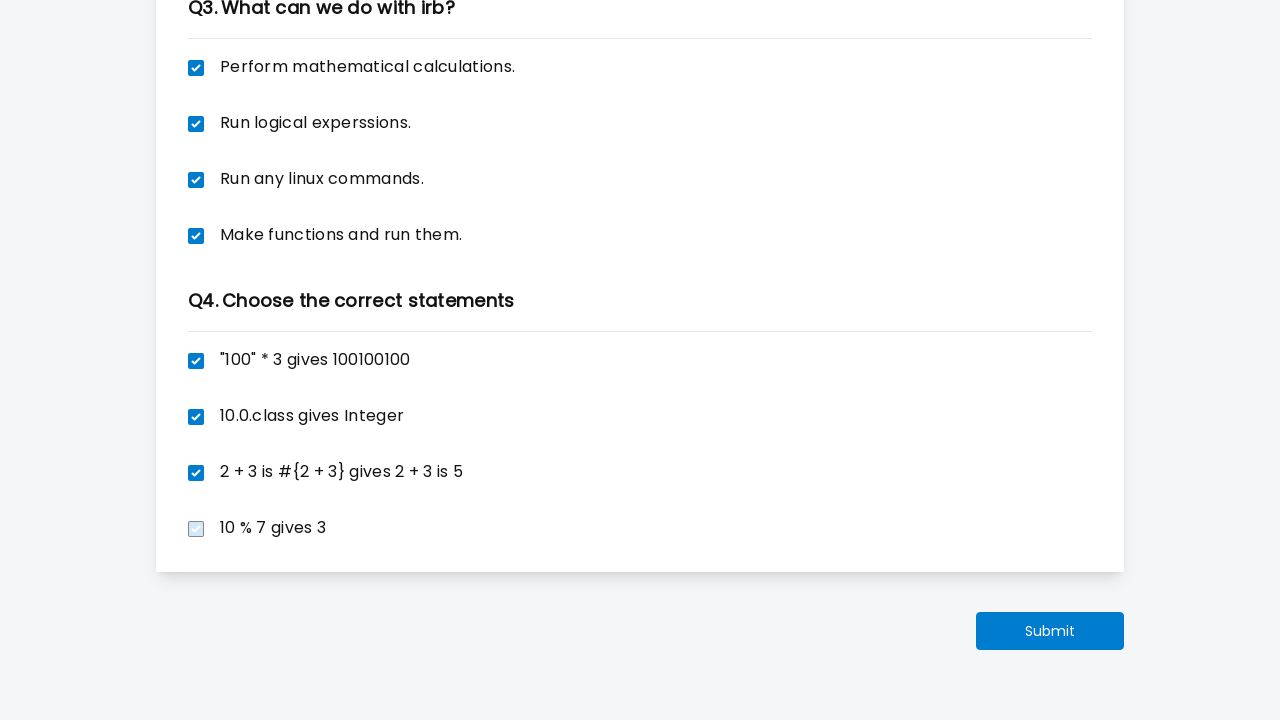

Clicked next lesson button (lesson 12) at (1050, 631) on //button[@type='submit']
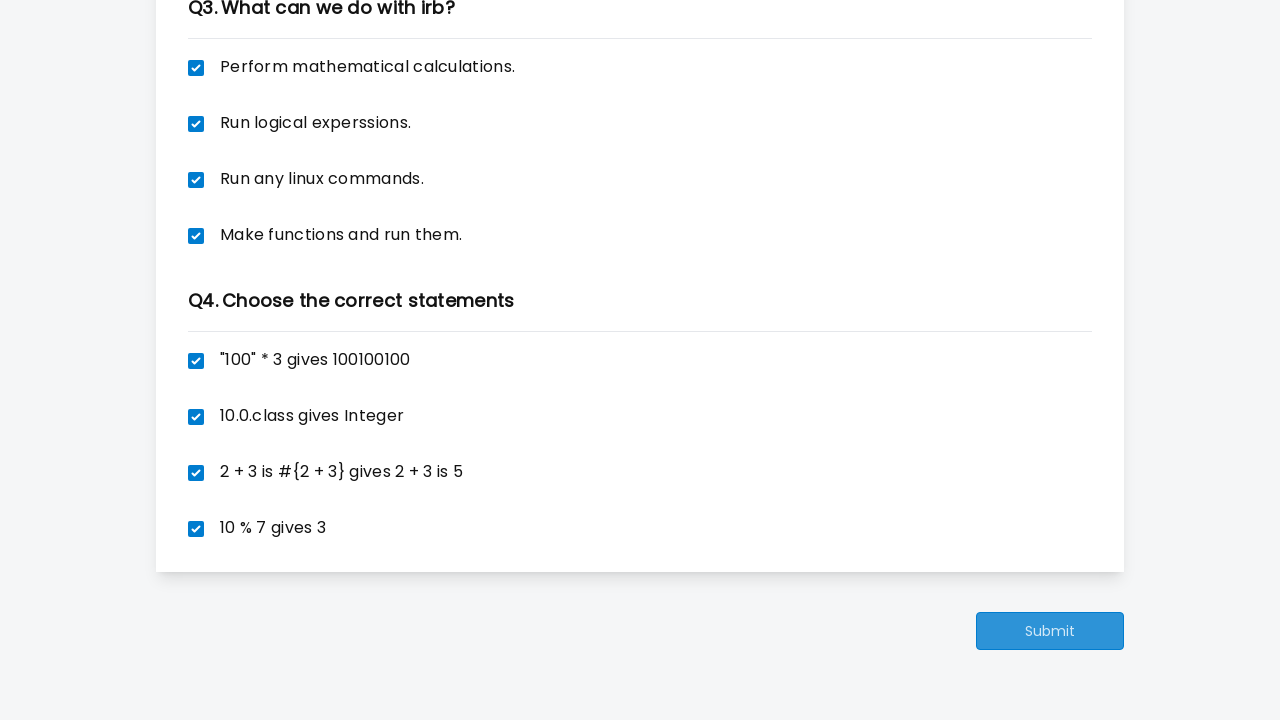

Clicked next lesson button (lesson 13) at (1044, 115) on //button[@type='submit']
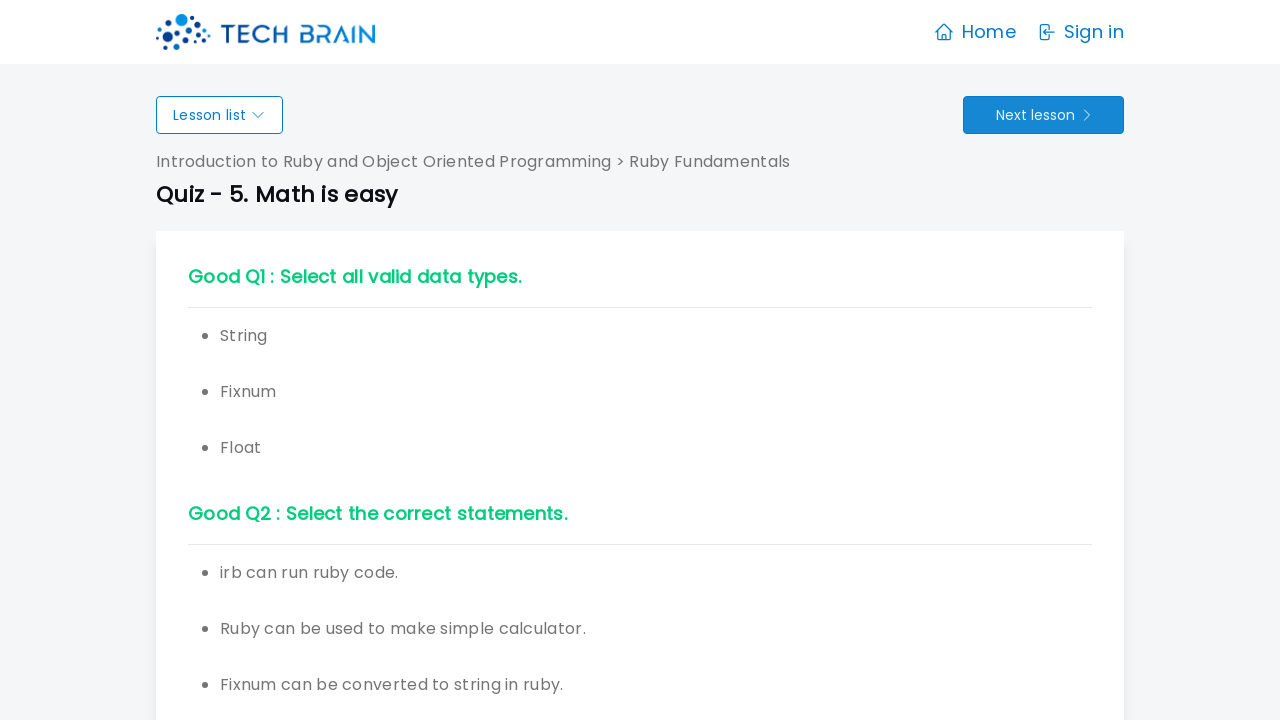

Clicked 'Go to Quiz' button for lesson 14 at (1032, 673) on xpath=//span[text()='Go to Quiz']
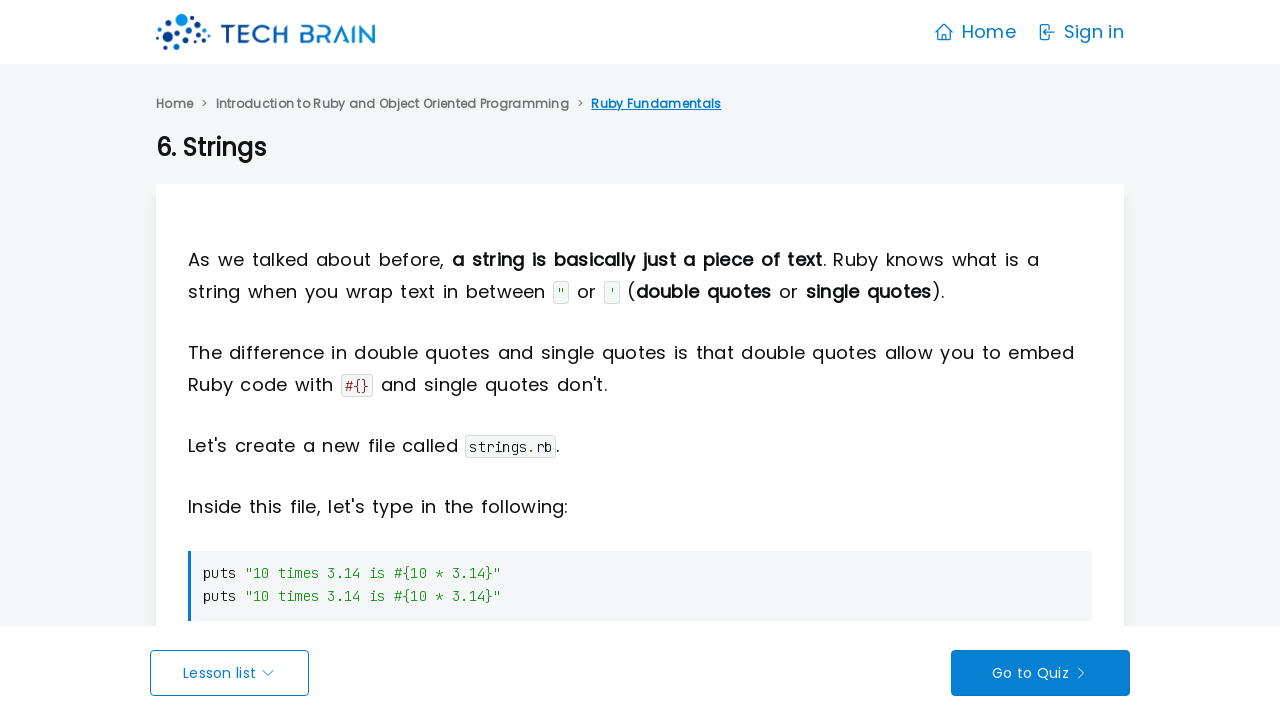

Checked a checkbox in quiz for lesson 14 at (196, 345) on xpath=//input[@type='checkbox'] >> nth=0
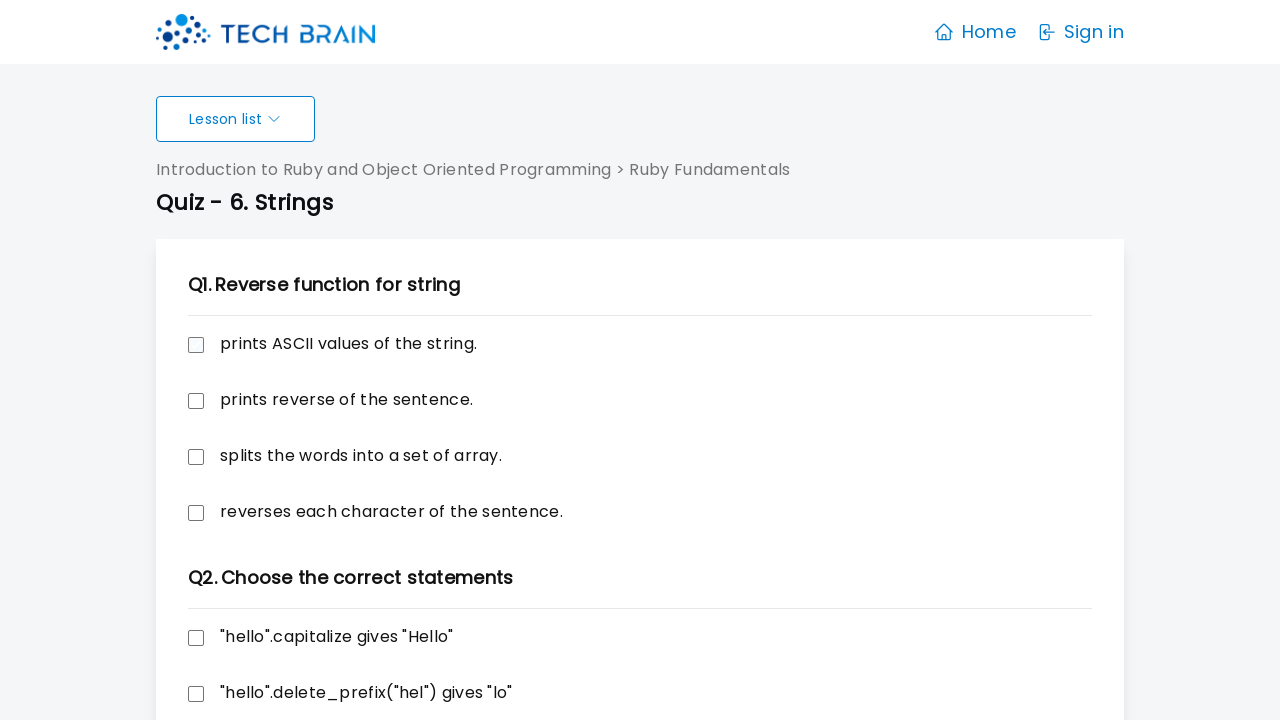

Checked a checkbox in quiz for lesson 14 at (196, 401) on xpath=//input[@type='checkbox'] >> nth=1
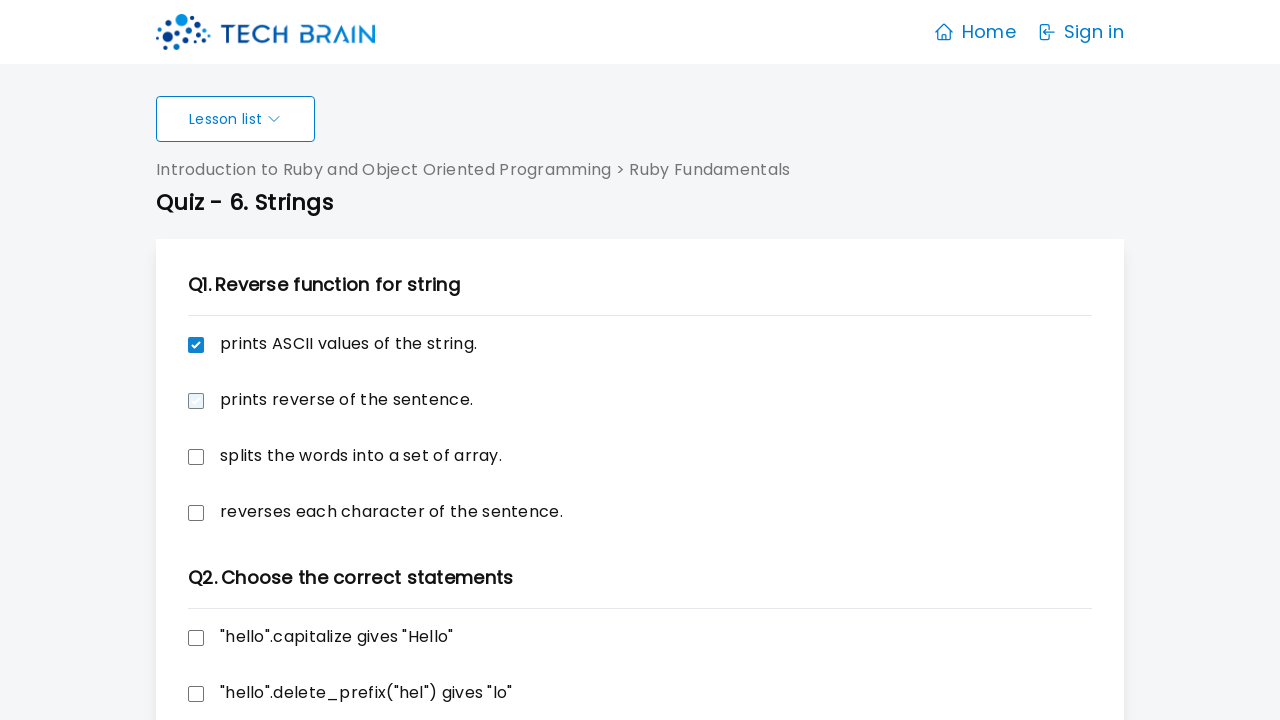

Checked a checkbox in quiz for lesson 14 at (196, 457) on xpath=//input[@type='checkbox'] >> nth=2
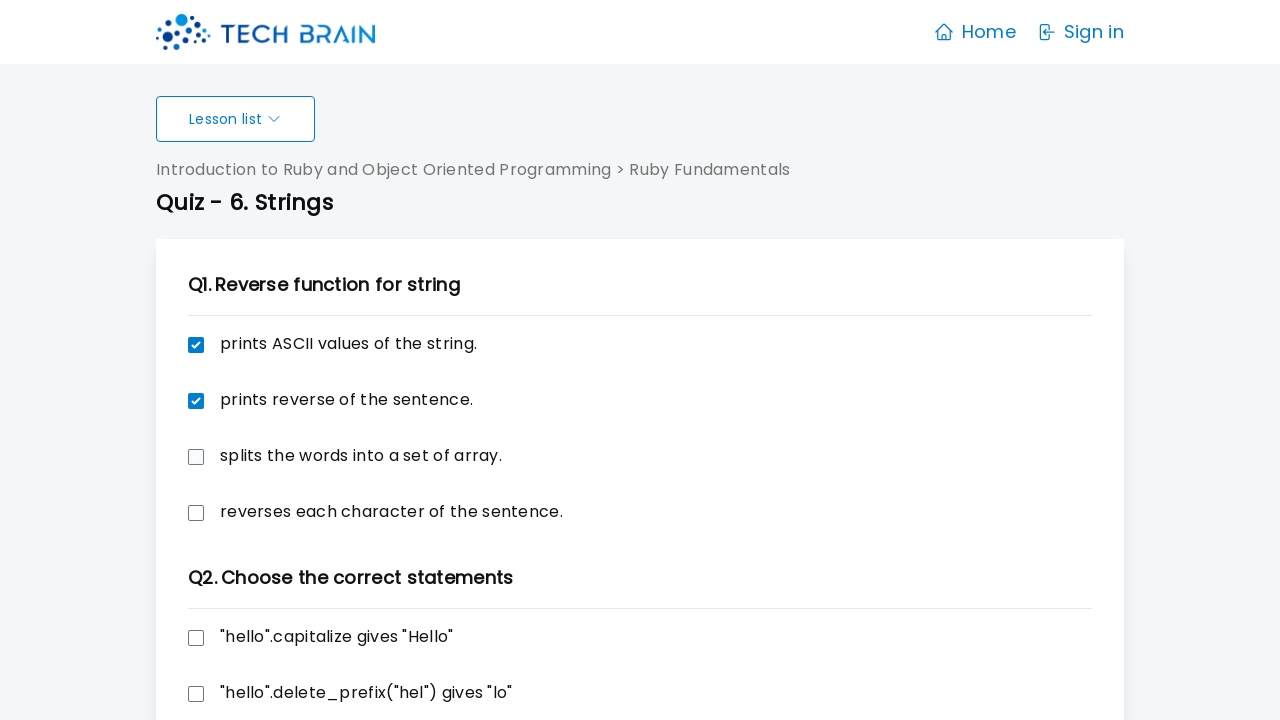

Checked a checkbox in quiz for lesson 14 at (196, 513) on xpath=//input[@type='checkbox'] >> nth=3
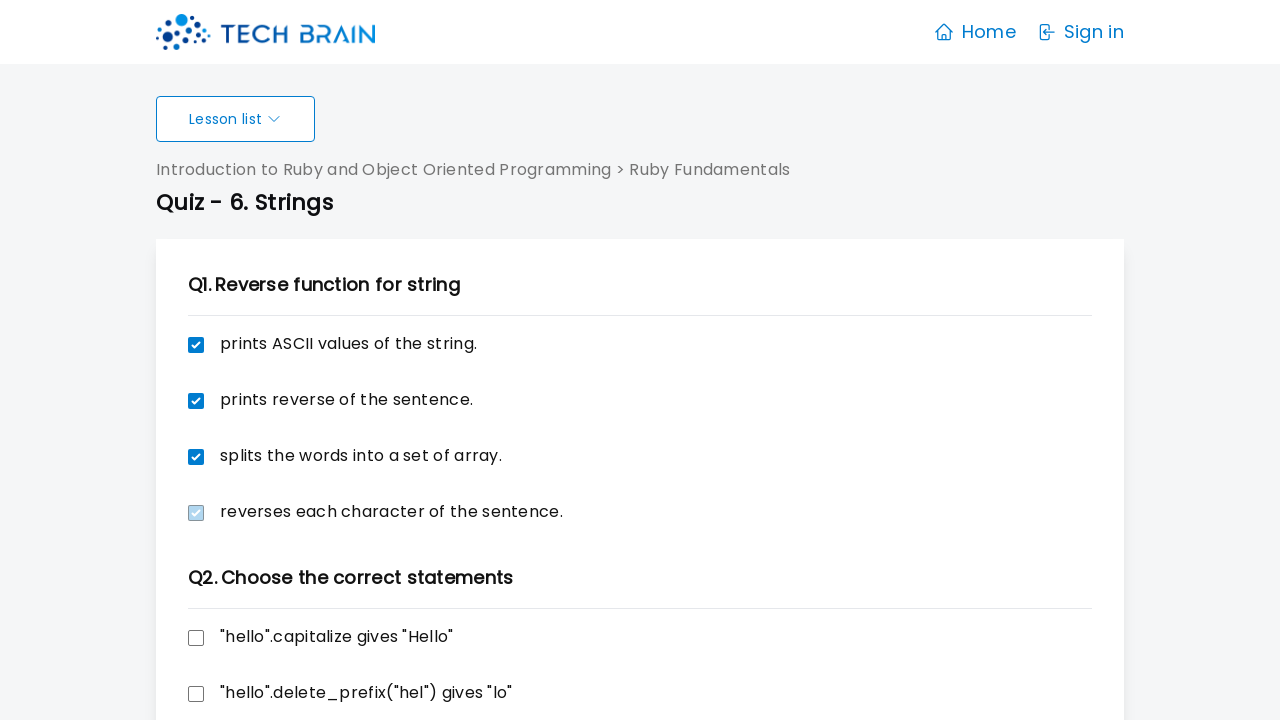

Checked a checkbox in quiz for lesson 14 at (196, 638) on xpath=//input[@type='checkbox'] >> nth=4
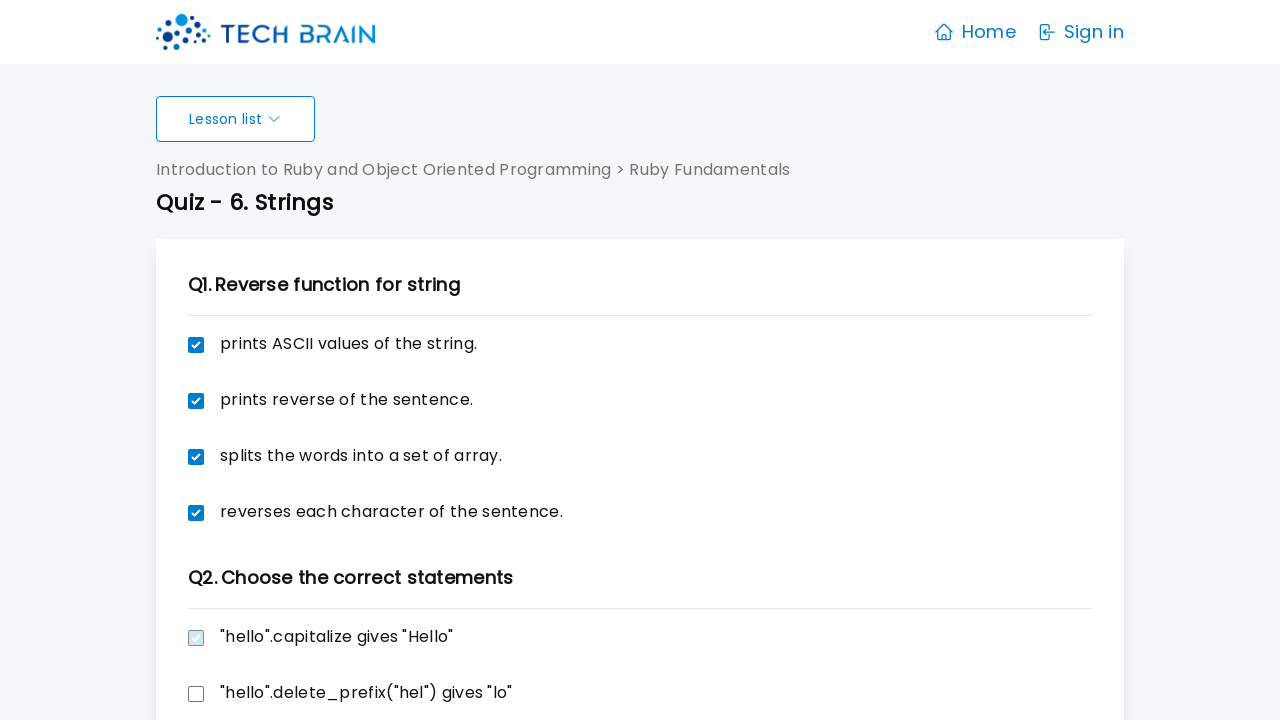

Checked a checkbox in quiz for lesson 14 at (196, 694) on xpath=//input[@type='checkbox'] >> nth=5
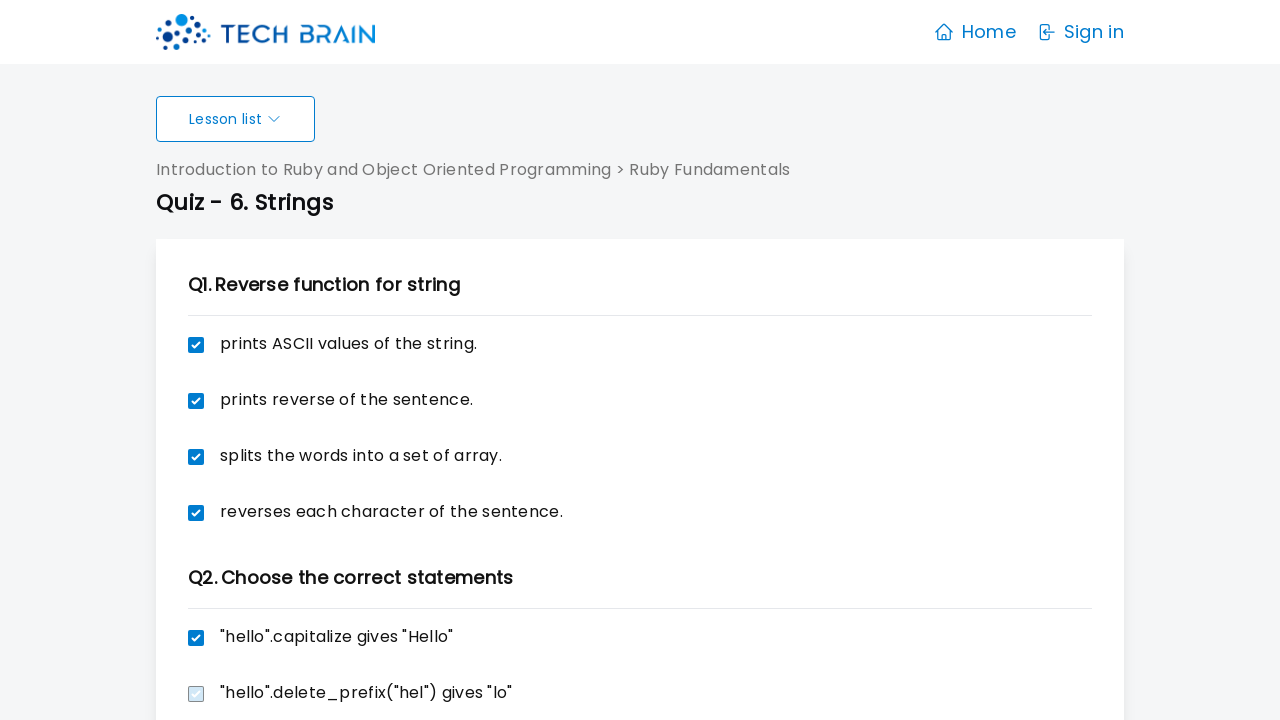

Checked a checkbox in quiz for lesson 14 at (196, 361) on xpath=//input[@type='checkbox'] >> nth=6
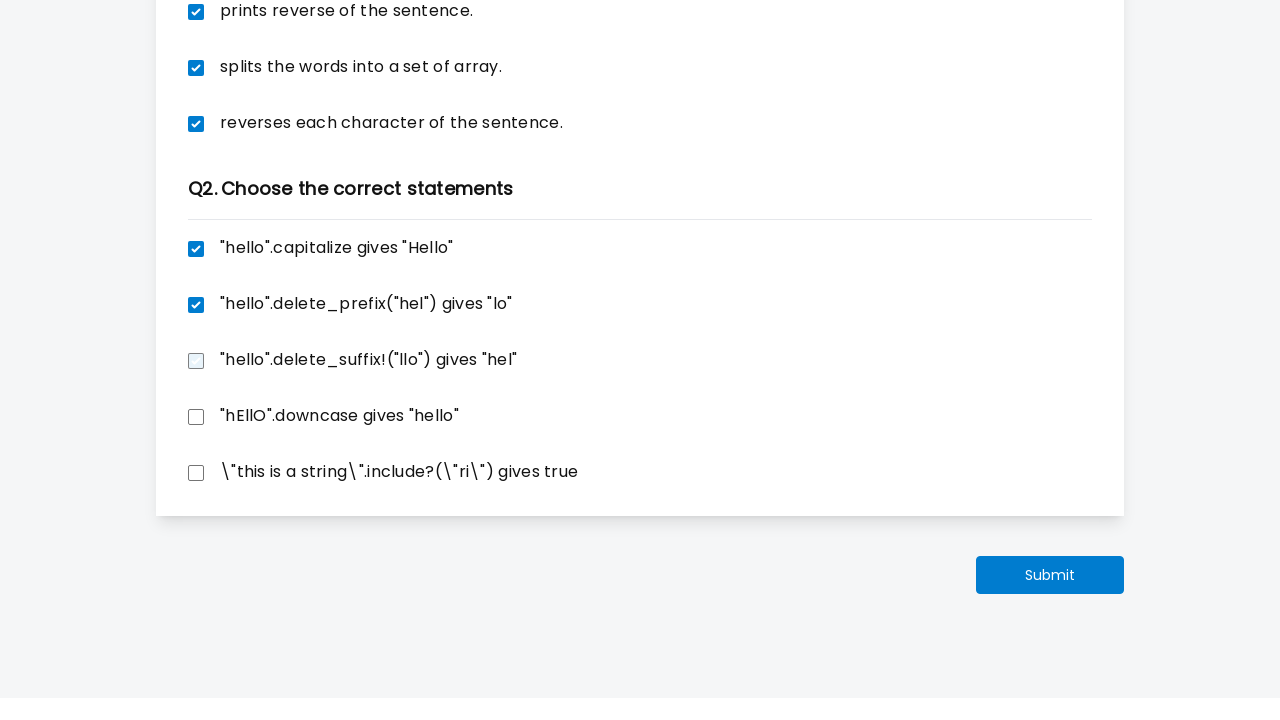

Checked a checkbox in quiz for lesson 14 at (196, 417) on xpath=//input[@type='checkbox'] >> nth=7
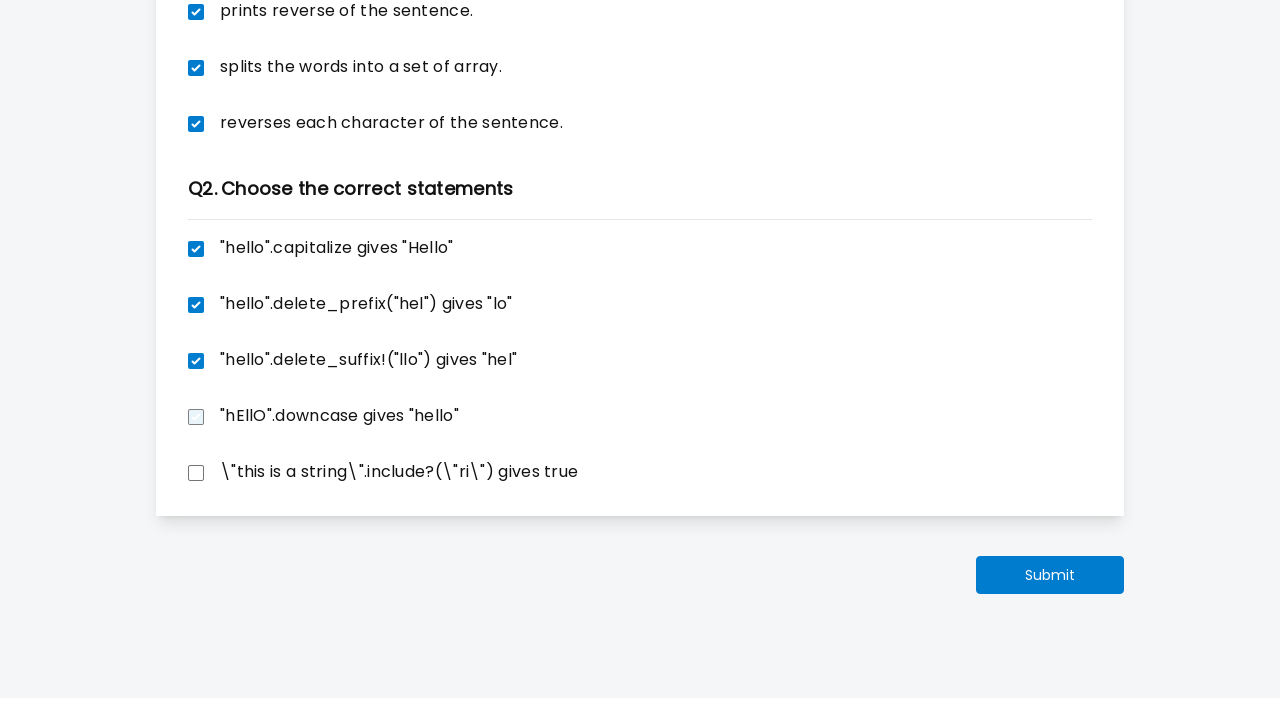

Checked a checkbox in quiz for lesson 14 at (196, 473) on xpath=//input[@type='checkbox'] >> nth=8
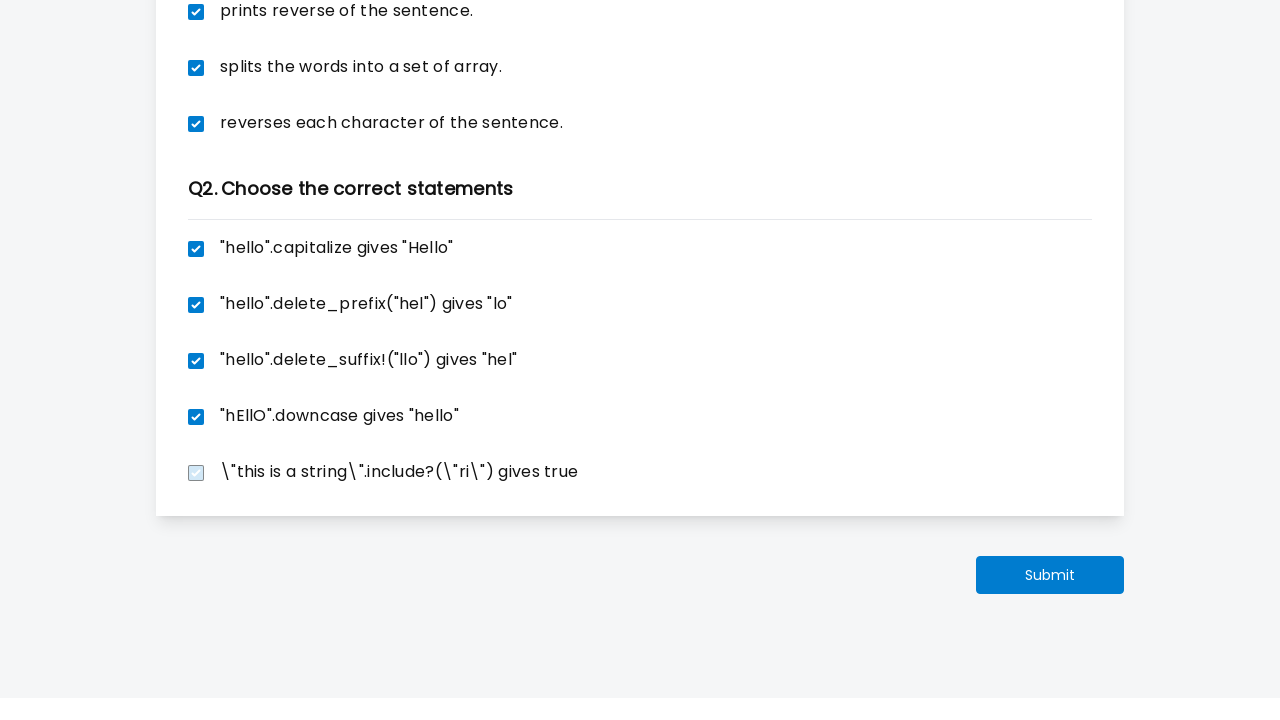

Clicked next lesson button (lesson 15) at (1050, 575) on //button[@type='submit']
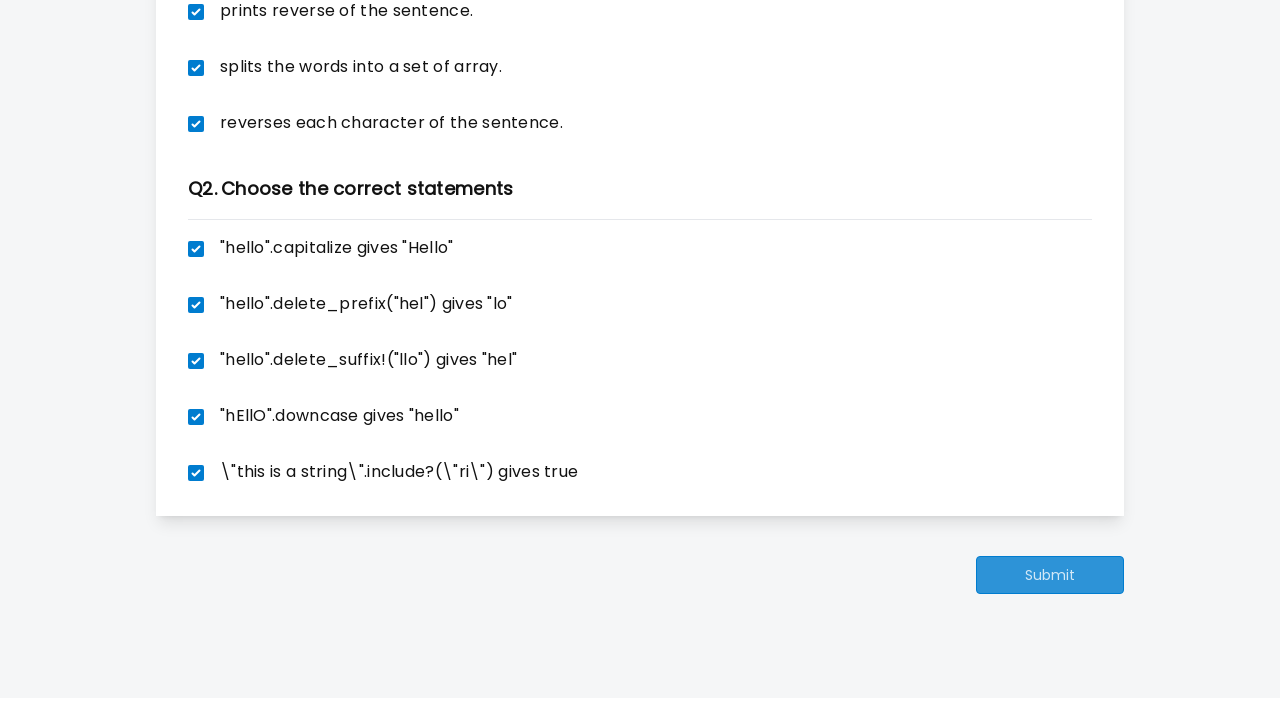

Clicked next lesson button (lesson 16) at (1044, 115) on //button[@type='submit']
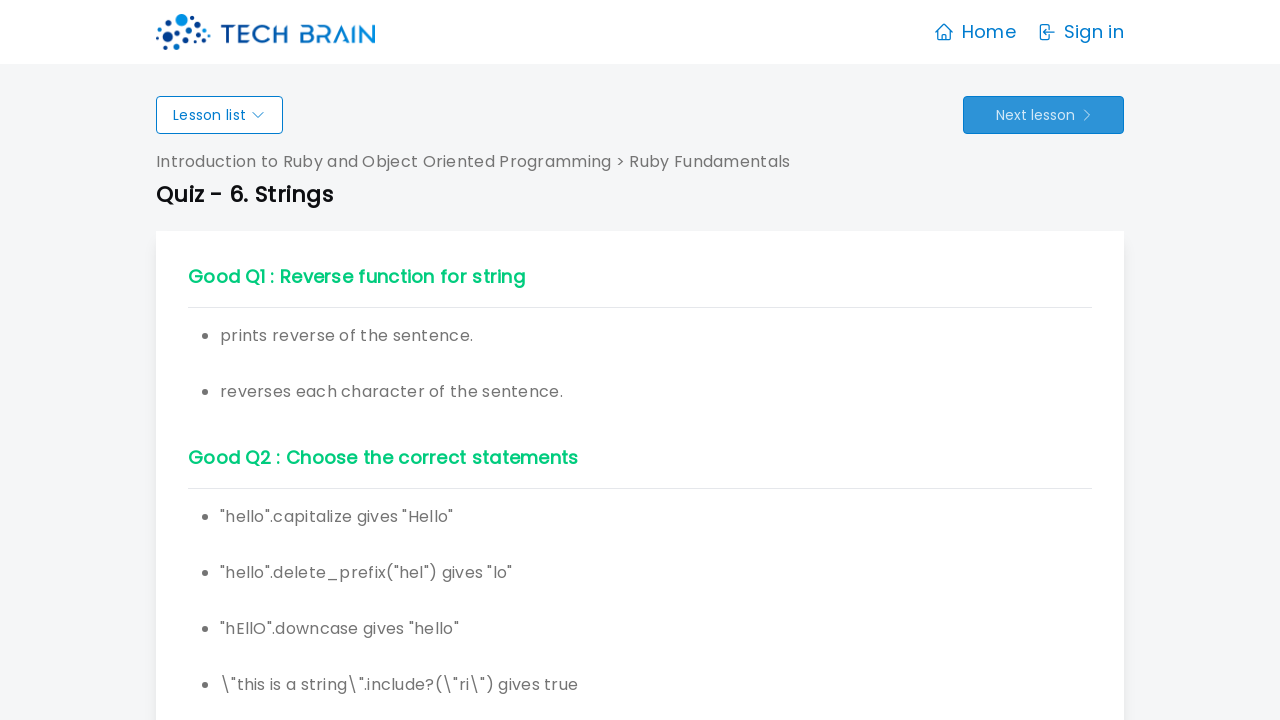

Clicked 'Go to Quiz' button for lesson 17 at (1032, 673) on xpath=//span[text()='Go to Quiz']
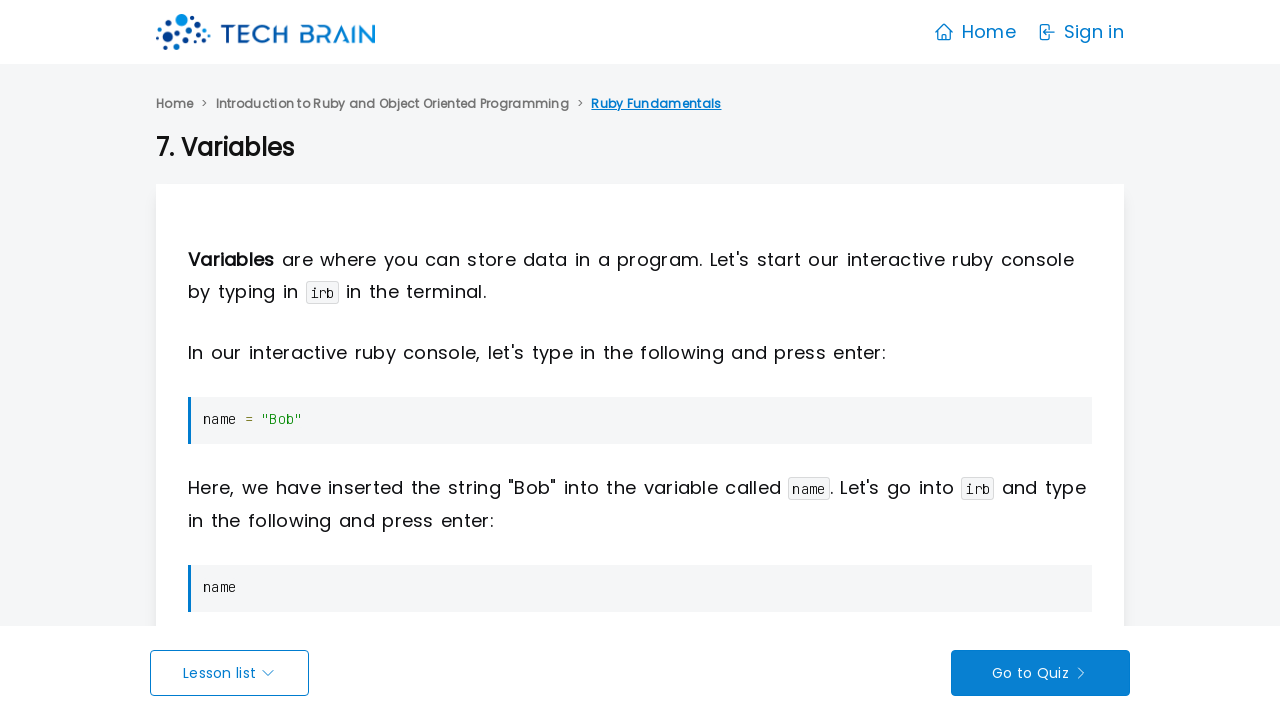

Checked a checkbox in quiz for lesson 17 at (196, 345) on xpath=//input[@type='checkbox'] >> nth=0
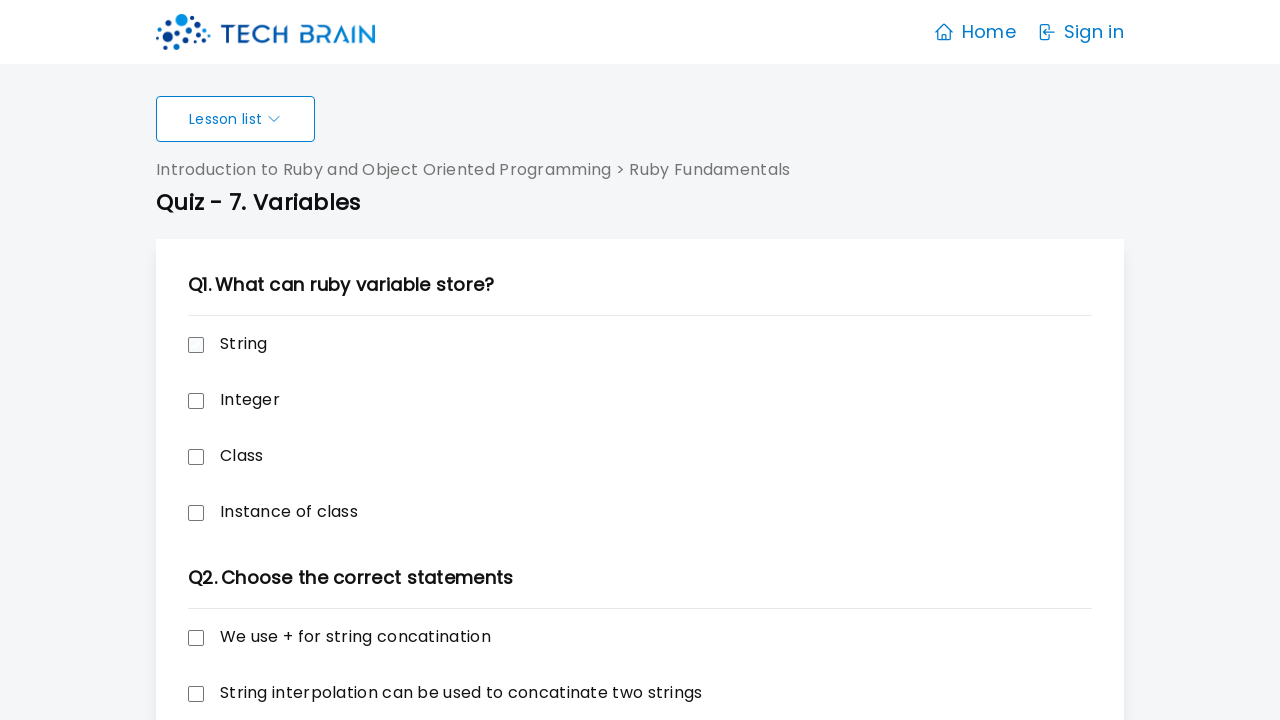

Checked a checkbox in quiz for lesson 17 at (196, 401) on xpath=//input[@type='checkbox'] >> nth=1
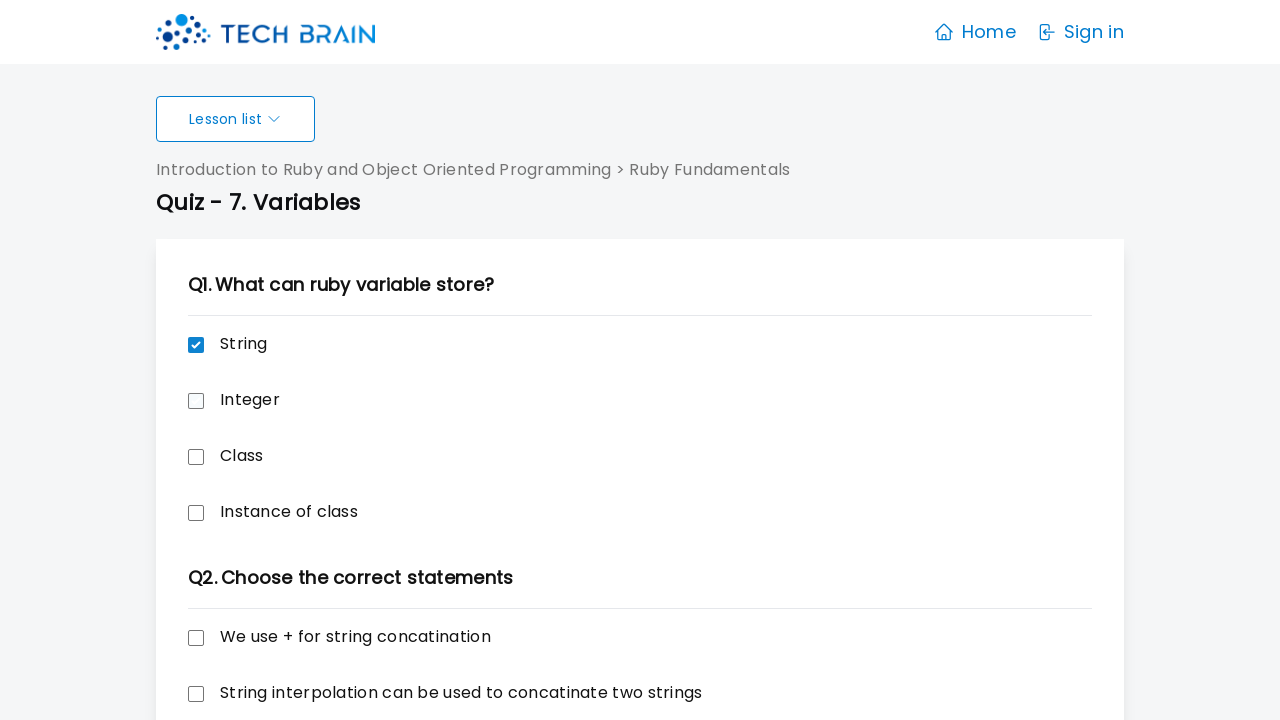

Checked a checkbox in quiz for lesson 17 at (196, 457) on xpath=//input[@type='checkbox'] >> nth=2
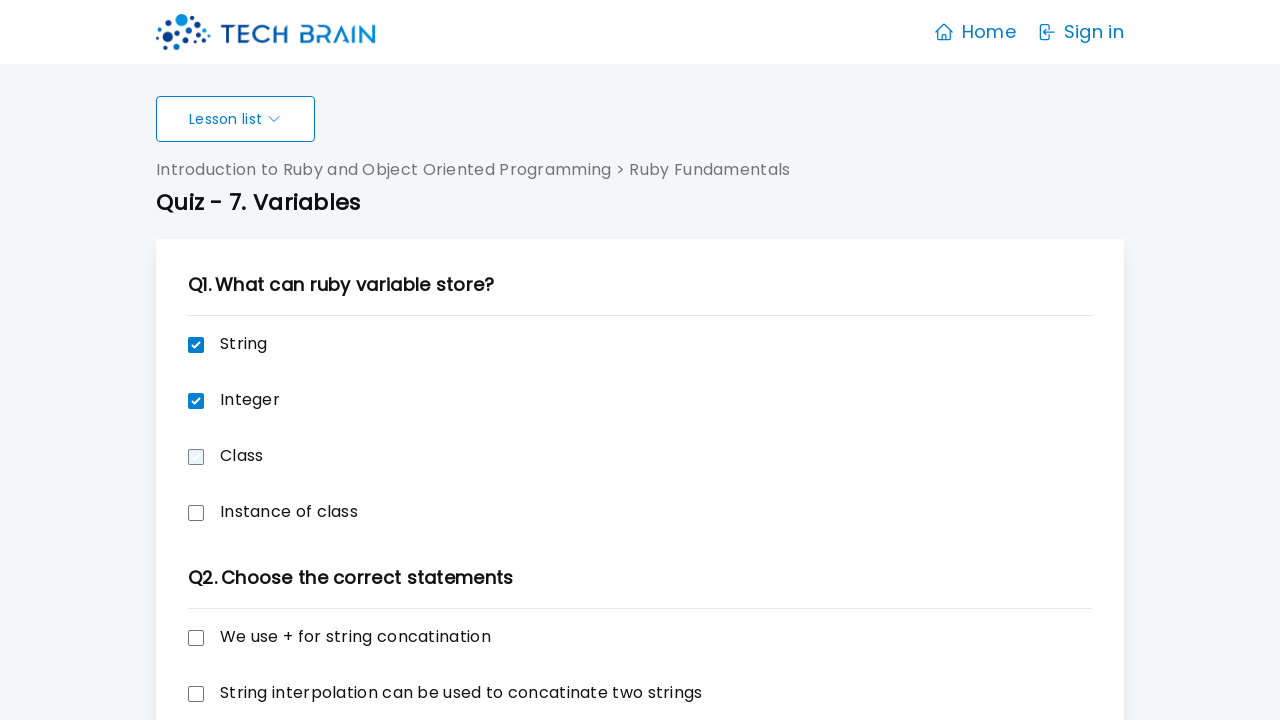

Checked a checkbox in quiz for lesson 17 at (196, 513) on xpath=//input[@type='checkbox'] >> nth=3
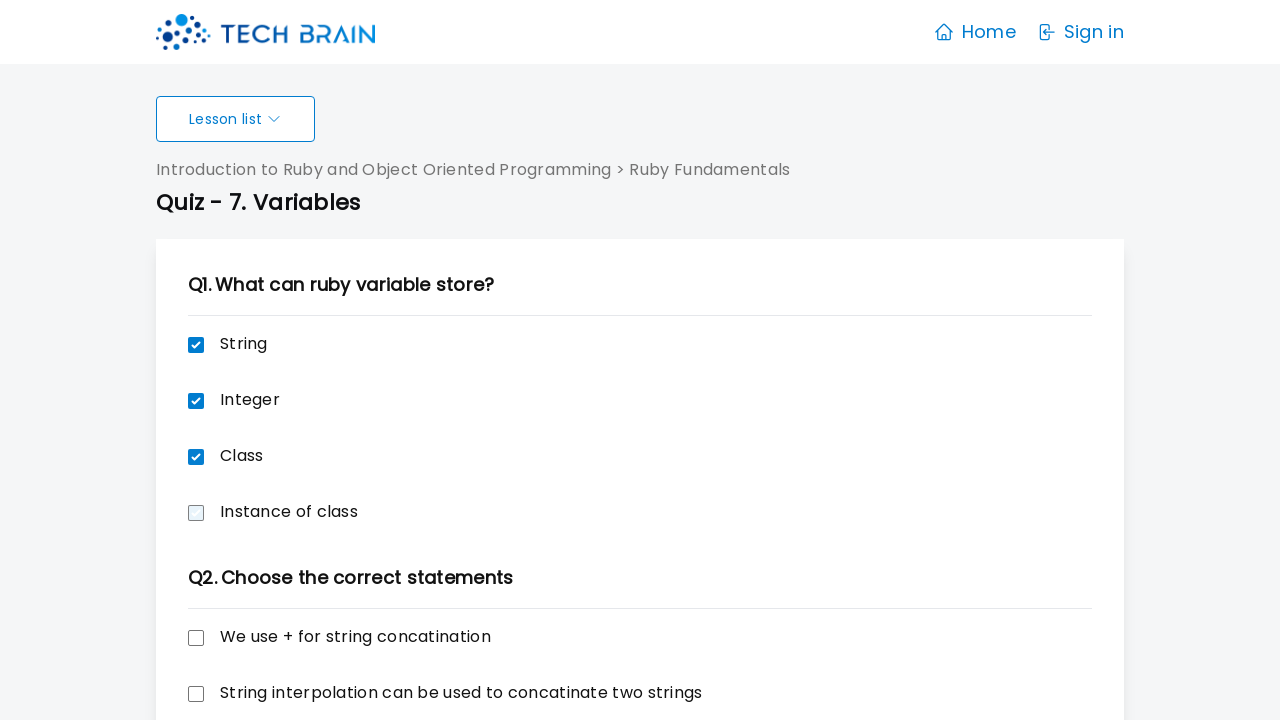

Checked a checkbox in quiz for lesson 17 at (196, 638) on xpath=//input[@type='checkbox'] >> nth=4
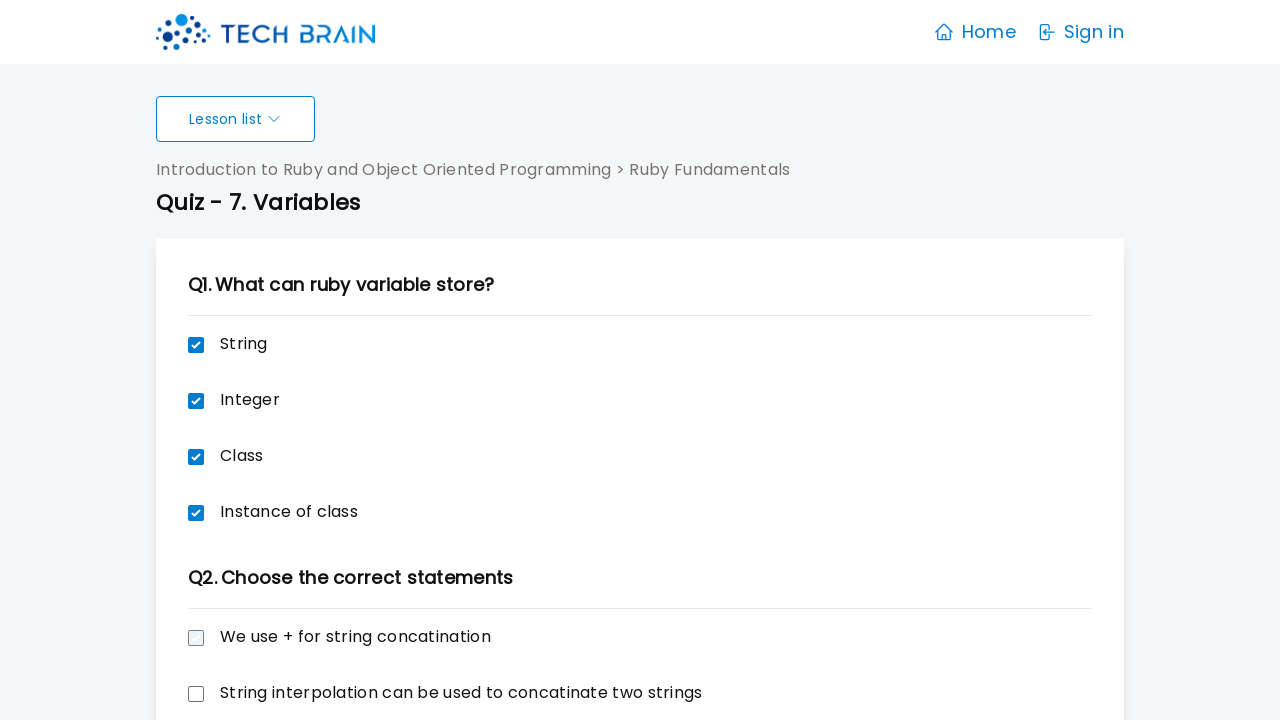

Checked a checkbox in quiz for lesson 17 at (196, 694) on xpath=//input[@type='checkbox'] >> nth=5
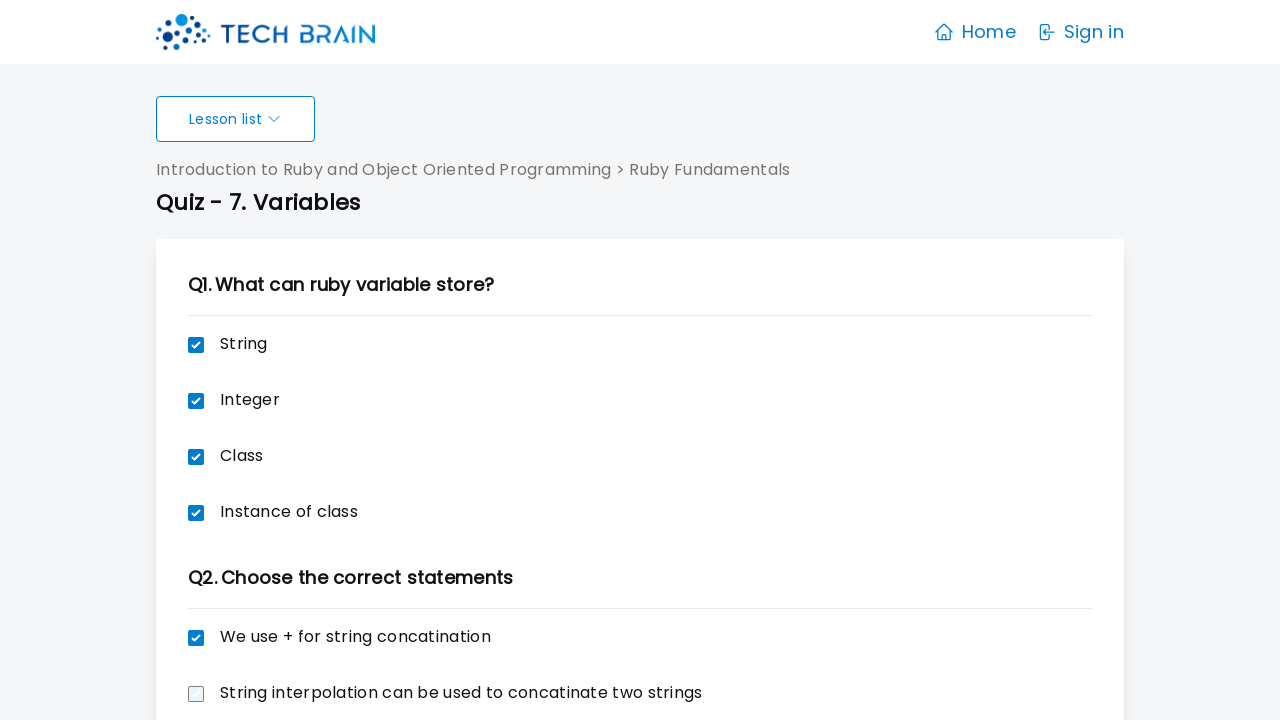

Checked a checkbox in quiz for lesson 17 at (196, 383) on xpath=//input[@type='checkbox'] >> nth=6
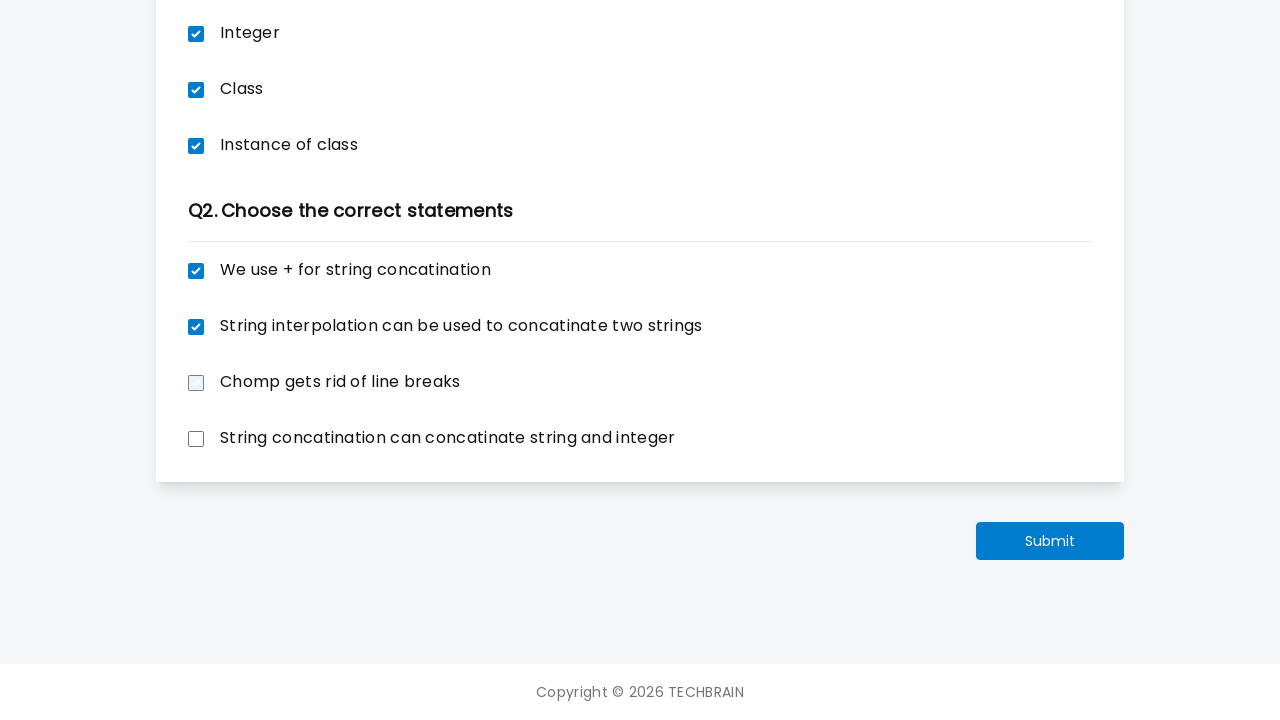

Checked a checkbox in quiz for lesson 17 at (196, 439) on xpath=//input[@type='checkbox'] >> nth=7
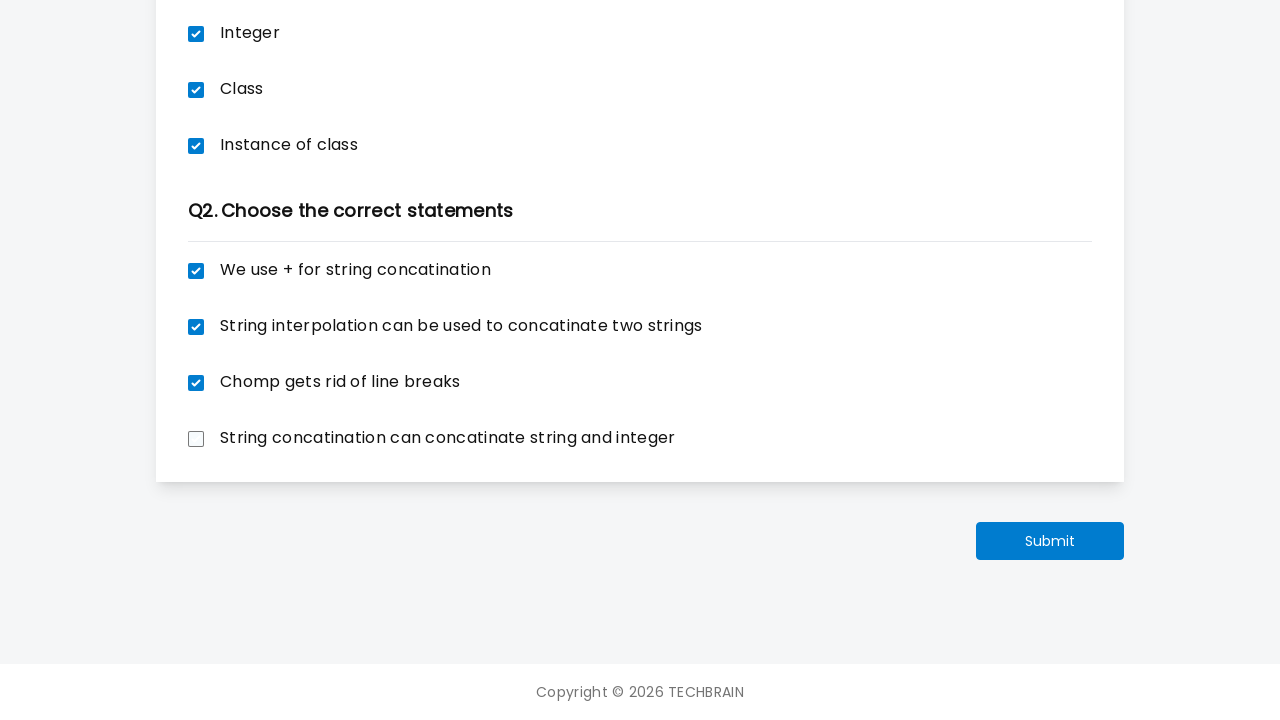

Clicked next lesson button (lesson 18) at (1050, 541) on //button[@type='submit']
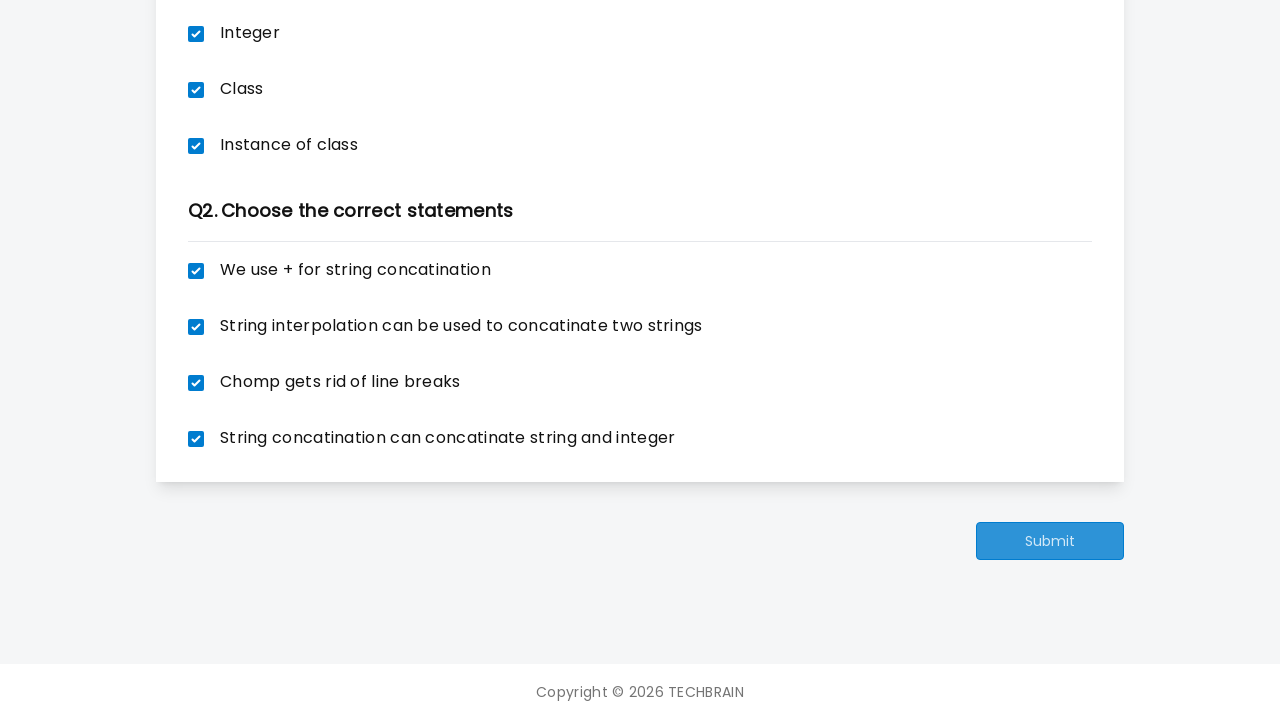

Clicked next lesson button (lesson 19) at (1044, 115) on //button[@type='submit']
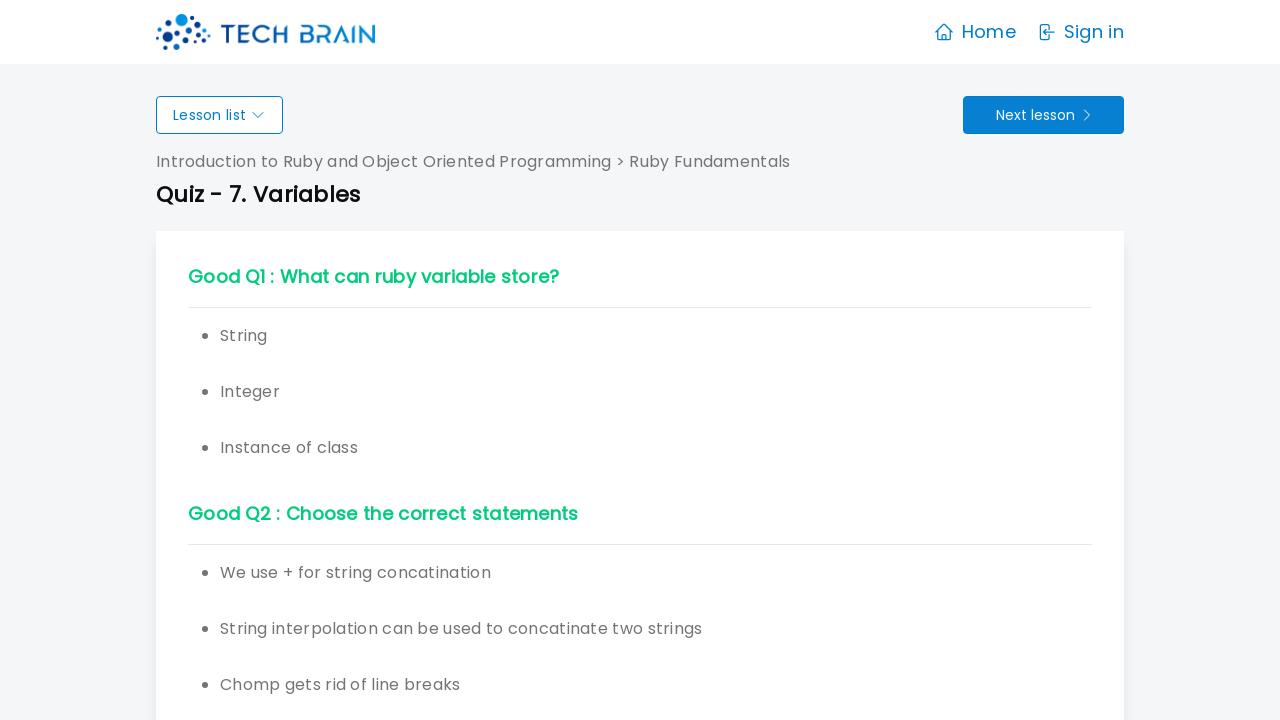

Clicked 'Go to Quiz' button for lesson 20 at (1032, 673) on xpath=//span[text()='Go to Quiz']
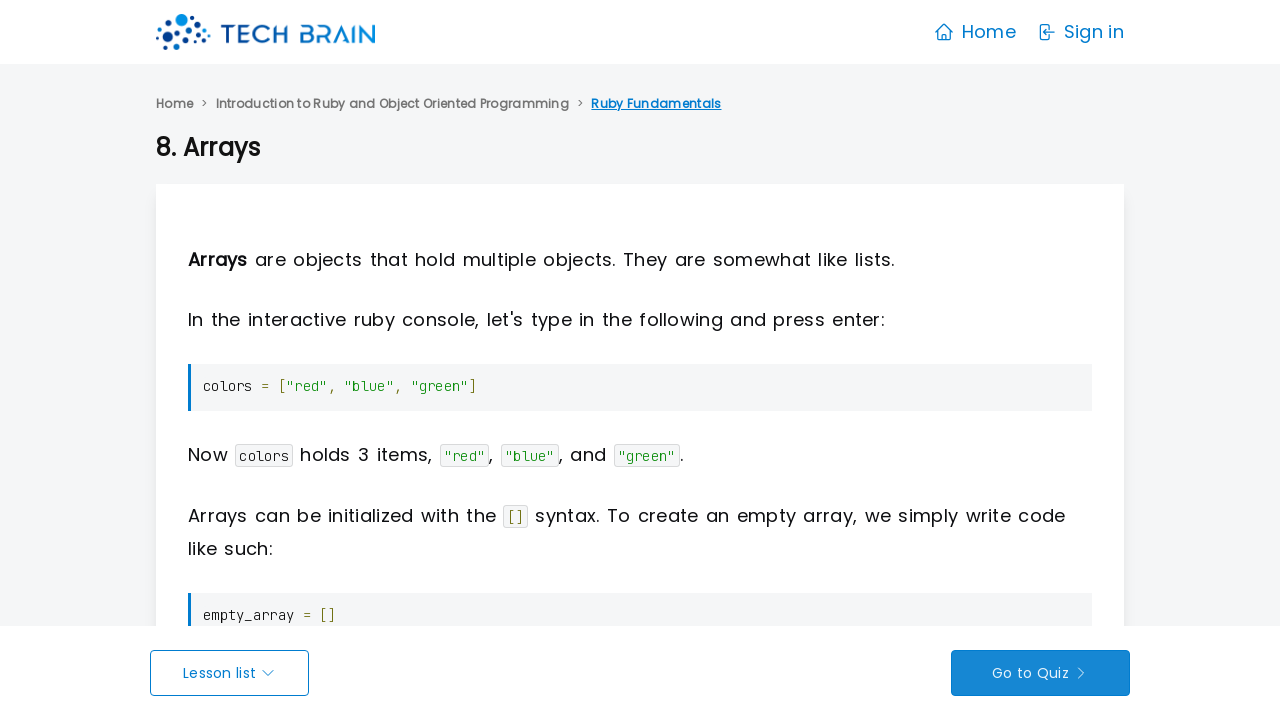

Checked a checkbox in quiz for lesson 20 at (196, 345) on xpath=//input[@type='checkbox'] >> nth=0
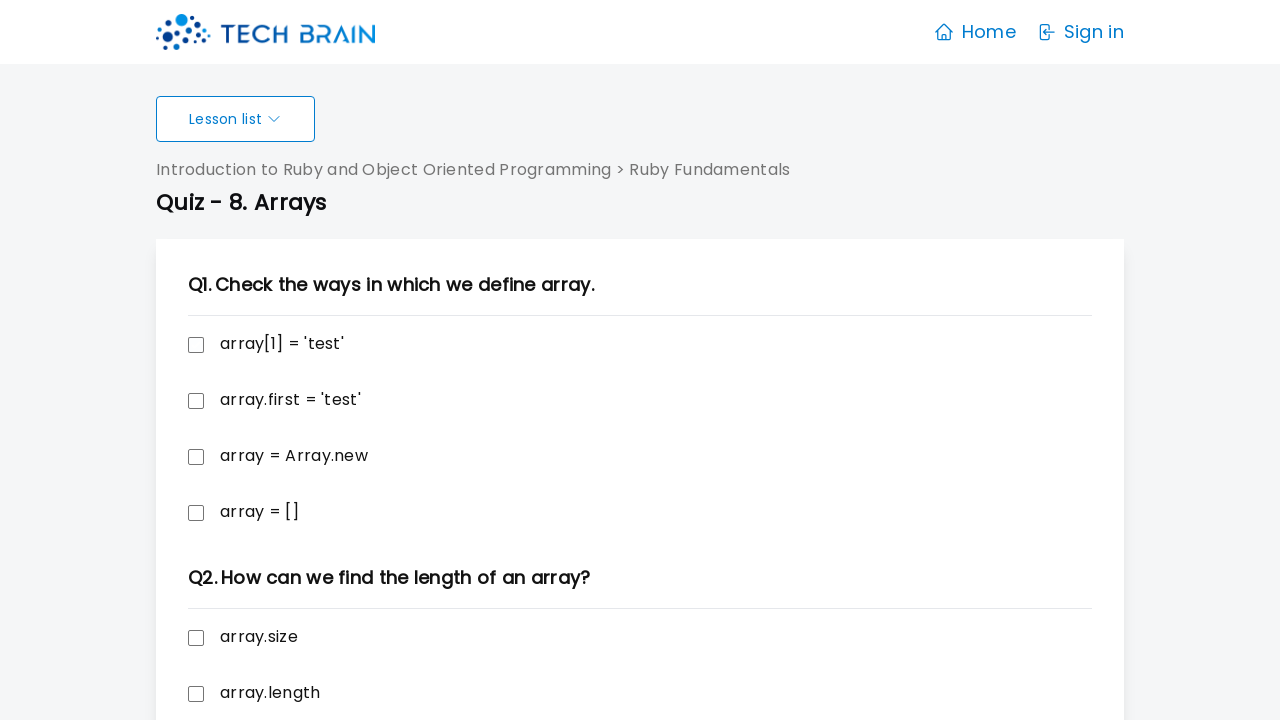

Checked a checkbox in quiz for lesson 20 at (196, 401) on xpath=//input[@type='checkbox'] >> nth=1
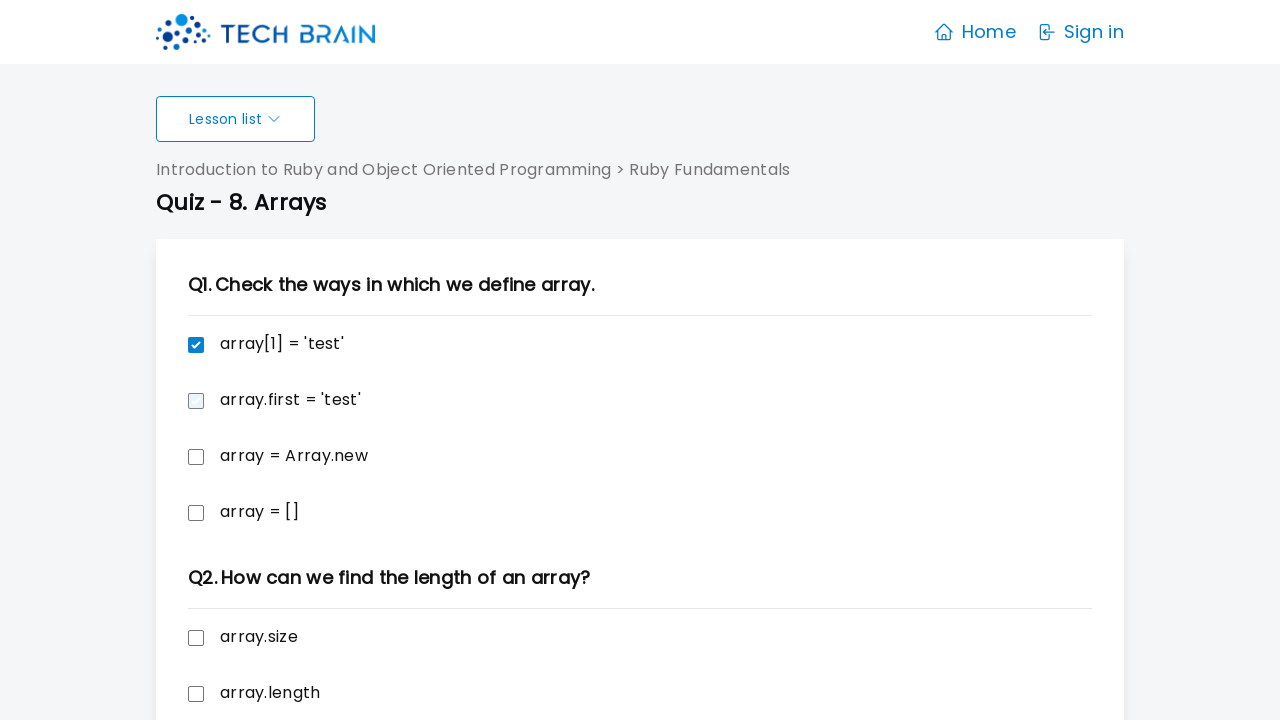

Checked a checkbox in quiz for lesson 20 at (196, 457) on xpath=//input[@type='checkbox'] >> nth=2
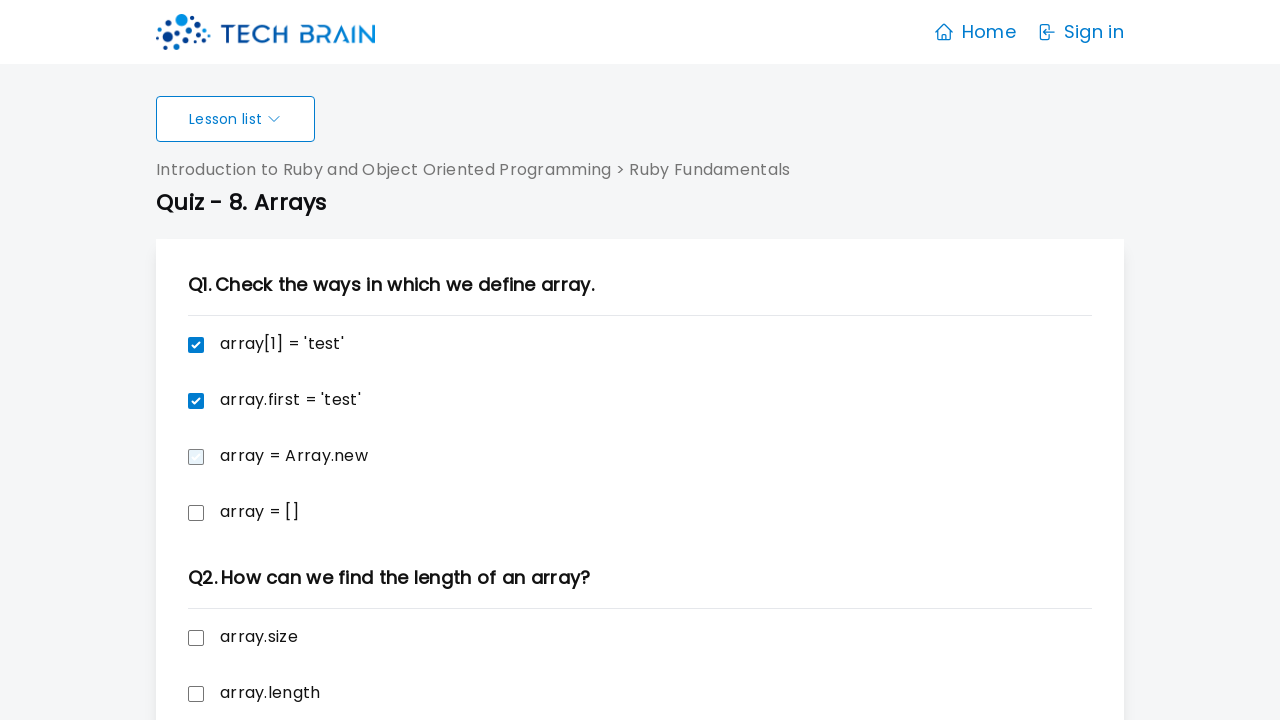

Checked a checkbox in quiz for lesson 20 at (196, 513) on xpath=//input[@type='checkbox'] >> nth=3
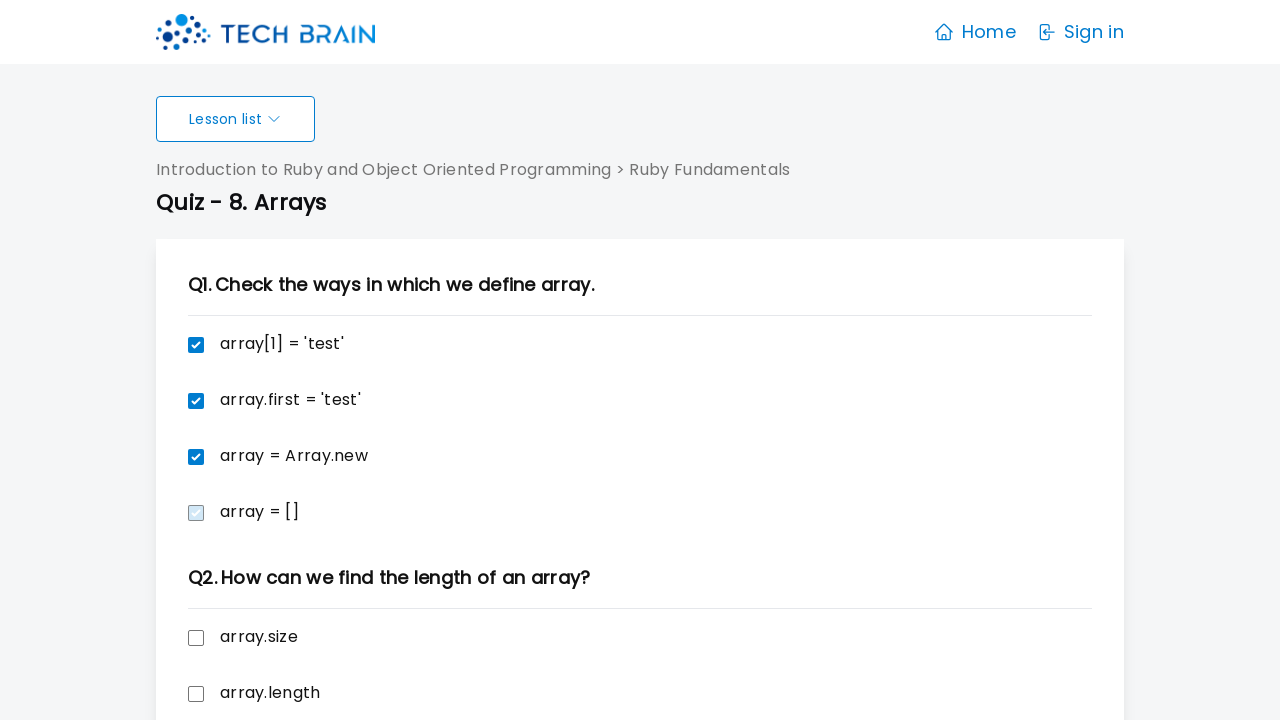

Checked a checkbox in quiz for lesson 20 at (196, 638) on xpath=//input[@type='checkbox'] >> nth=4
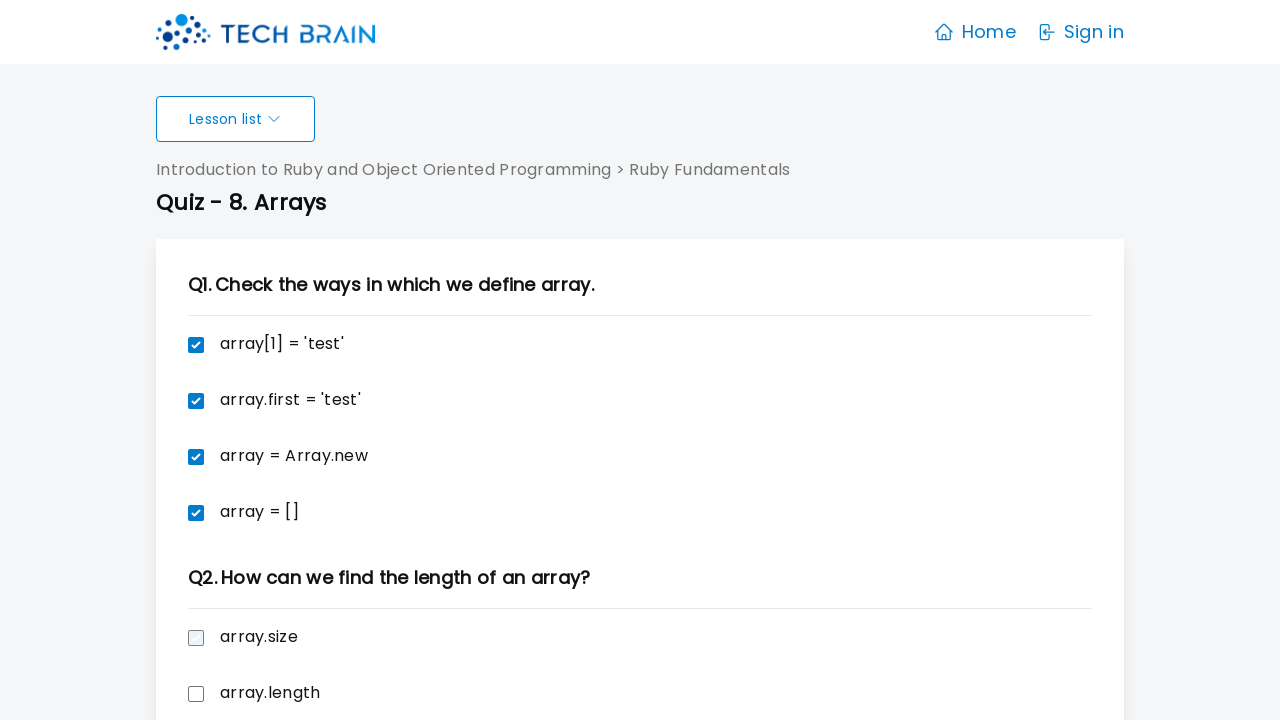

Checked a checkbox in quiz for lesson 20 at (196, 694) on xpath=//input[@type='checkbox'] >> nth=5
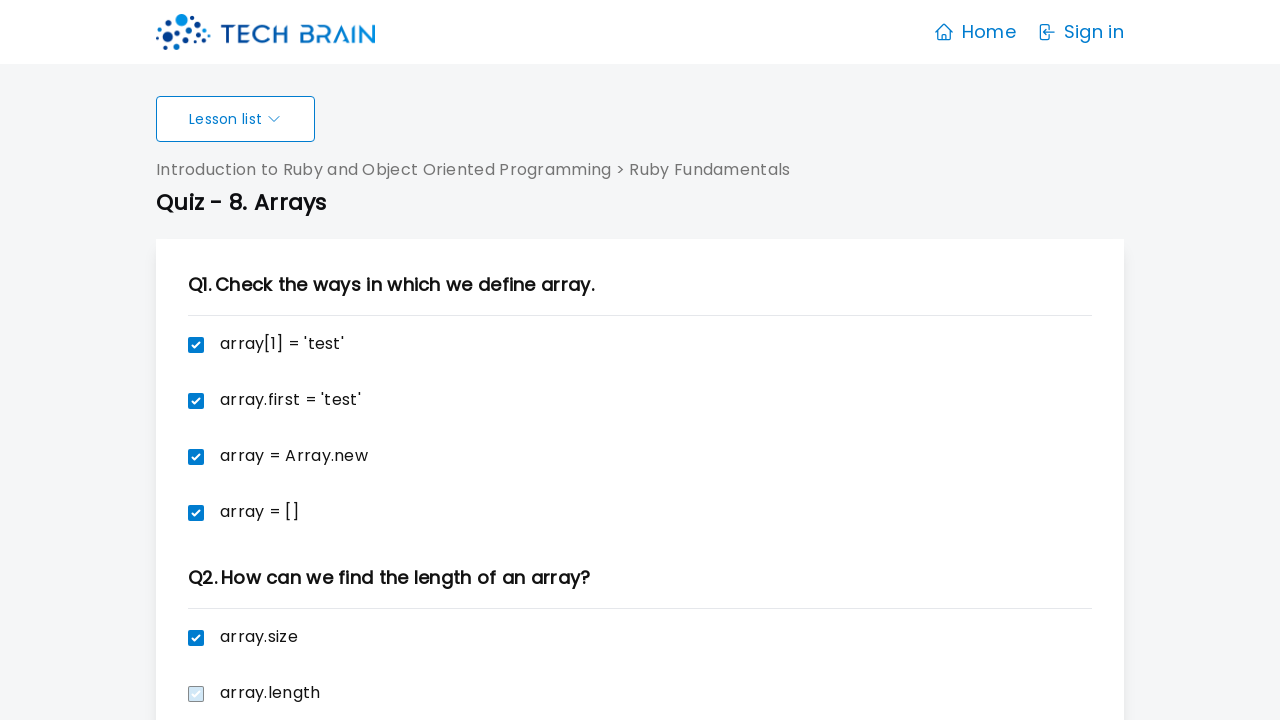

Checked a checkbox in quiz for lesson 20 at (196, 361) on xpath=//input[@type='checkbox'] >> nth=6
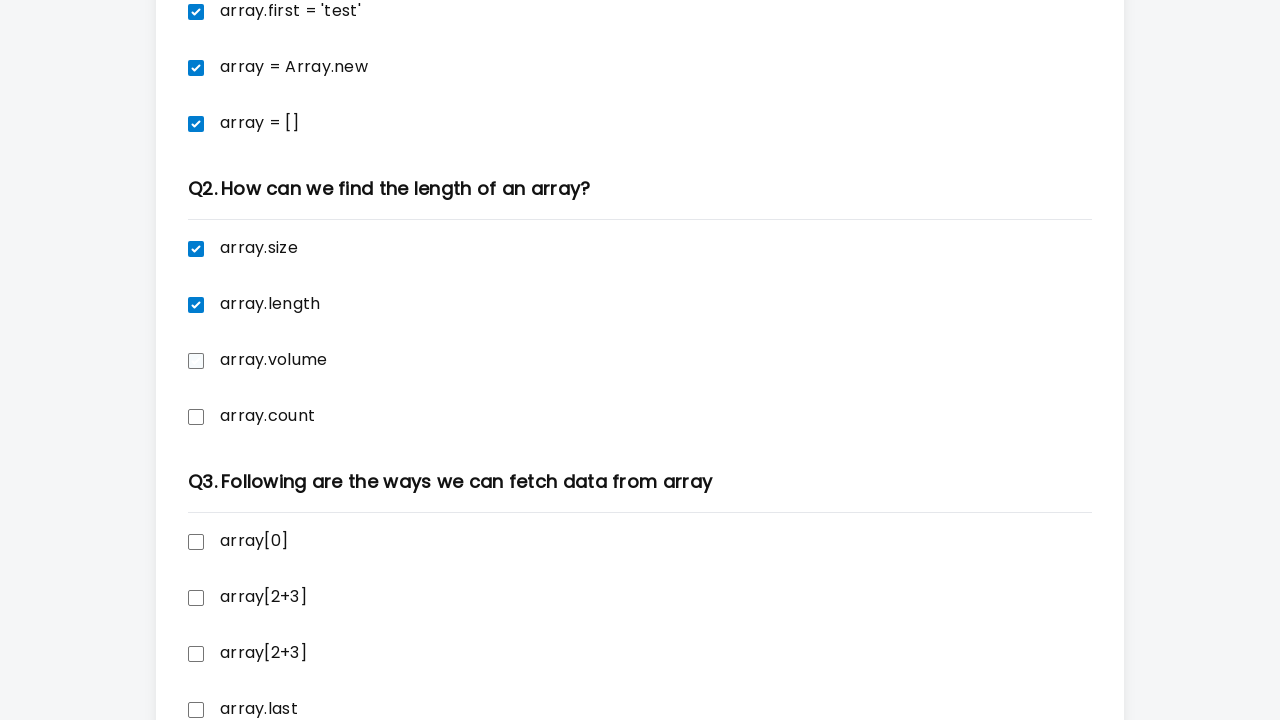

Checked a checkbox in quiz for lesson 20 at (196, 417) on xpath=//input[@type='checkbox'] >> nth=7
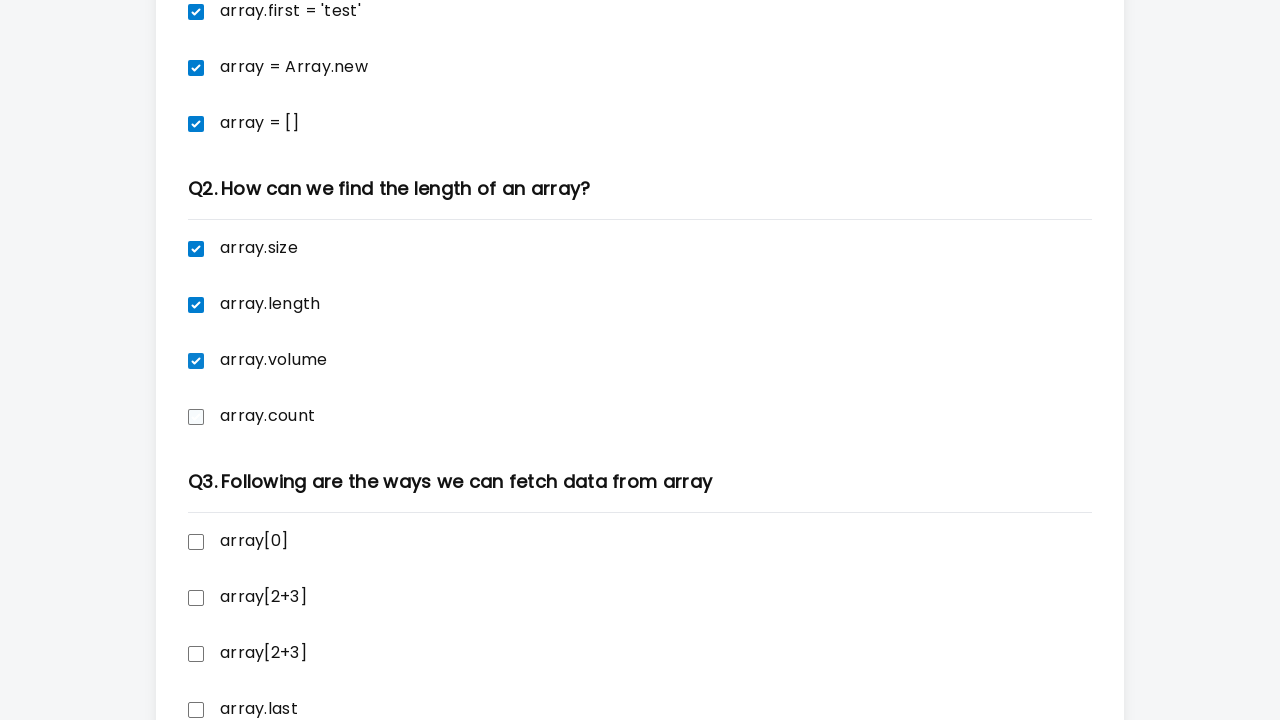

Checked a checkbox in quiz for lesson 20 at (196, 542) on xpath=//input[@type='checkbox'] >> nth=8
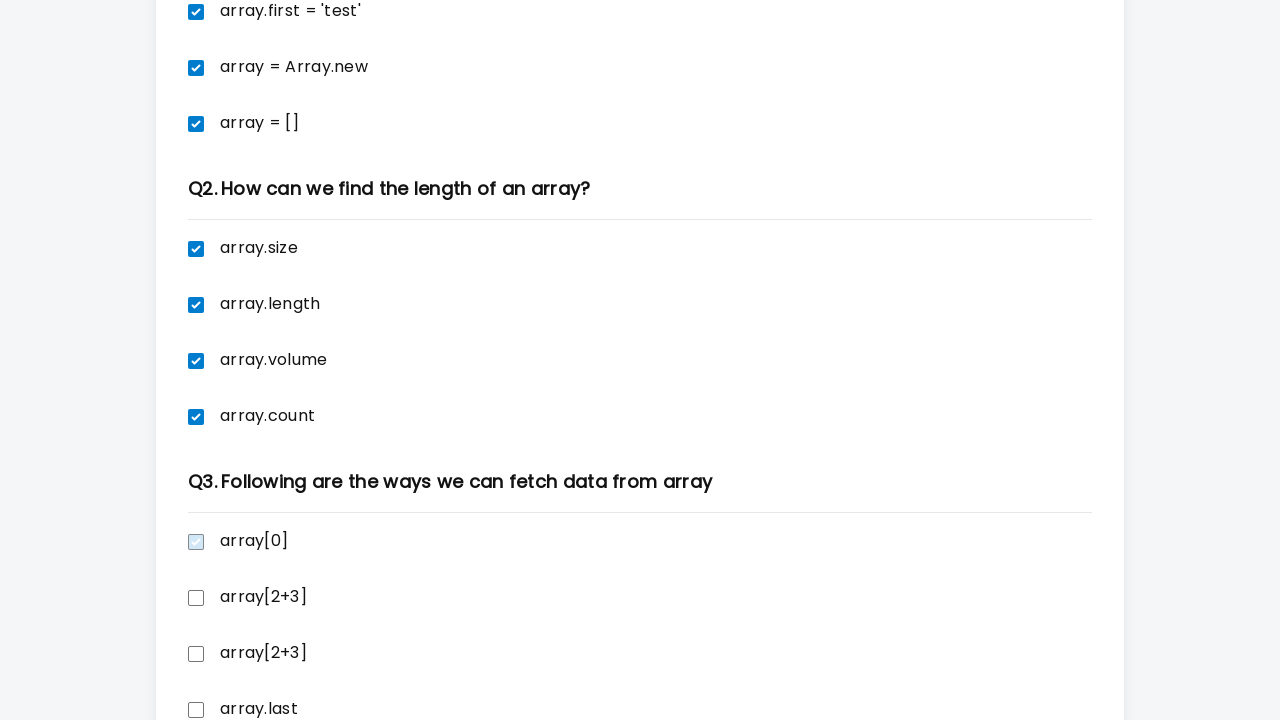

Checked a checkbox in quiz for lesson 20 at (196, 598) on xpath=//input[@type='checkbox'] >> nth=9
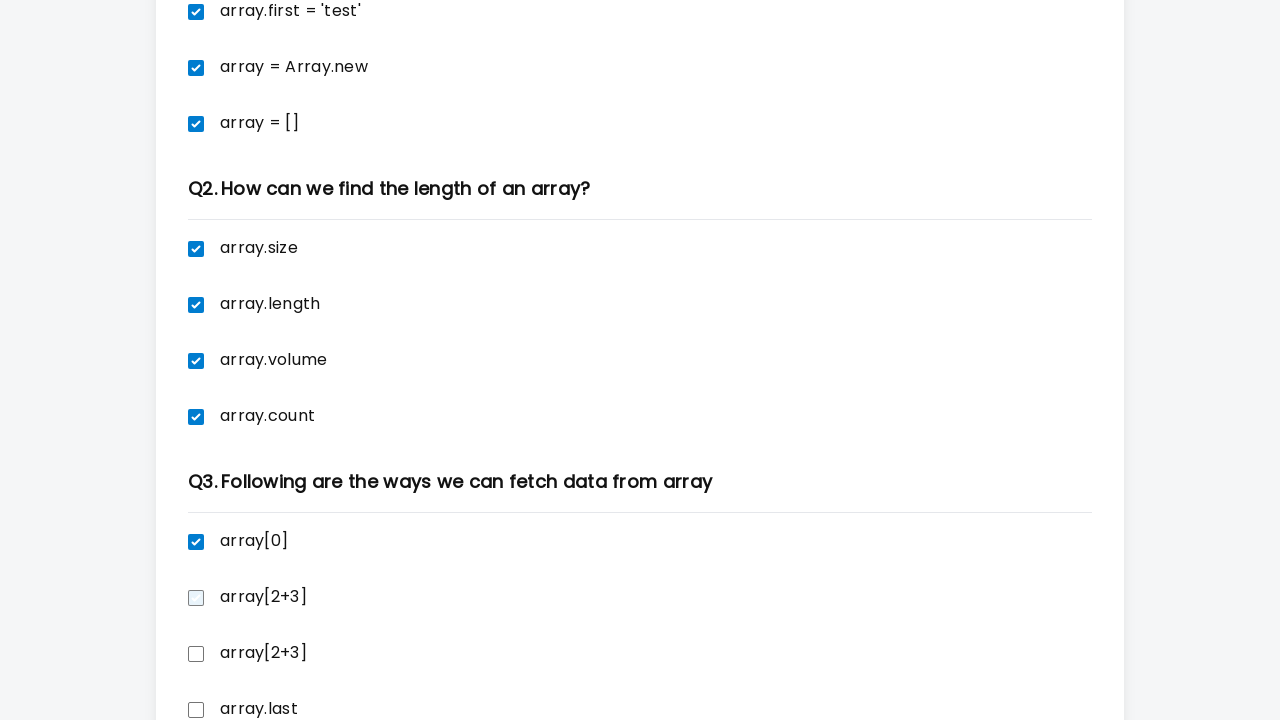

Checked a checkbox in quiz for lesson 20 at (196, 654) on xpath=//input[@type='checkbox'] >> nth=10
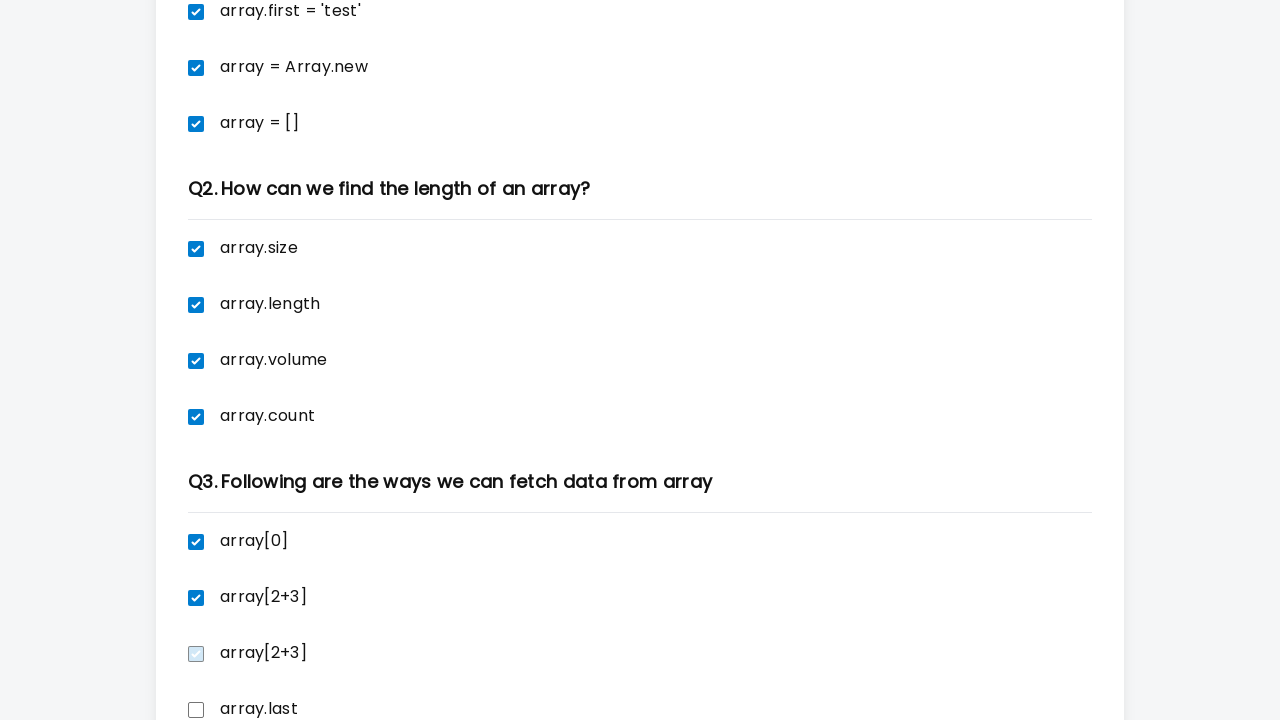

Checked a checkbox in quiz for lesson 20 at (196, 710) on xpath=//input[@type='checkbox'] >> nth=11
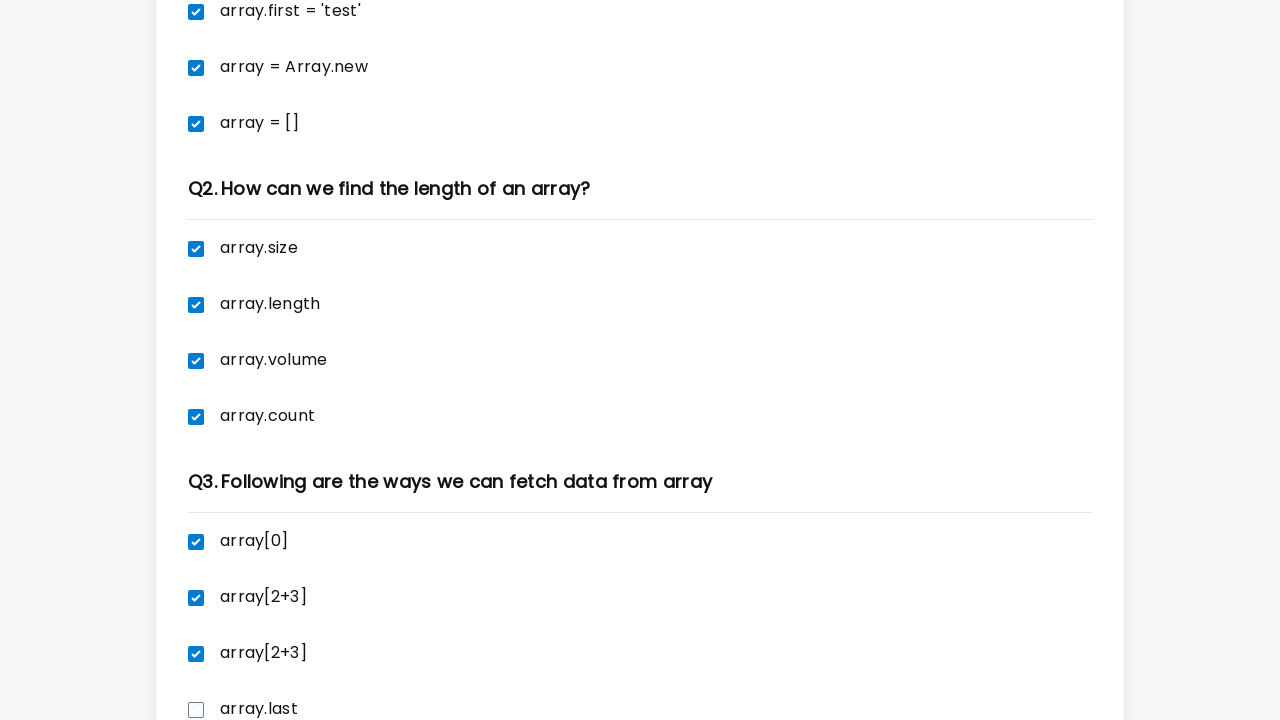

Checked a checkbox in quiz for lesson 20 at (196, 361) on xpath=//input[@type='checkbox'] >> nth=12
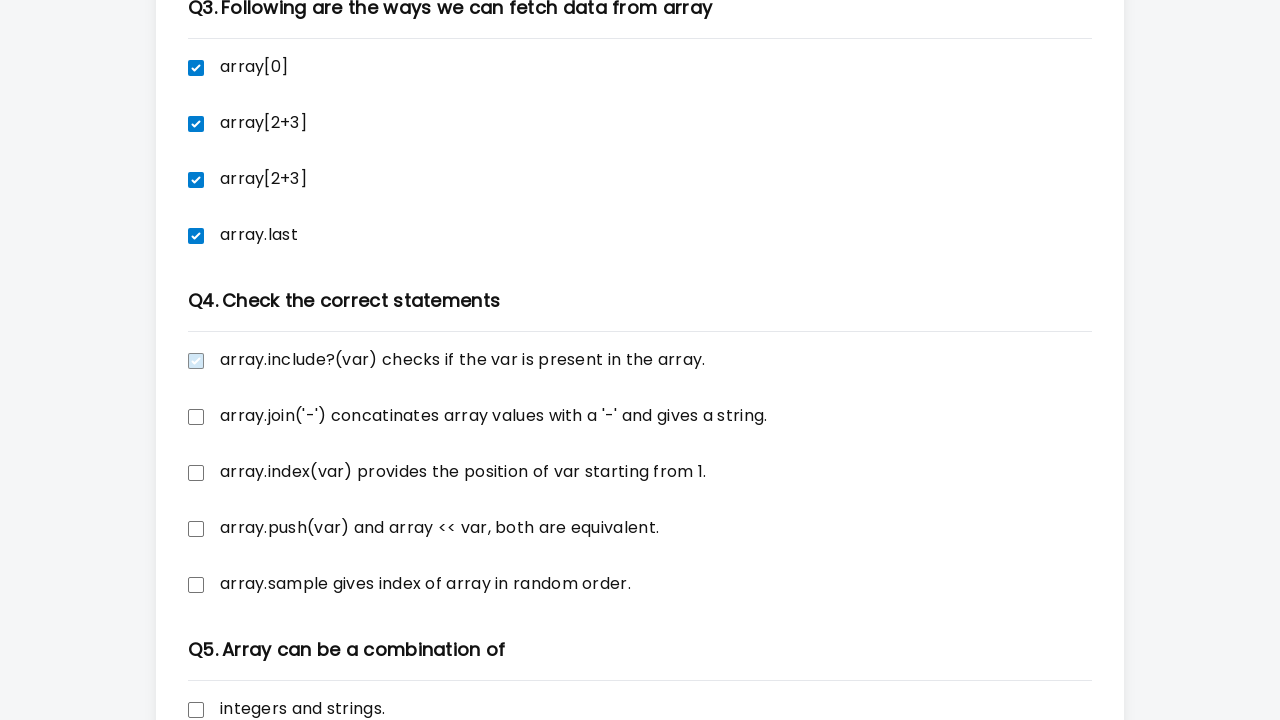

Checked a checkbox in quiz for lesson 20 at (196, 417) on xpath=//input[@type='checkbox'] >> nth=13
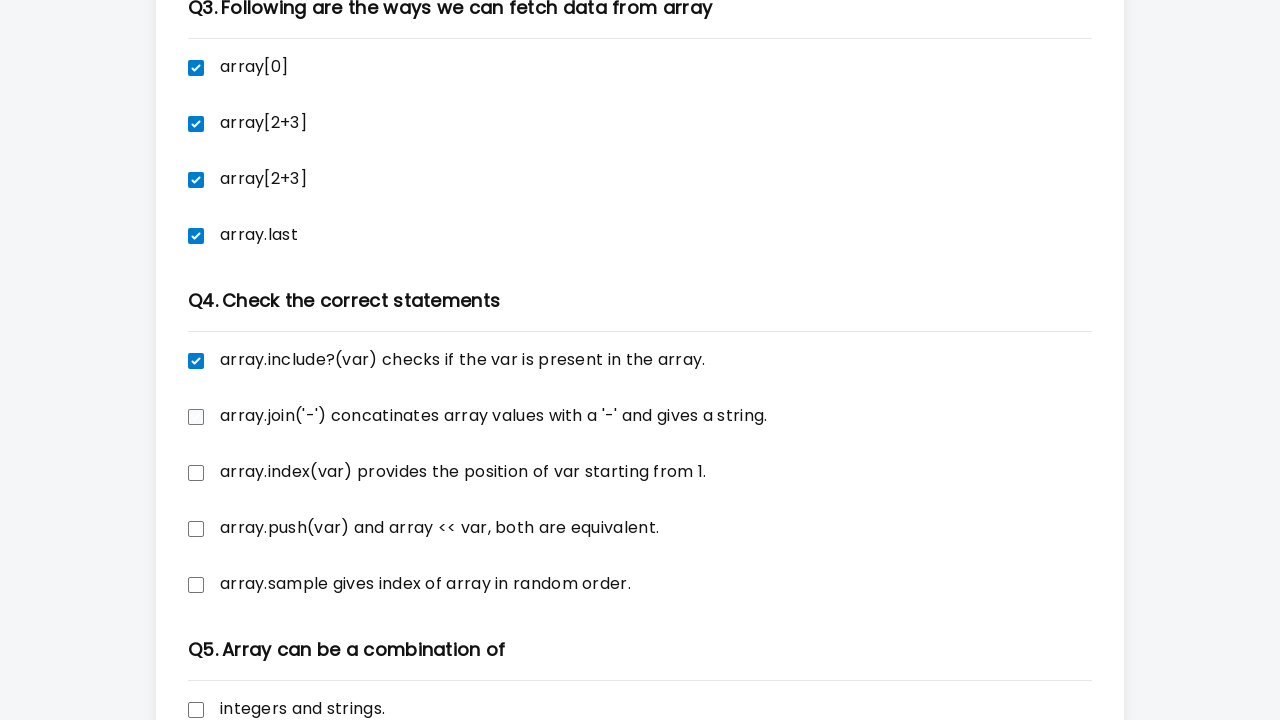

Checked a checkbox in quiz for lesson 20 at (196, 473) on xpath=//input[@type='checkbox'] >> nth=14
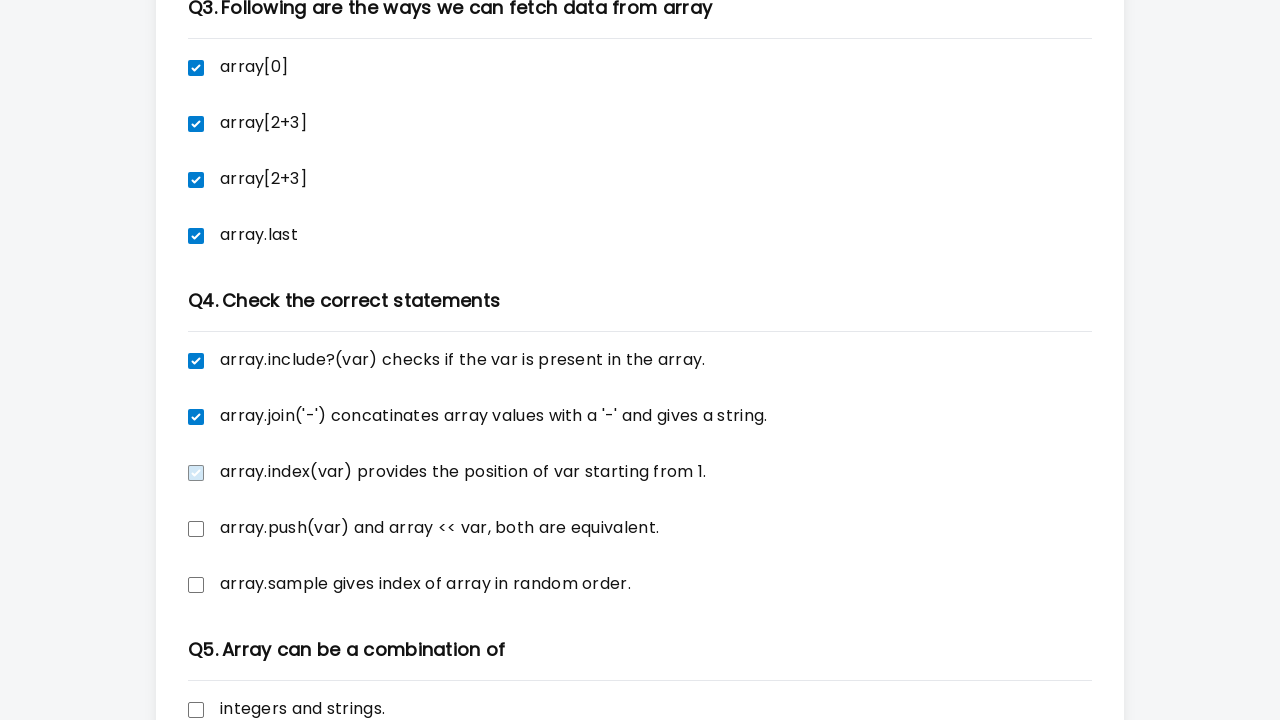

Checked a checkbox in quiz for lesson 20 at (196, 529) on xpath=//input[@type='checkbox'] >> nth=15
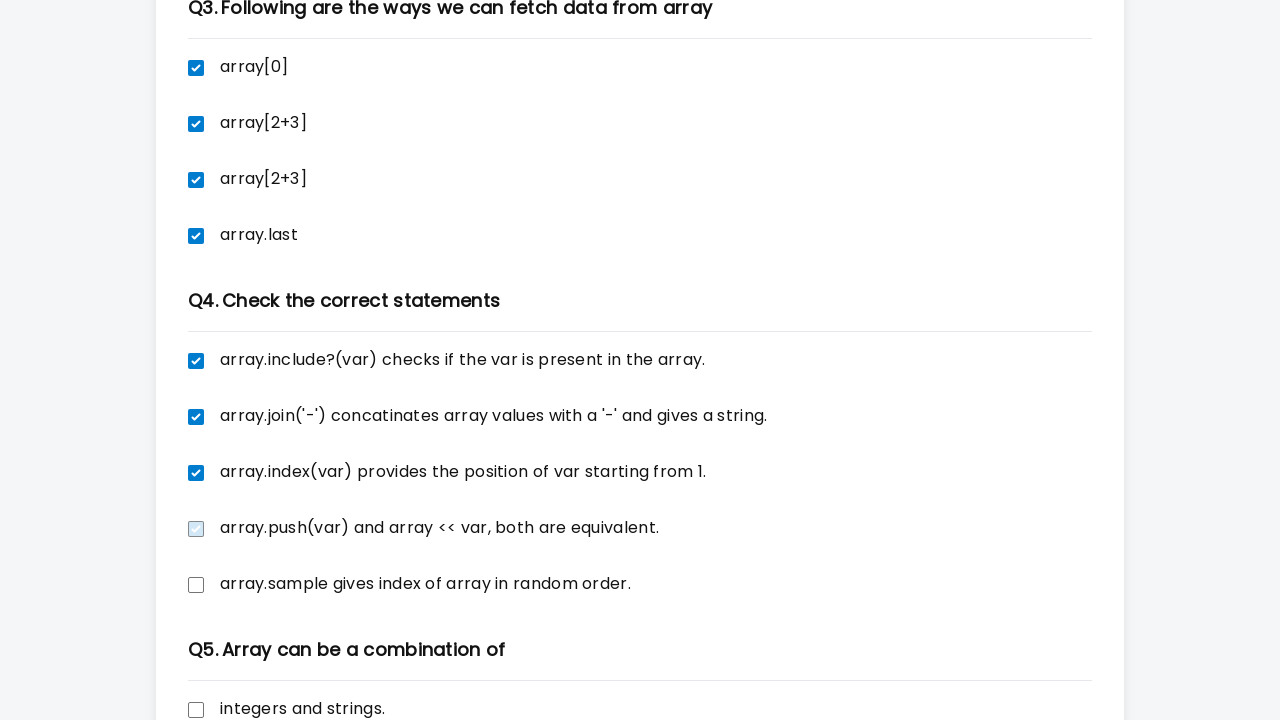

Checked a checkbox in quiz for lesson 20 at (196, 585) on xpath=//input[@type='checkbox'] >> nth=16
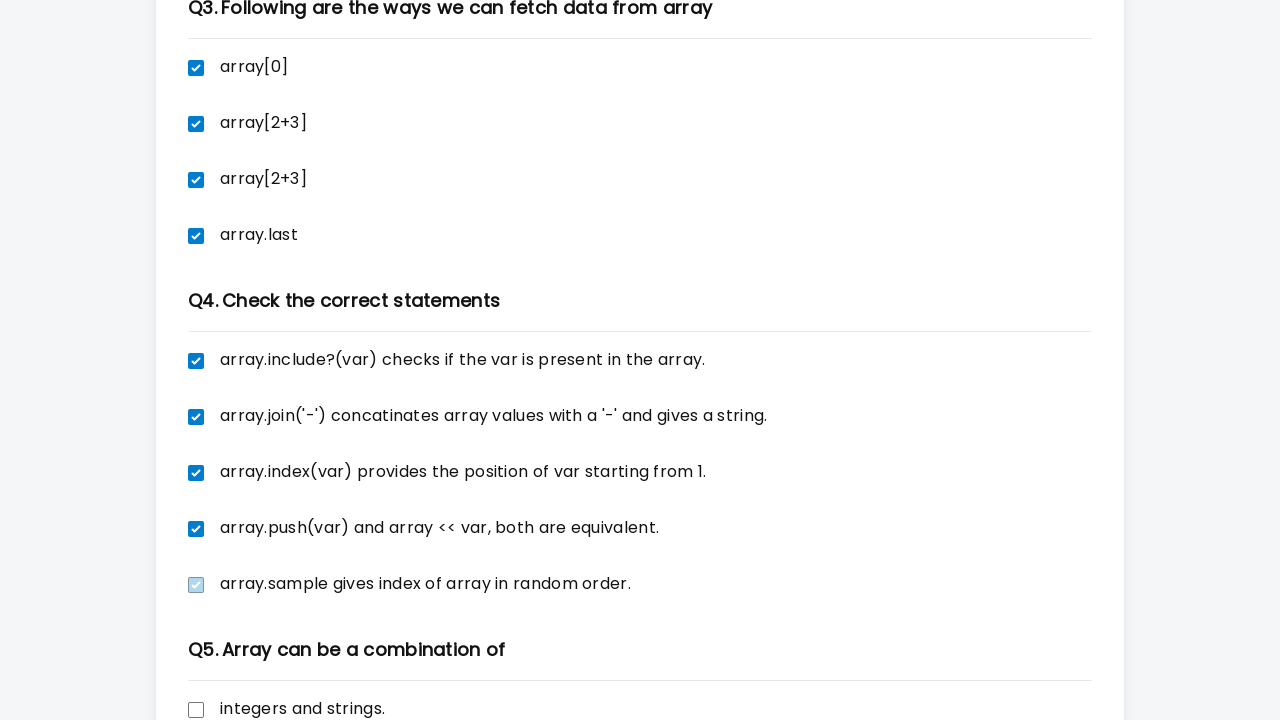

Checked a checkbox in quiz for lesson 20 at (196, 710) on xpath=//input[@type='checkbox'] >> nth=17
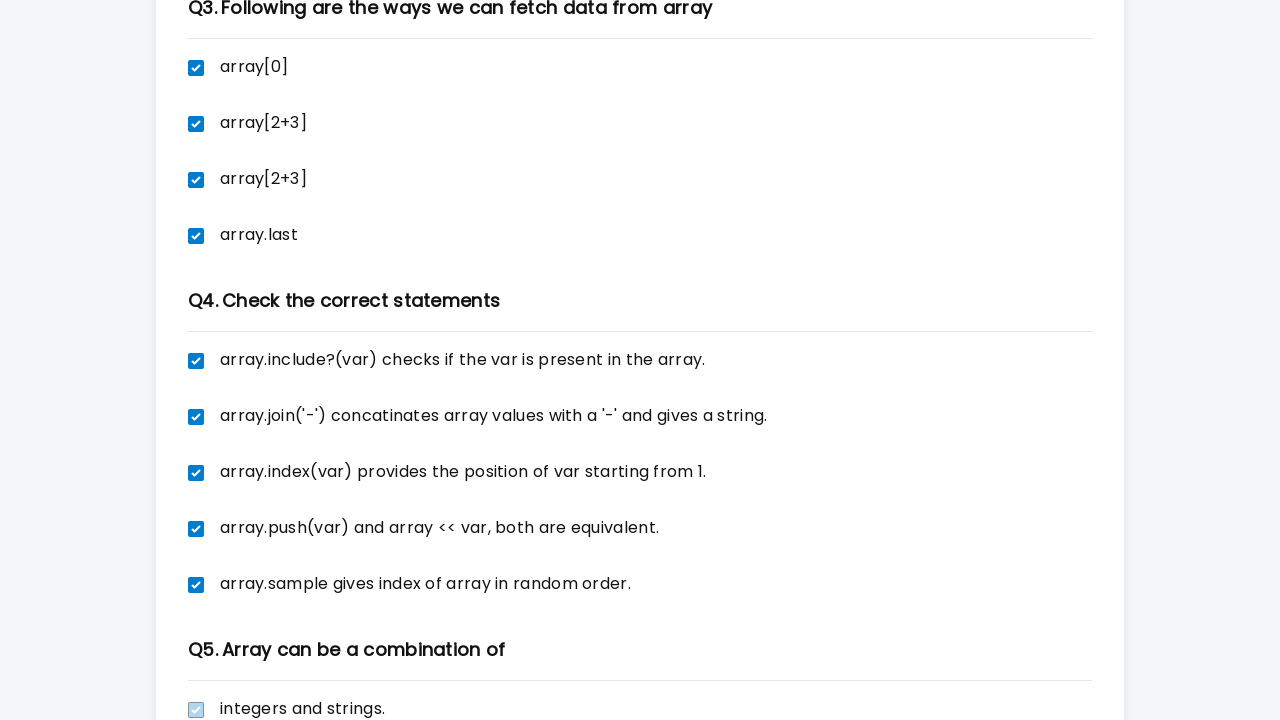

Checked a checkbox in quiz for lesson 20 at (196, 361) on xpath=//input[@type='checkbox'] >> nth=18
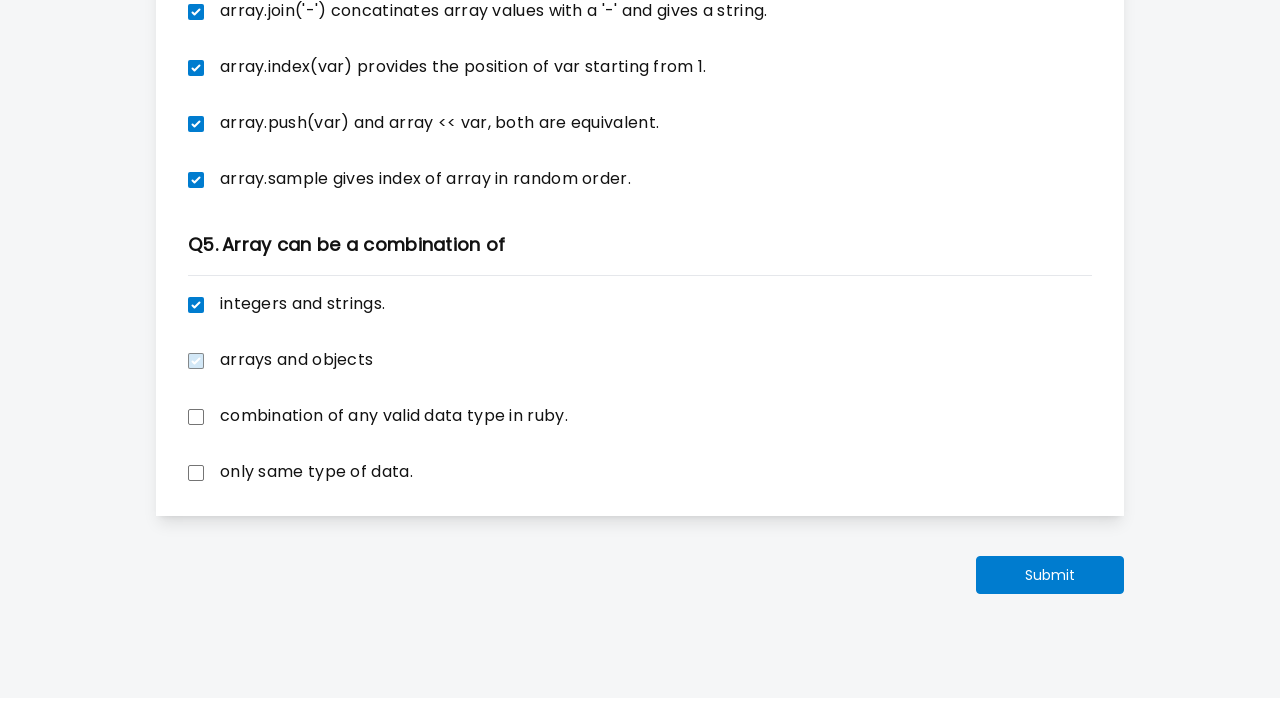

Checked a checkbox in quiz for lesson 20 at (196, 417) on xpath=//input[@type='checkbox'] >> nth=19
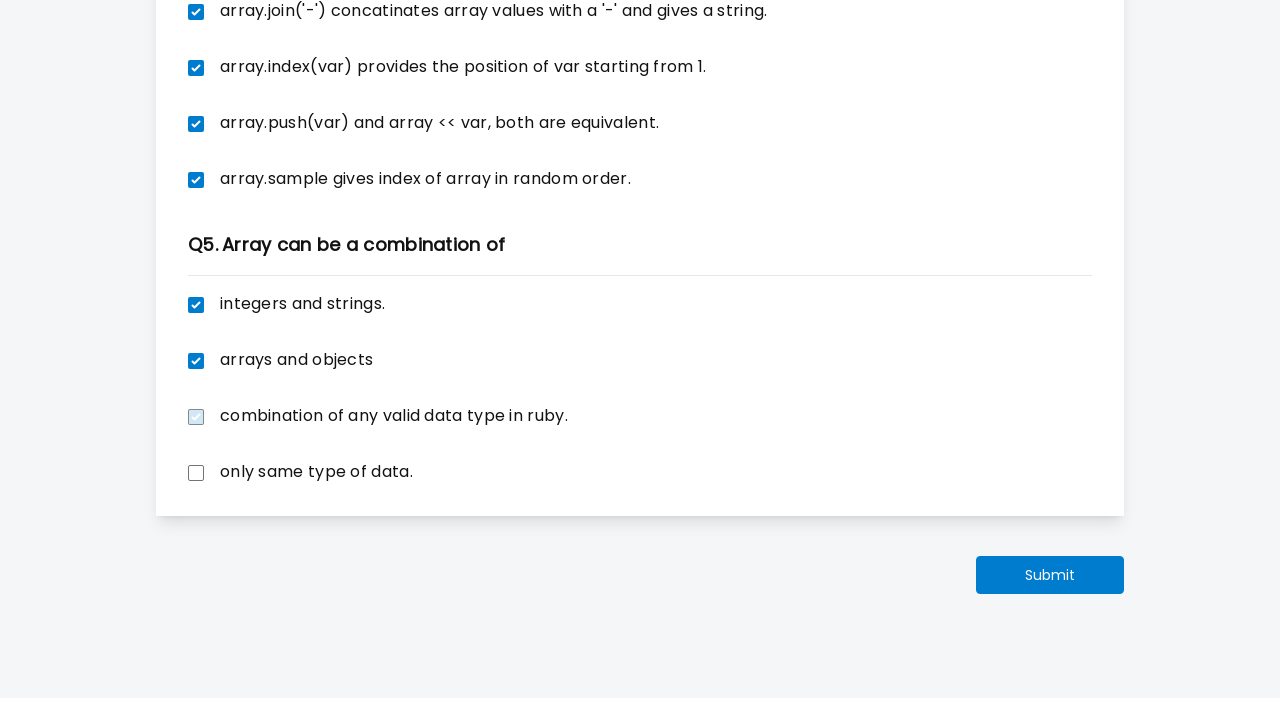

Checked a checkbox in quiz for lesson 20 at (196, 473) on xpath=//input[@type='checkbox'] >> nth=20
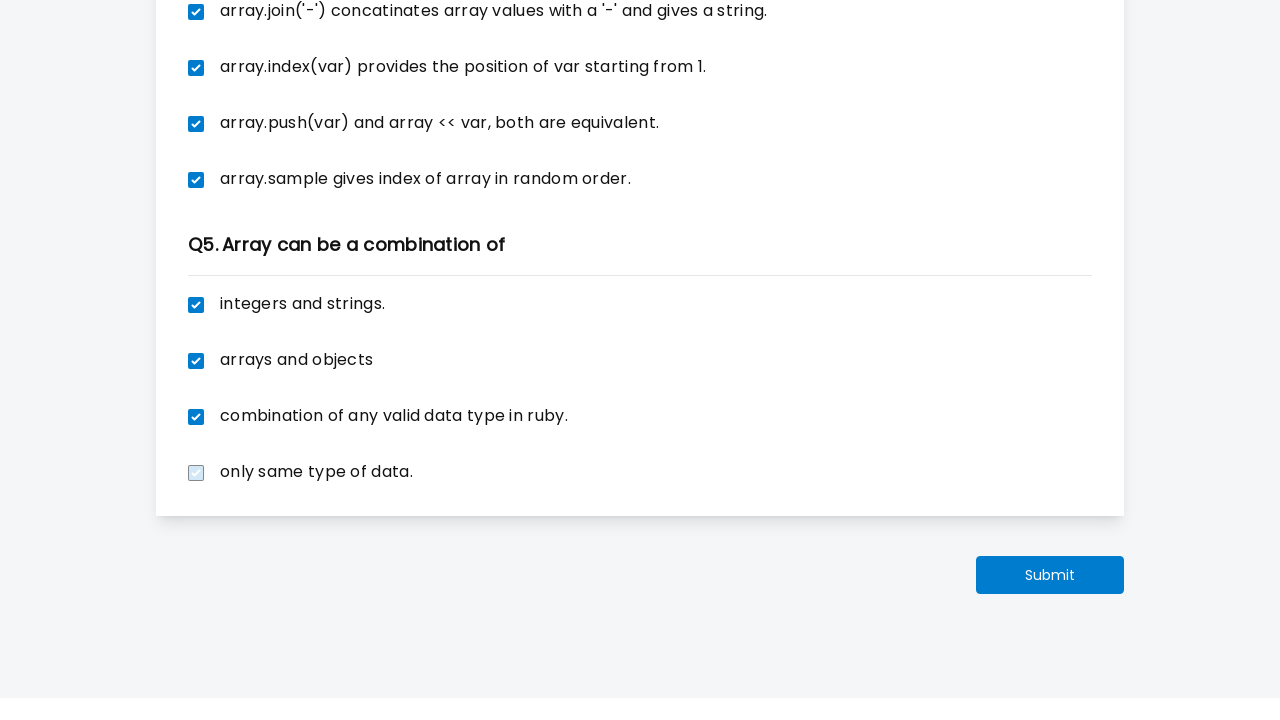

Clicked next lesson button (lesson 21) at (1050, 575) on //button[@type='submit']
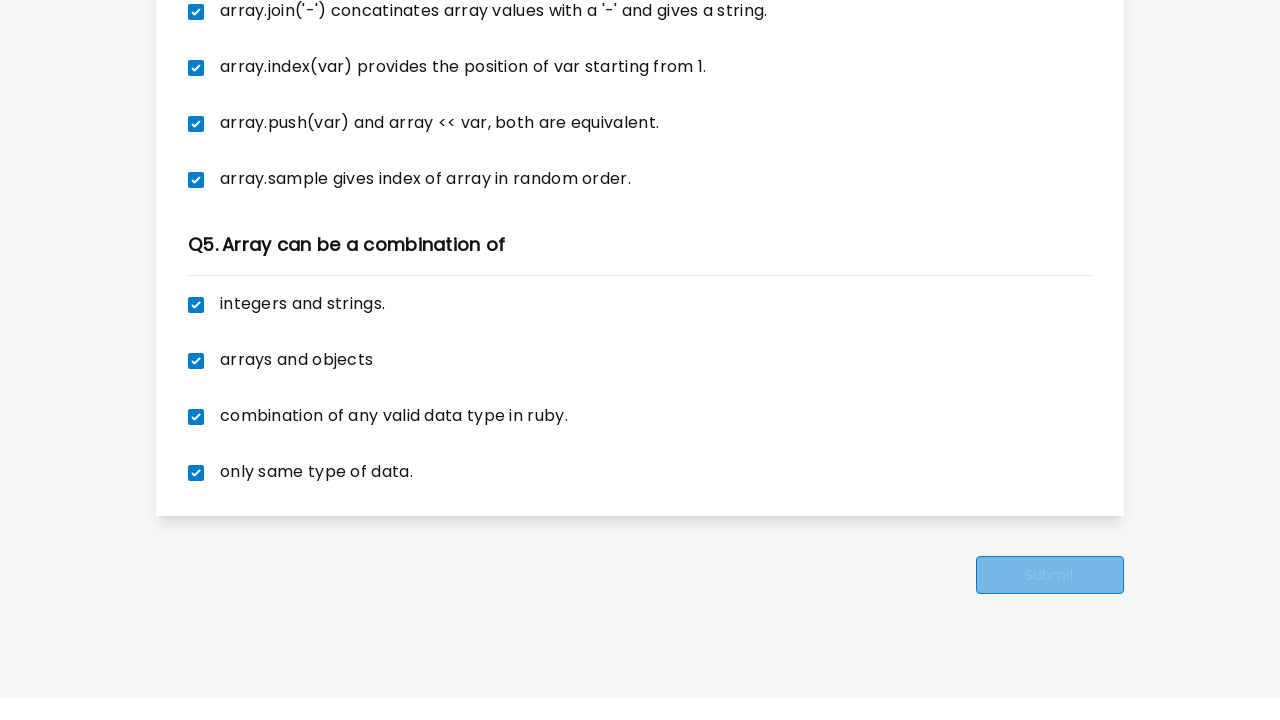

Clicked next lesson button (lesson 22) at (1044, 115) on //button[@type='submit']
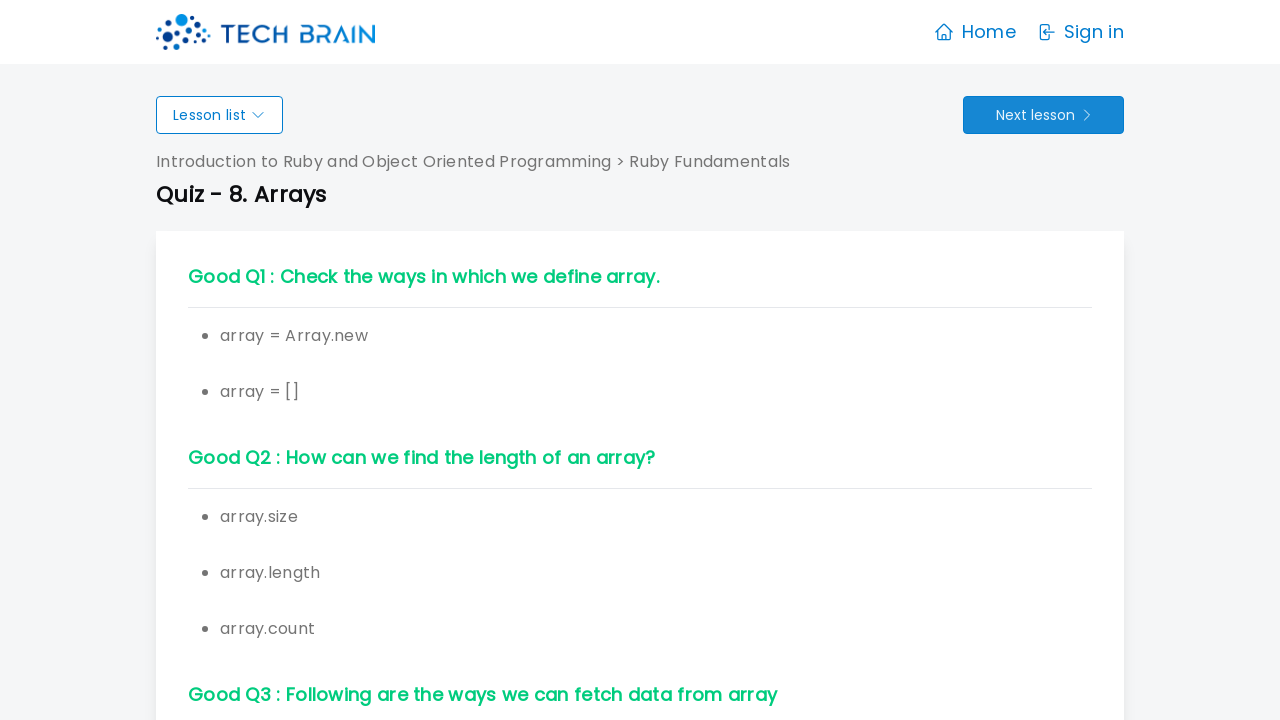

Clicked 'Go to Quiz' button for lesson 23 at (1032, 673) on xpath=//span[text()='Go to Quiz']
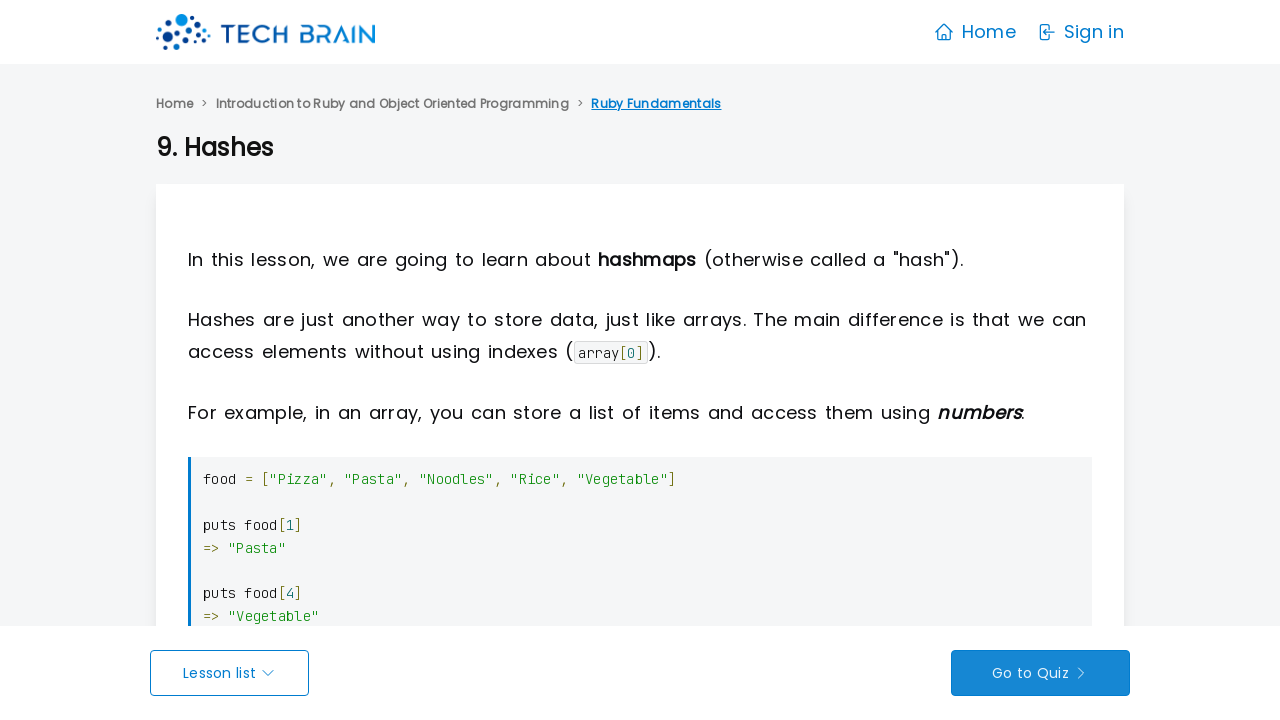

Checked a checkbox in quiz for lesson 23 at (196, 345) on xpath=//input[@type='checkbox'] >> nth=0
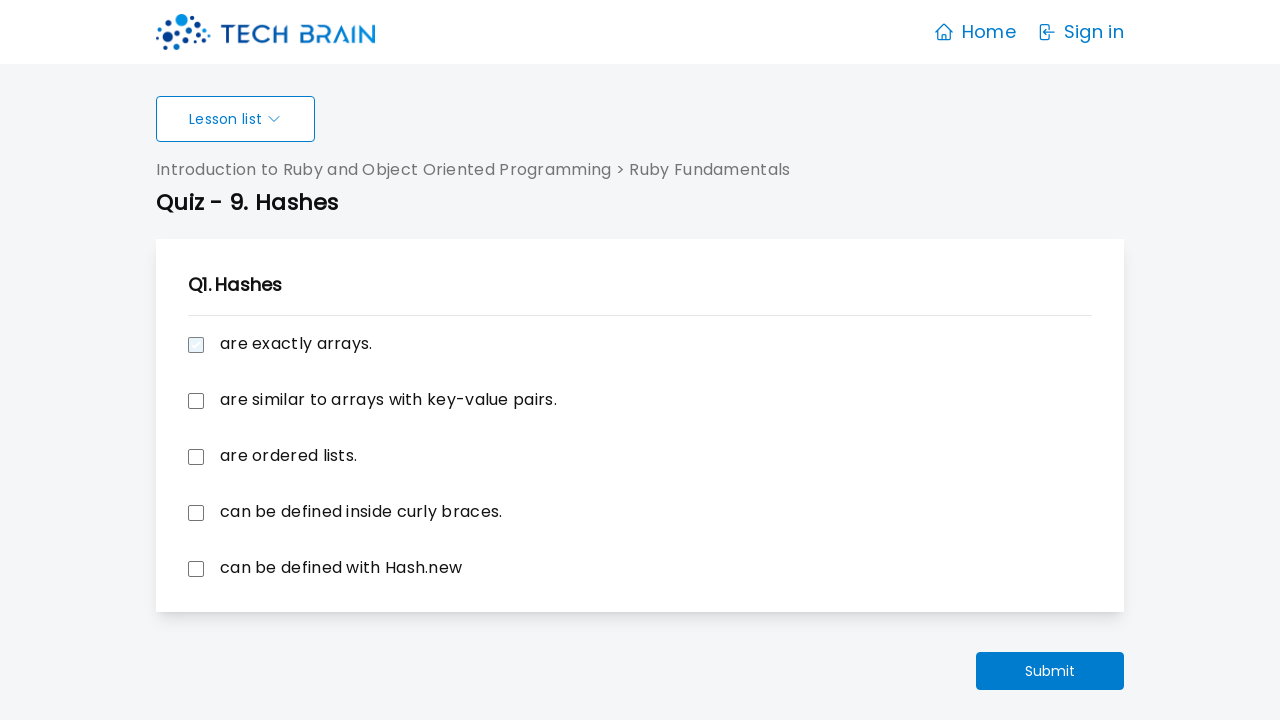

Checked a checkbox in quiz for lesson 23 at (196, 401) on xpath=//input[@type='checkbox'] >> nth=1
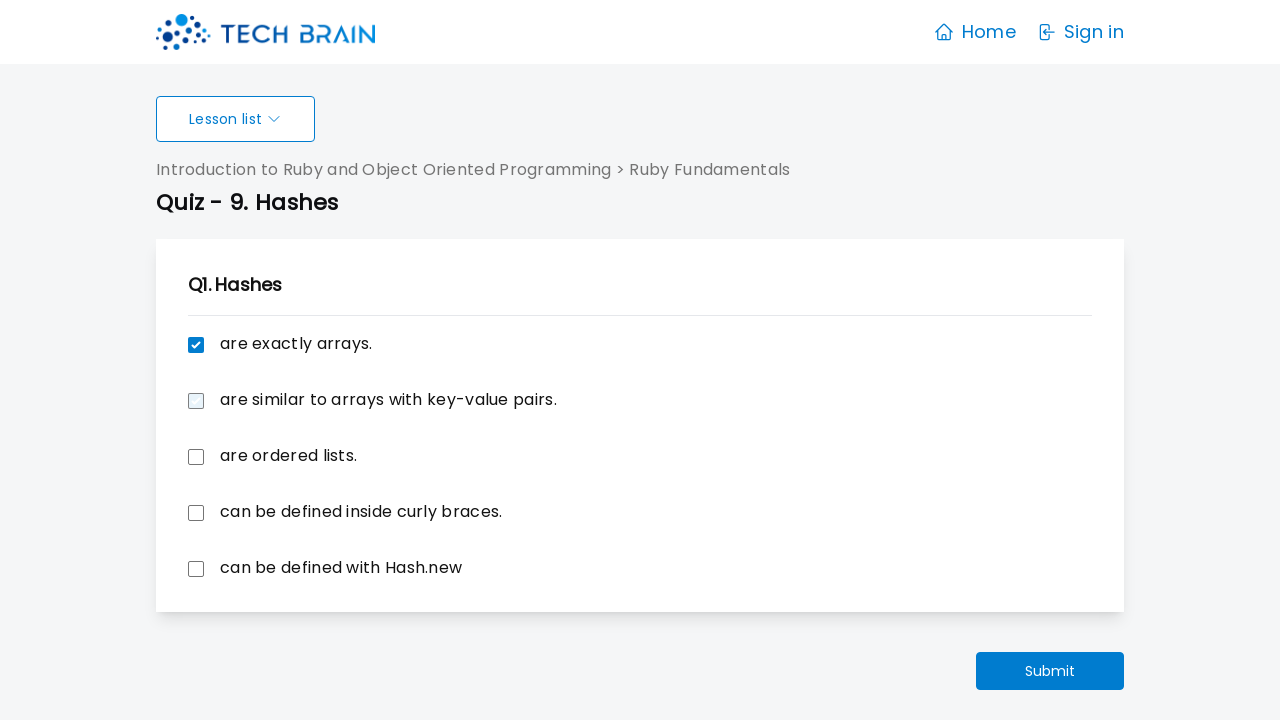

Checked a checkbox in quiz for lesson 23 at (196, 457) on xpath=//input[@type='checkbox'] >> nth=2
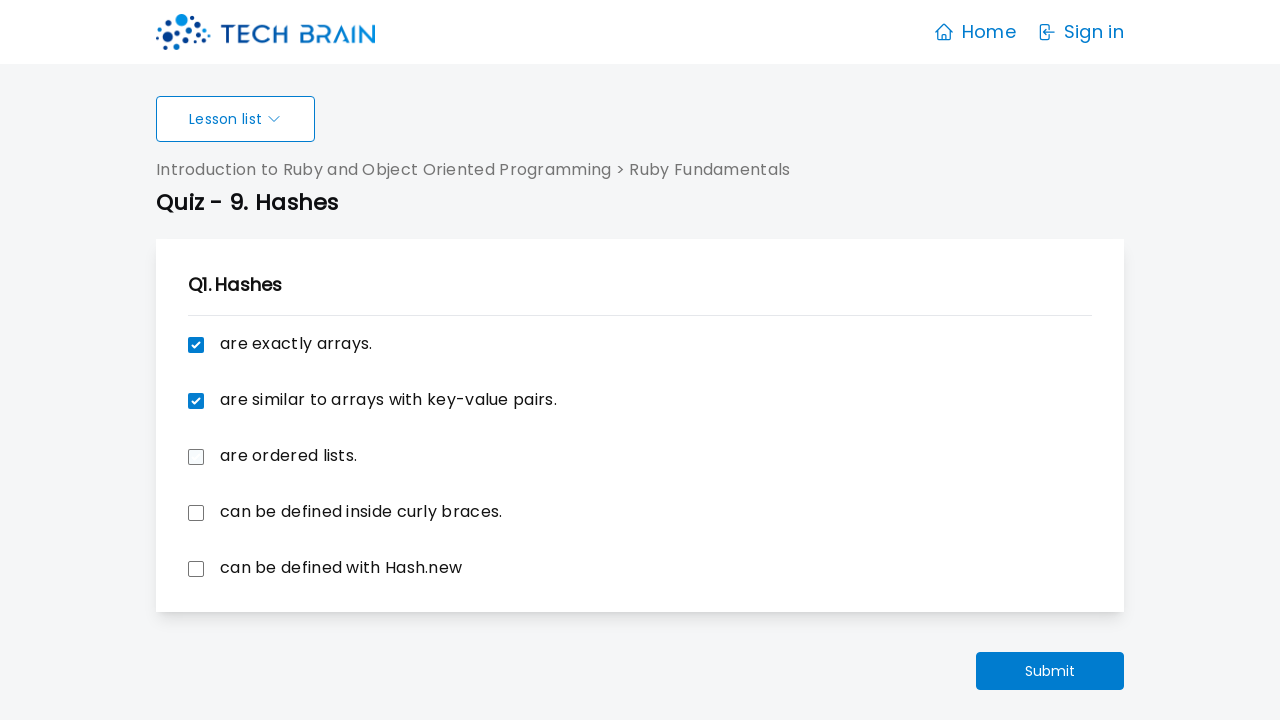

Checked a checkbox in quiz for lesson 23 at (196, 513) on xpath=//input[@type='checkbox'] >> nth=3
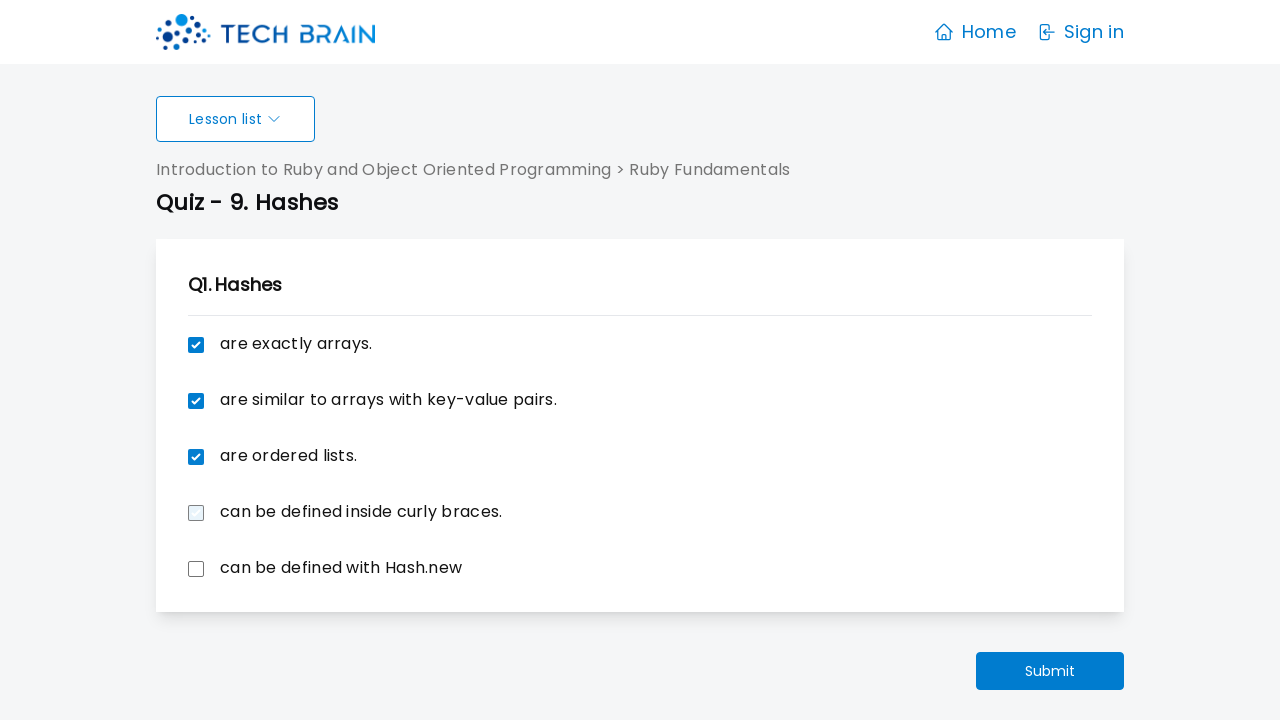

Checked a checkbox in quiz for lesson 23 at (196, 569) on xpath=//input[@type='checkbox'] >> nth=4
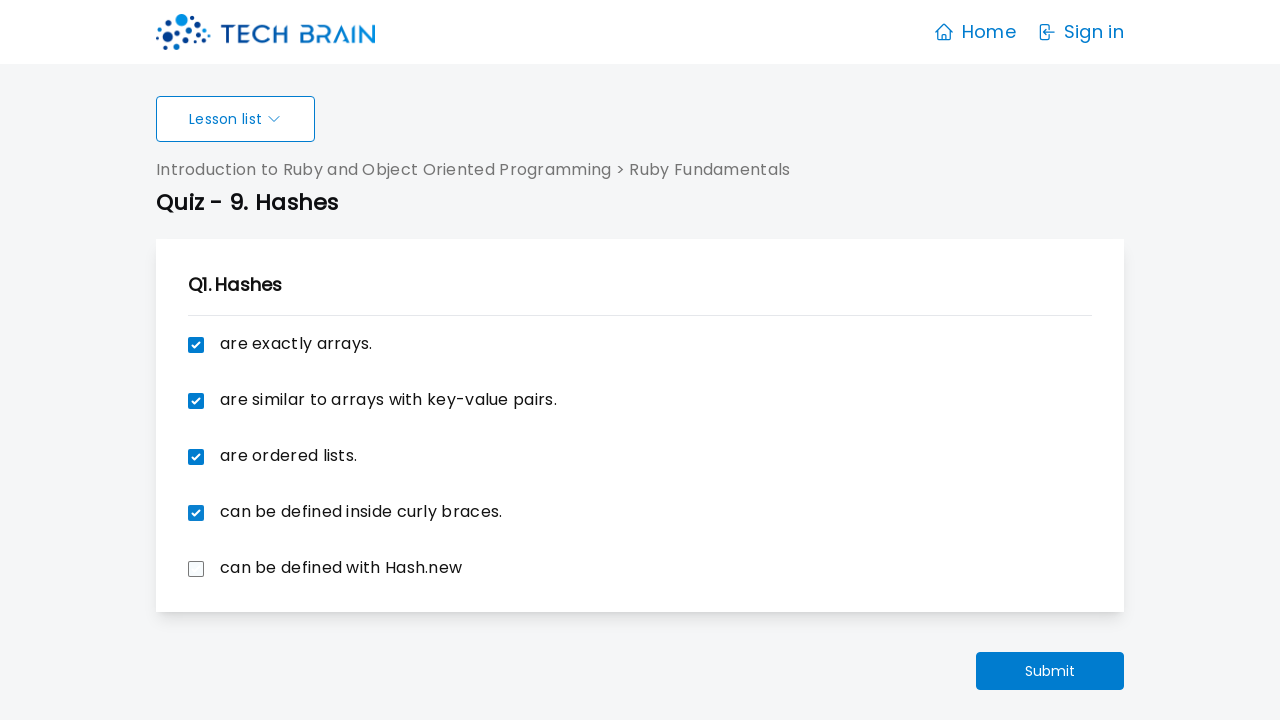

Clicked next lesson button (lesson 24) at (1050, 671) on //button[@type='submit']
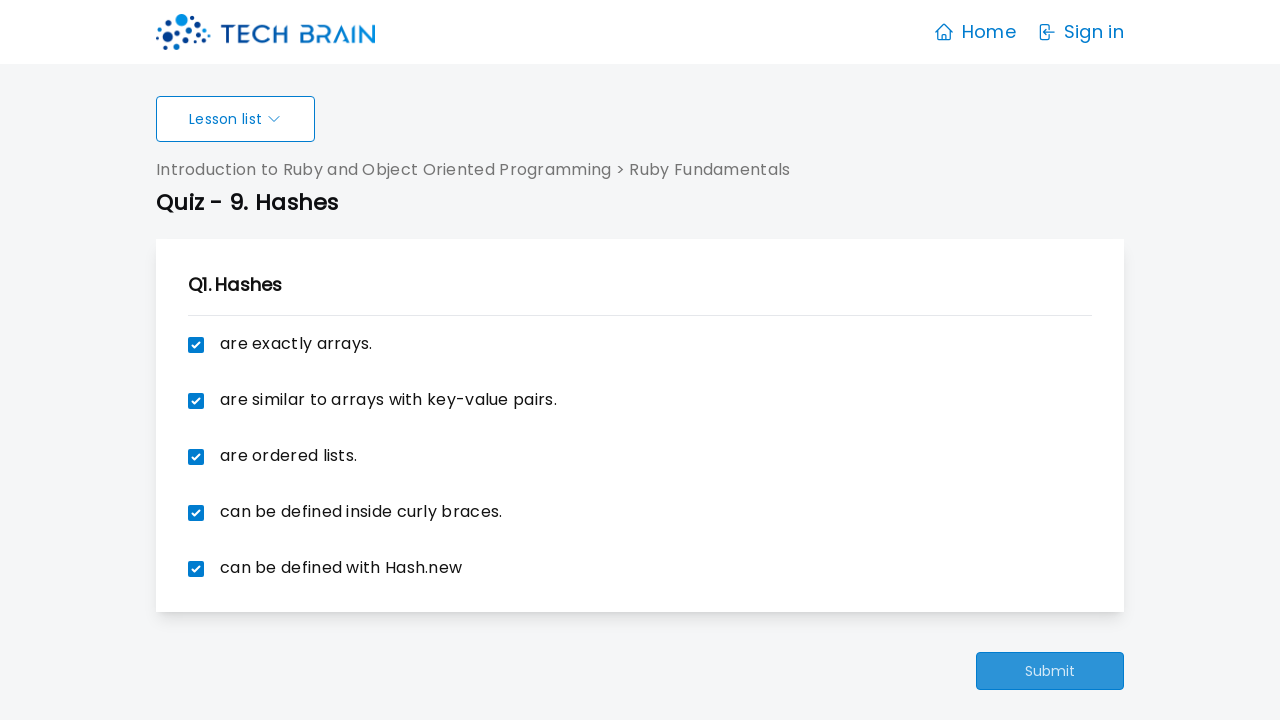

Clicked next lesson button (lesson 25) at (1044, 115) on //button[@type='submit']
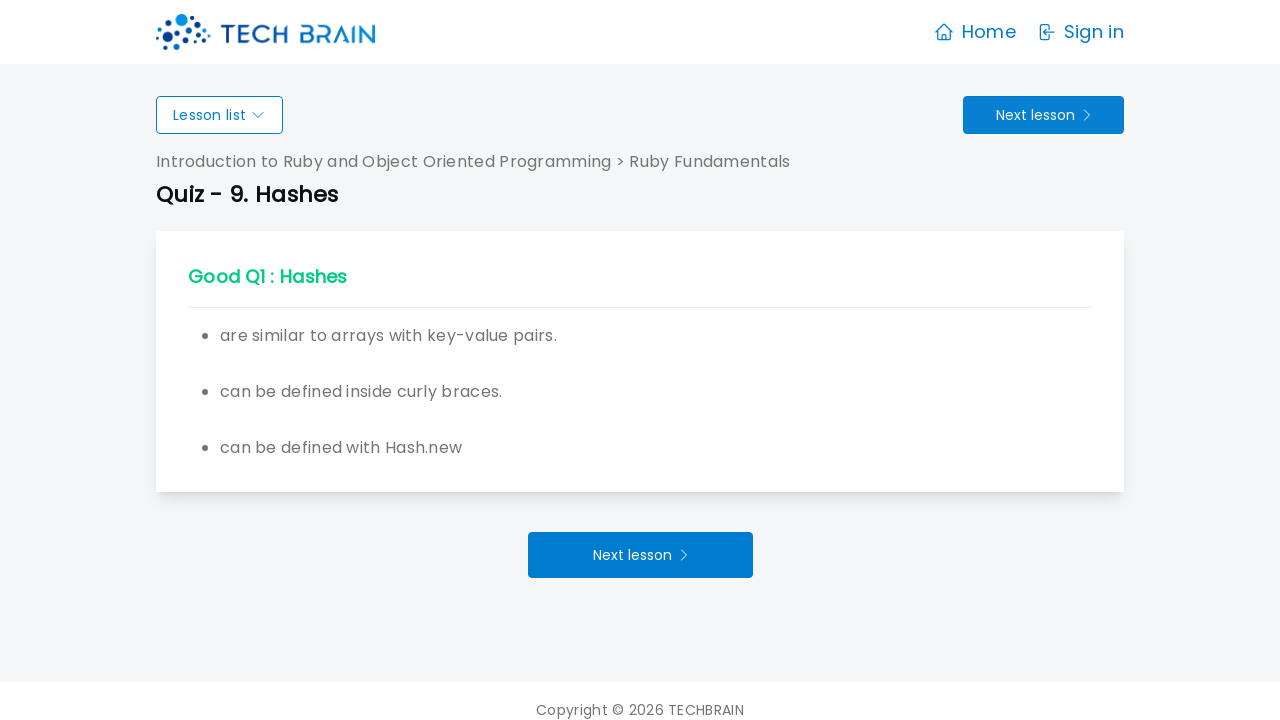

Clicked 'Go to Quiz' button for lesson 26 at (1032, 673) on xpath=//span[text()='Go to Quiz']
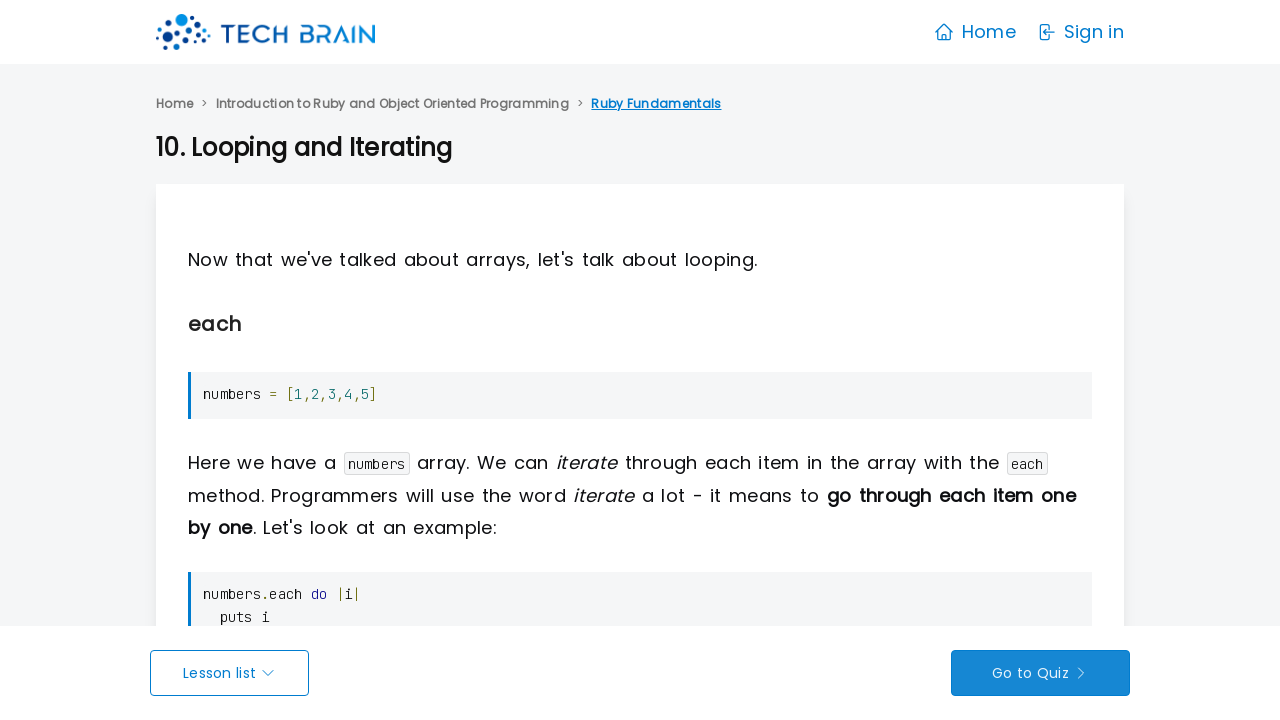

Checked a checkbox in quiz for lesson 26 at (196, 345) on xpath=//input[@type='checkbox'] >> nth=0
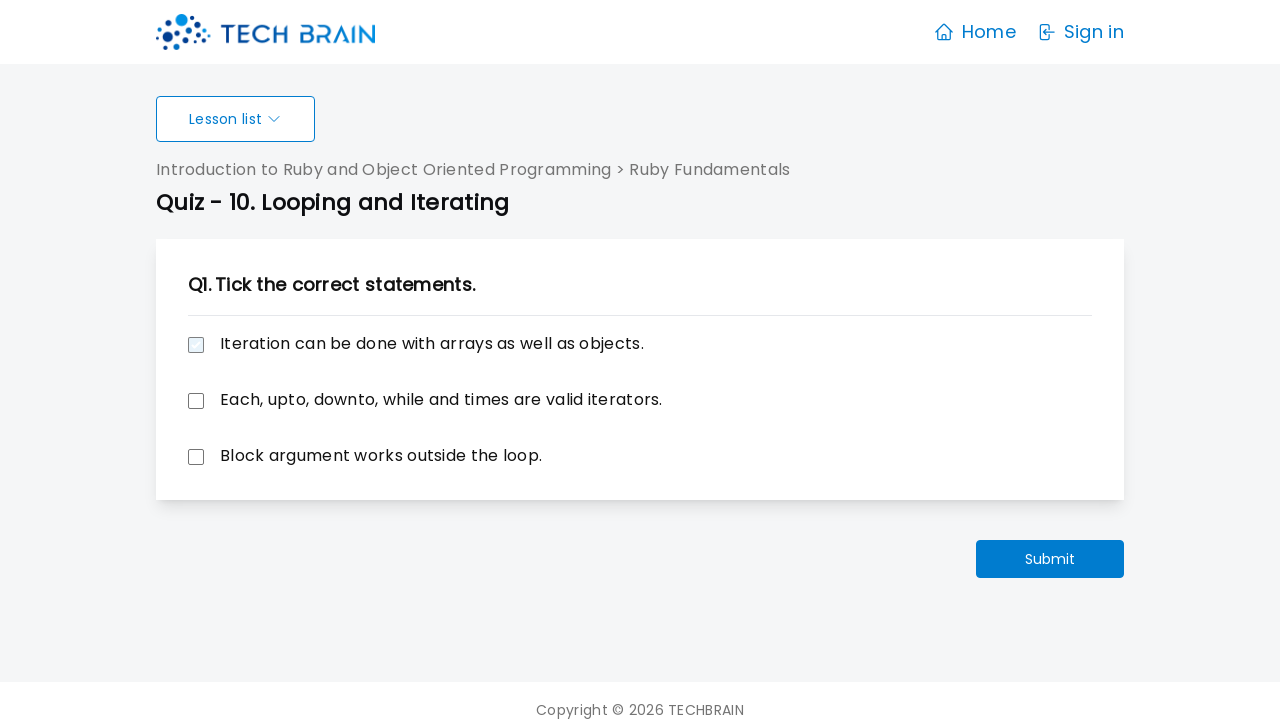

Checked a checkbox in quiz for lesson 26 at (196, 401) on xpath=//input[@type='checkbox'] >> nth=1
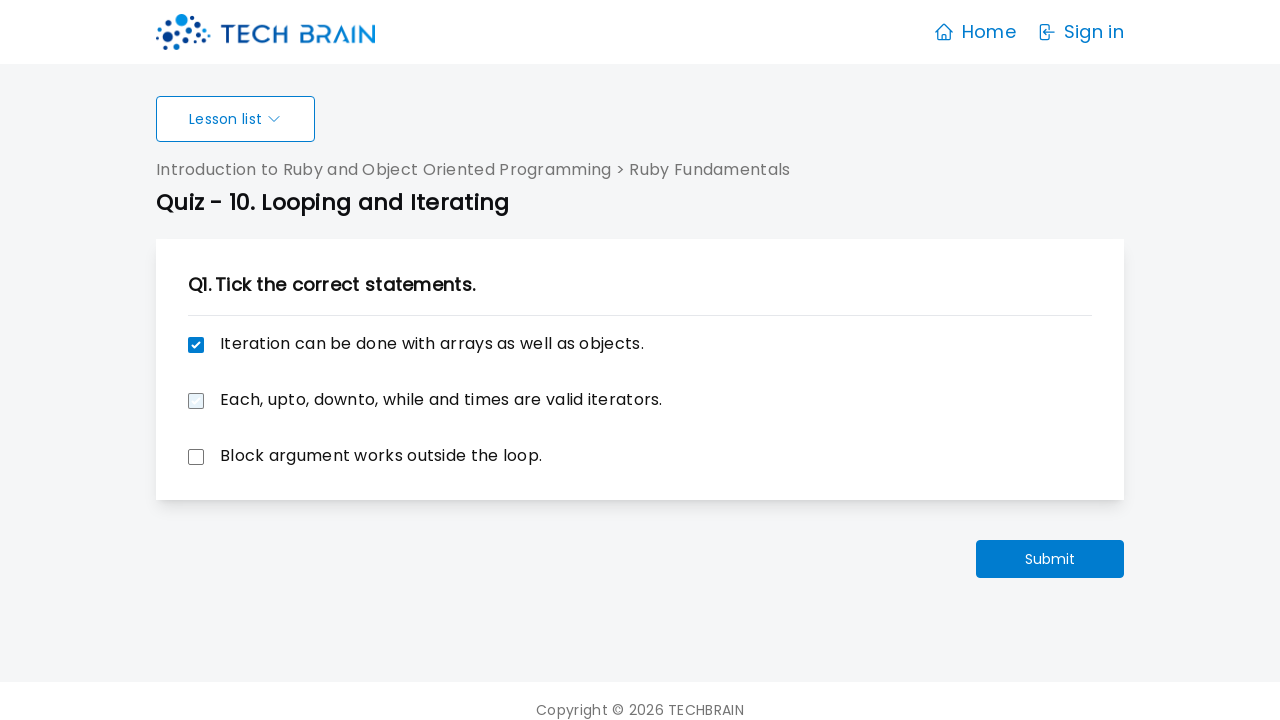

Checked a checkbox in quiz for lesson 26 at (196, 457) on xpath=//input[@type='checkbox'] >> nth=2
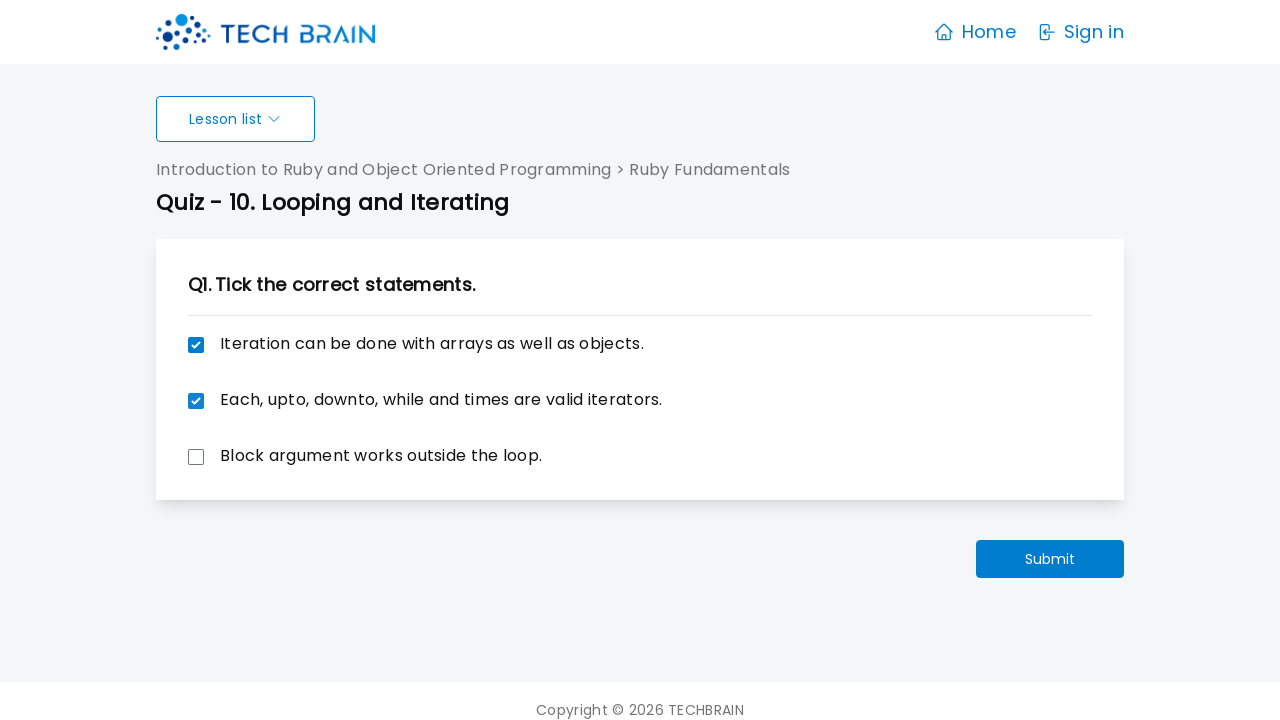

Clicked next lesson button (lesson 27) at (1050, 559) on //button[@type='submit']
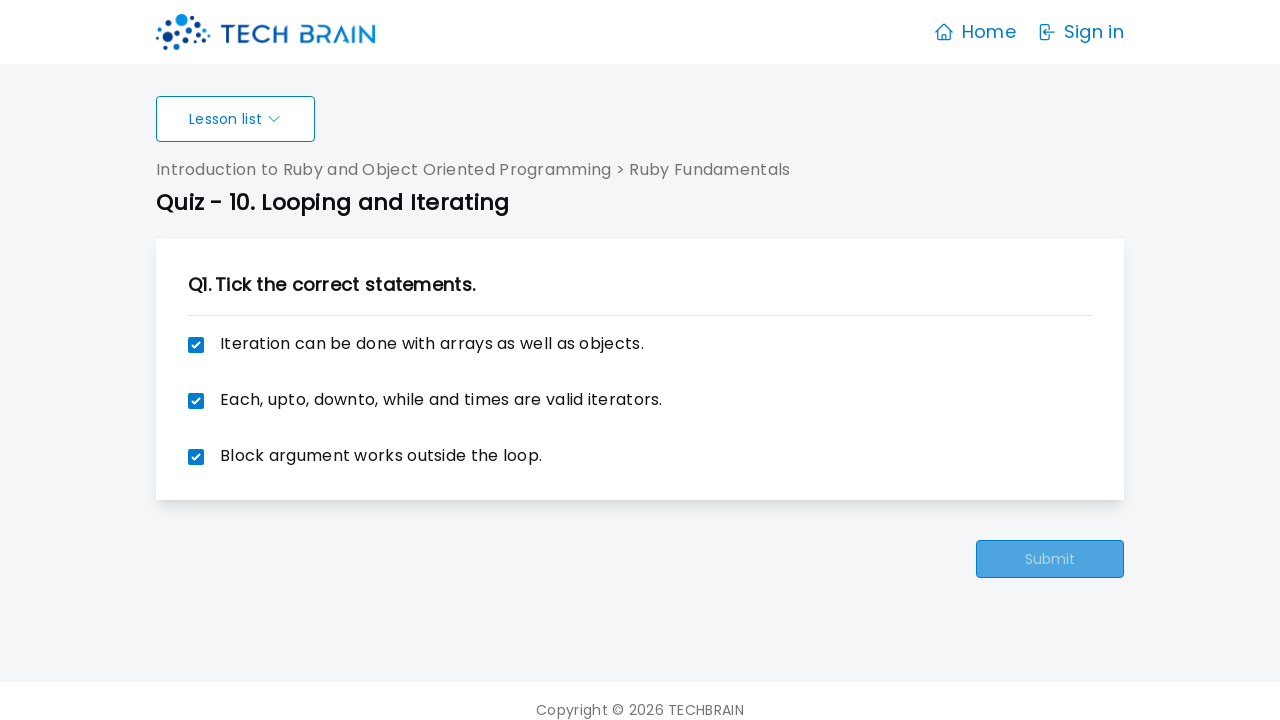

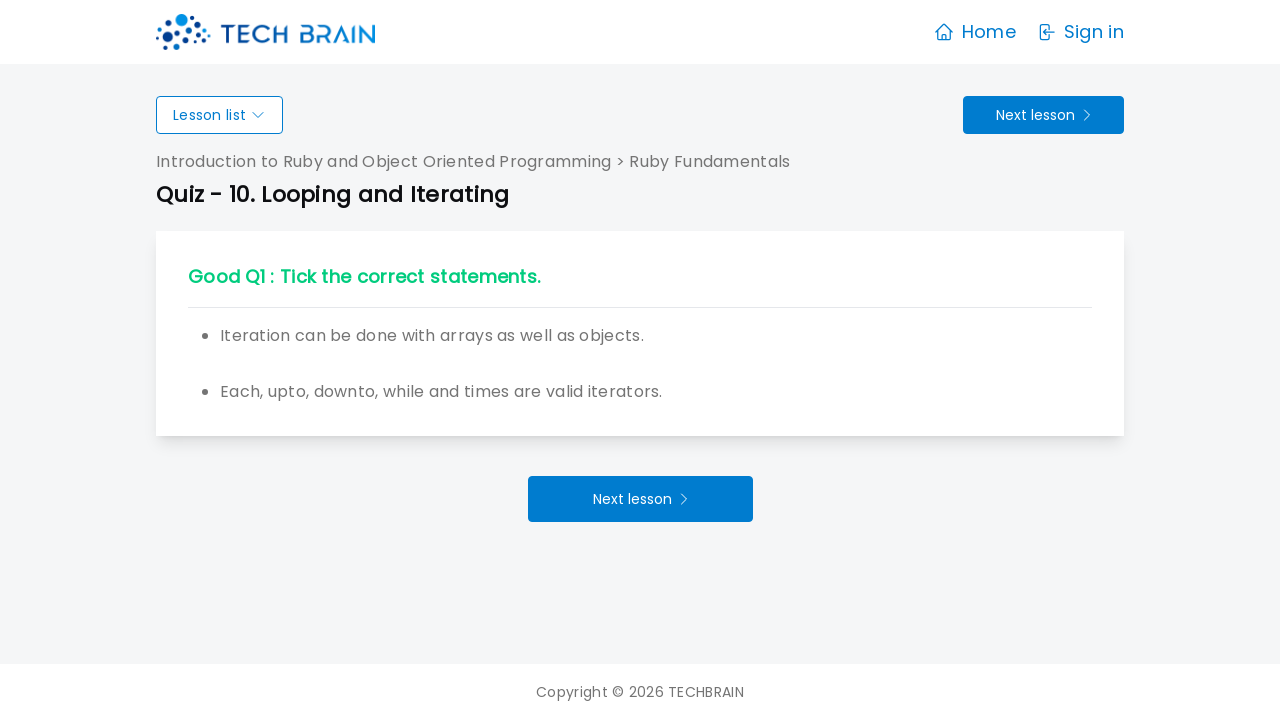